Tests filling a large form by entering "X" into all input fields and then submitting the form by clicking the submit button

Starting URL: http://suninjuly.github.io/huge_form.html

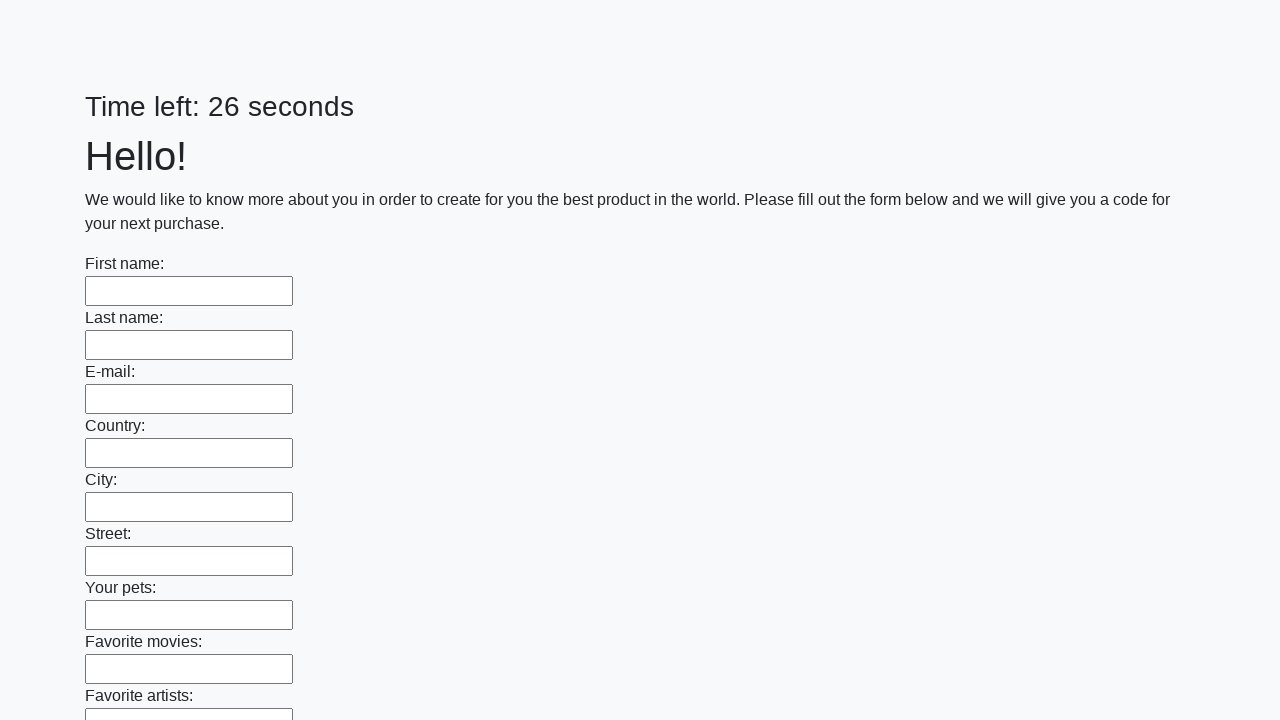

Located all input fields on the form
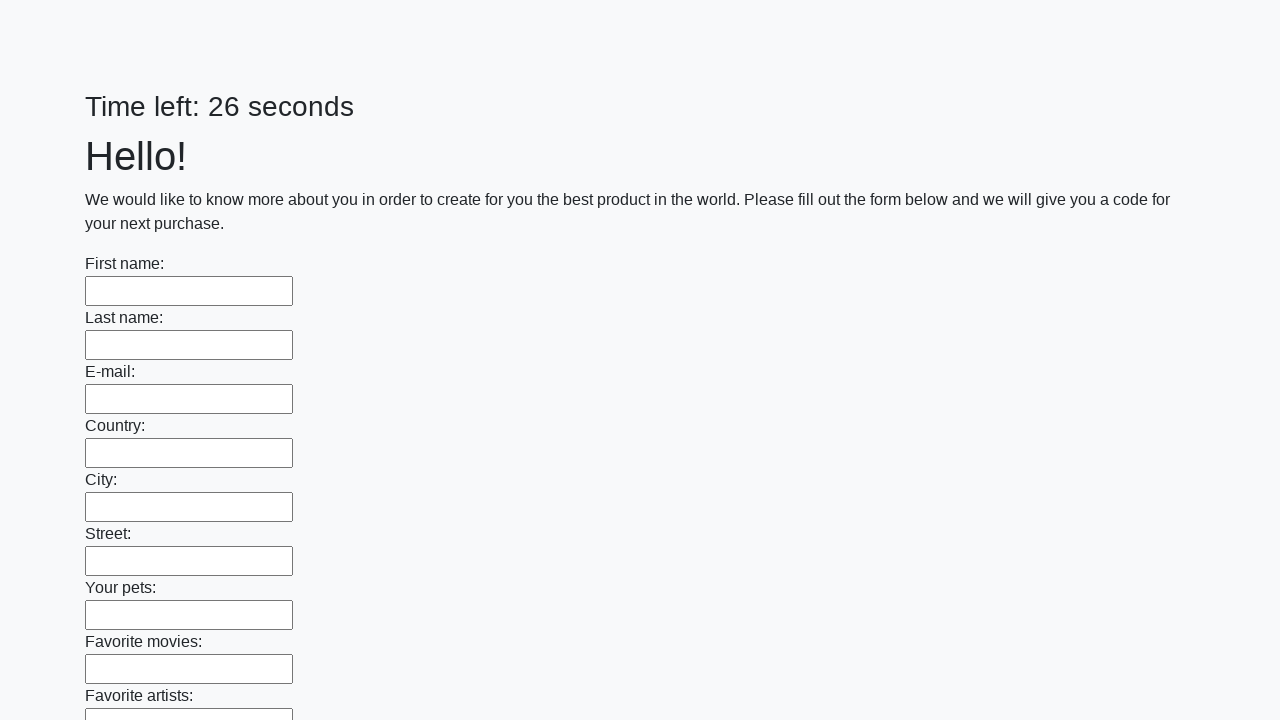

Filled input field with 'X' on input >> nth=0
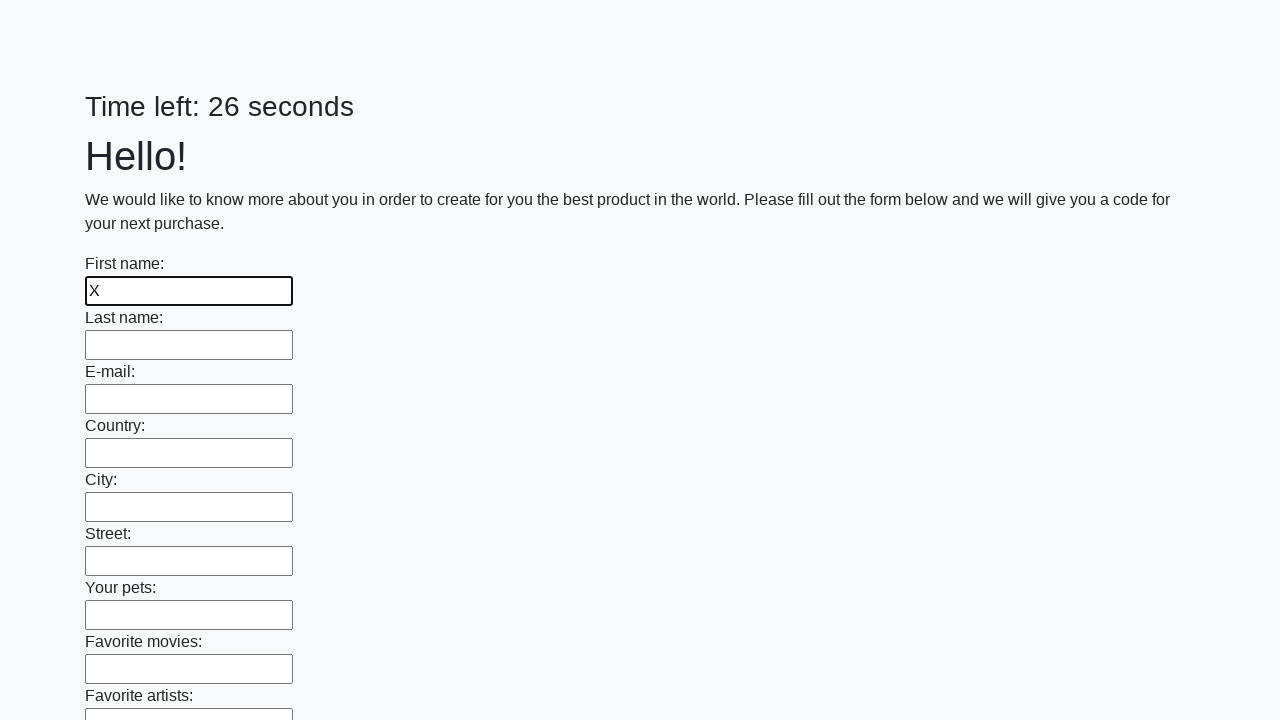

Filled input field with 'X' on input >> nth=1
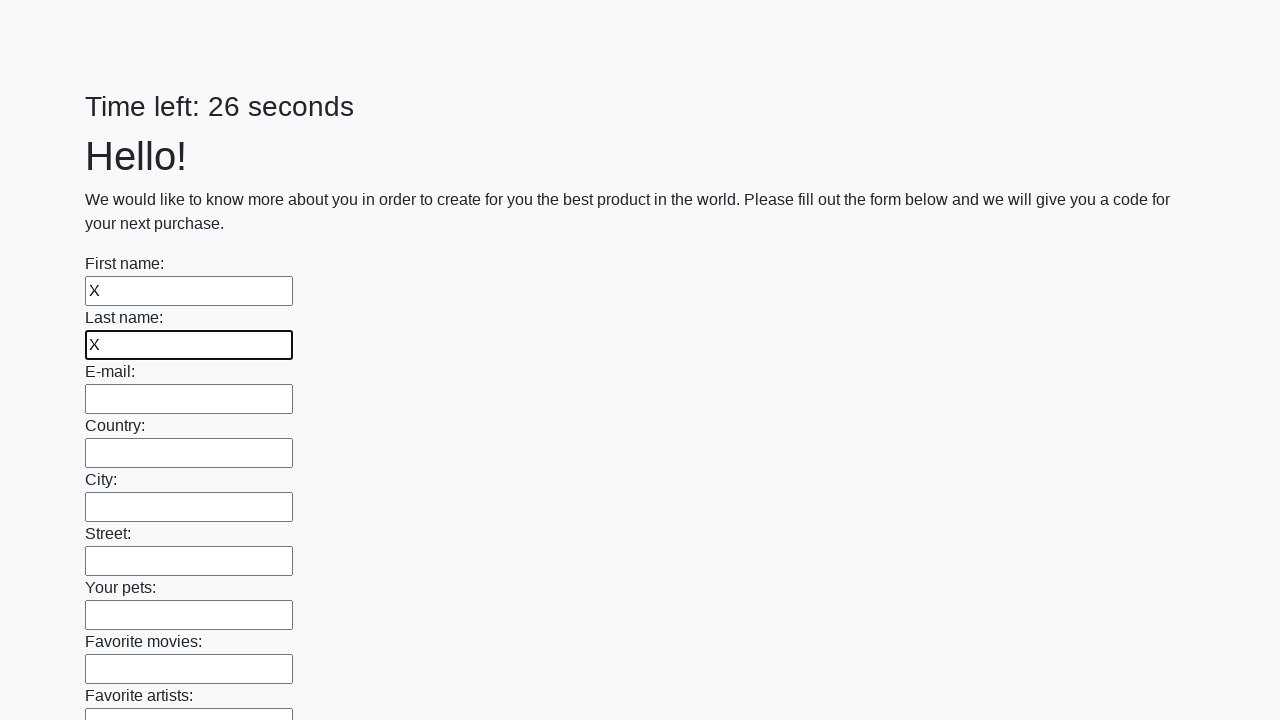

Filled input field with 'X' on input >> nth=2
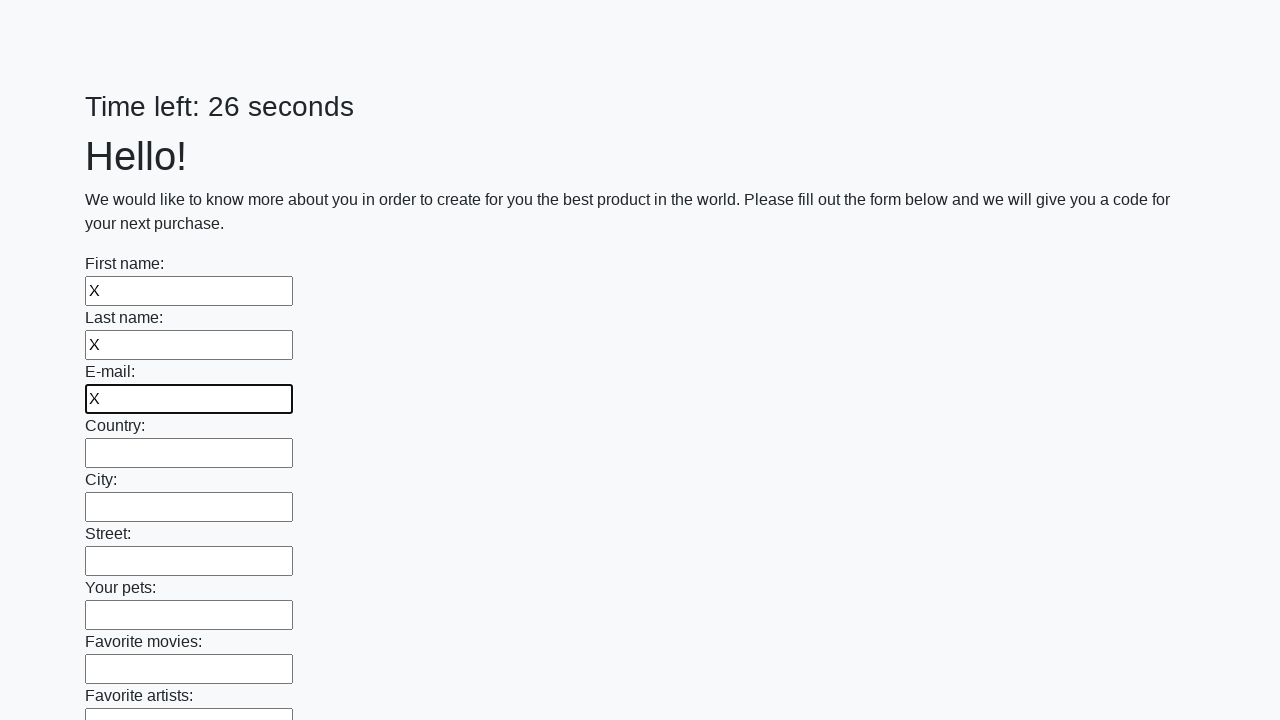

Filled input field with 'X' on input >> nth=3
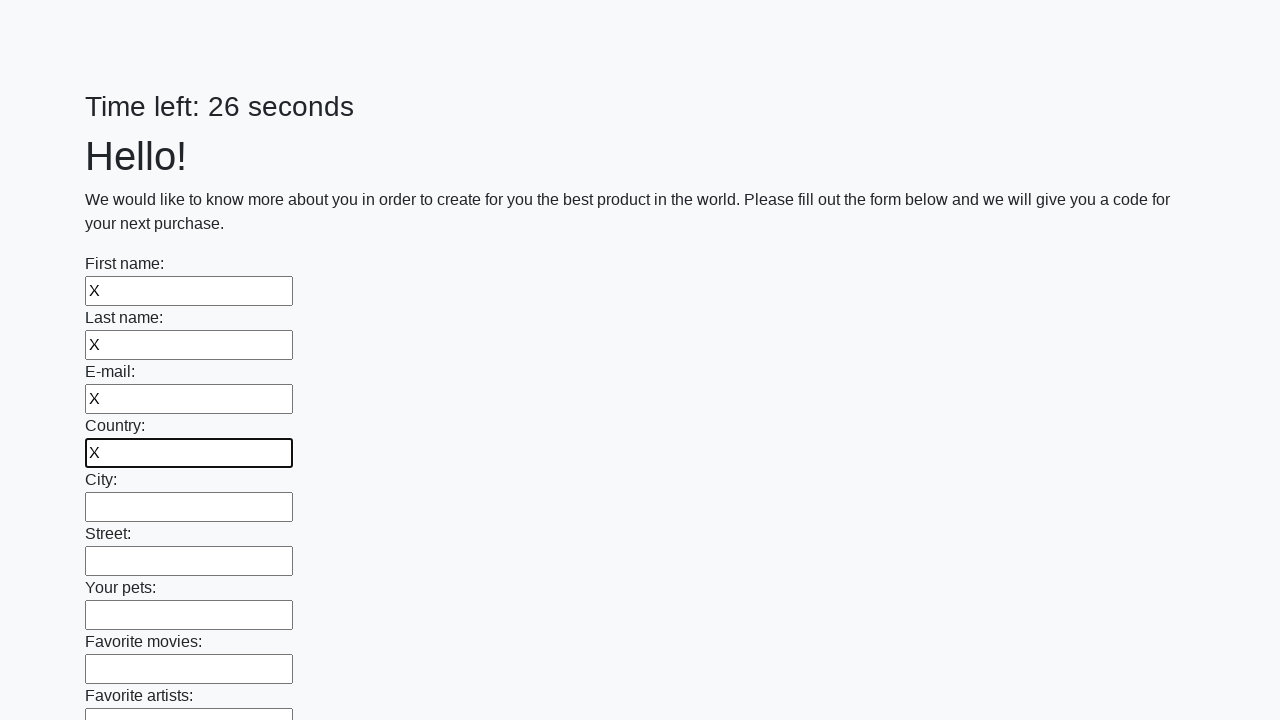

Filled input field with 'X' on input >> nth=4
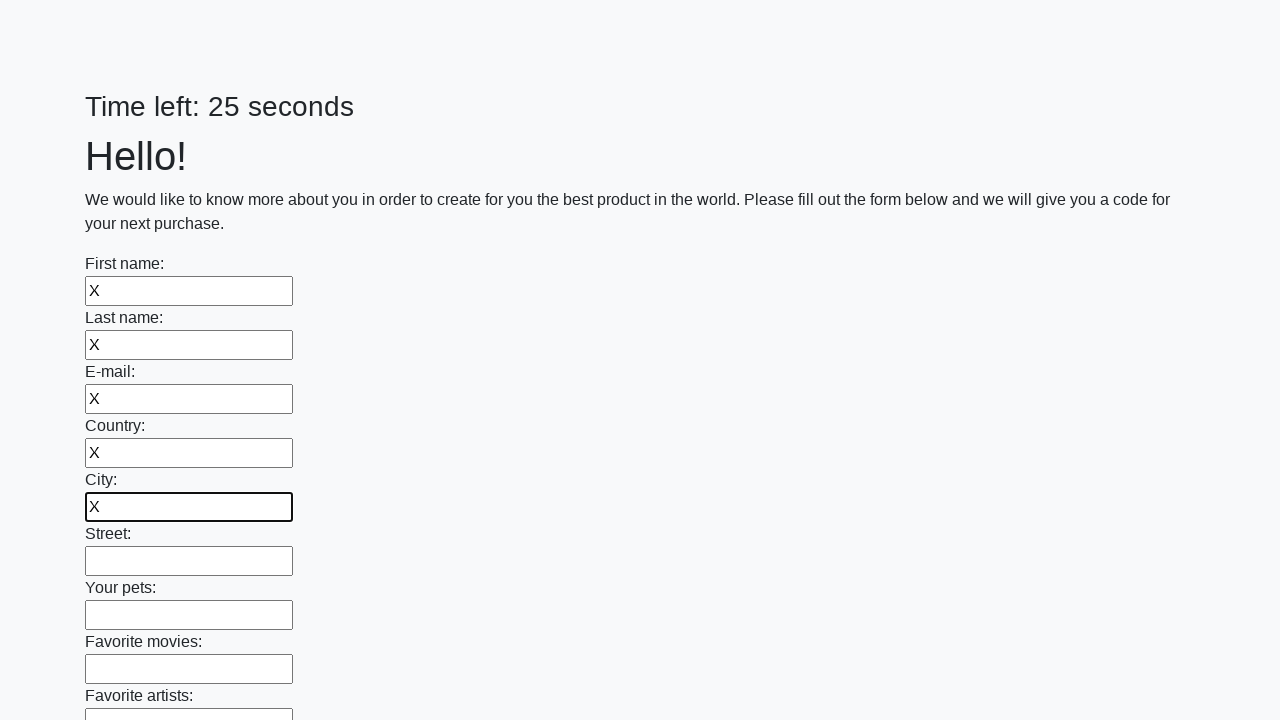

Filled input field with 'X' on input >> nth=5
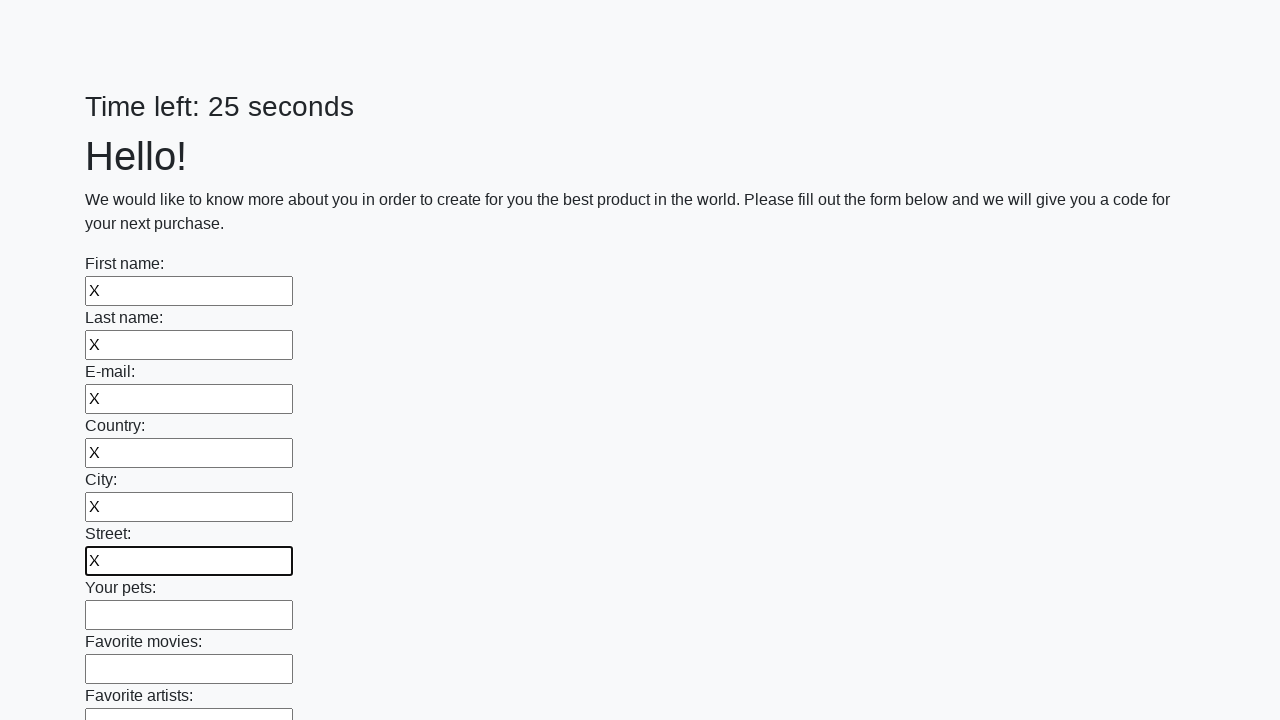

Filled input field with 'X' on input >> nth=6
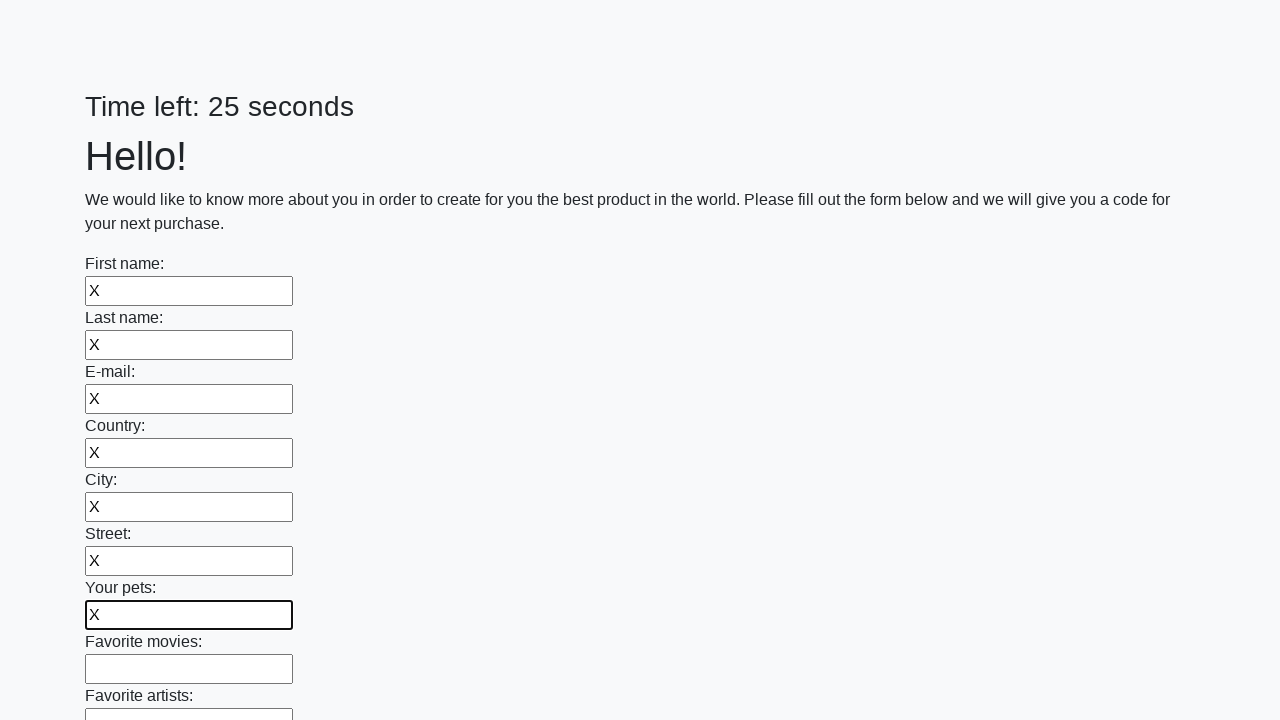

Filled input field with 'X' on input >> nth=7
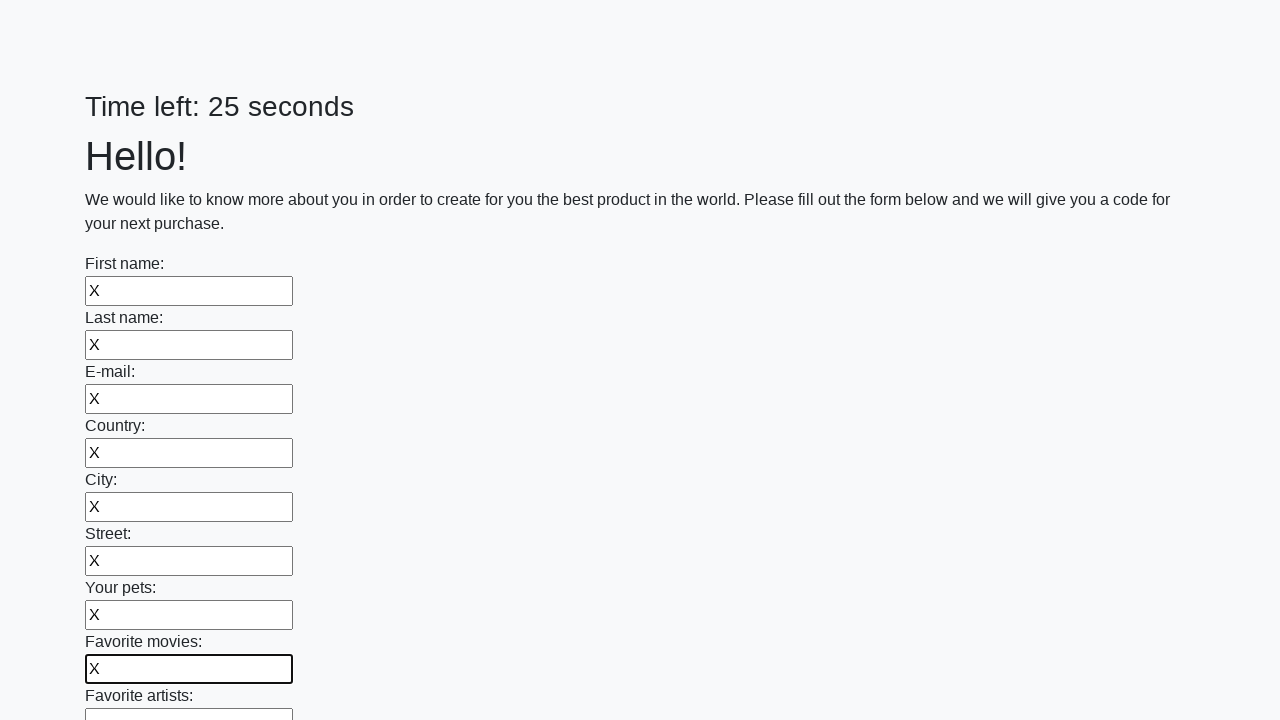

Filled input field with 'X' on input >> nth=8
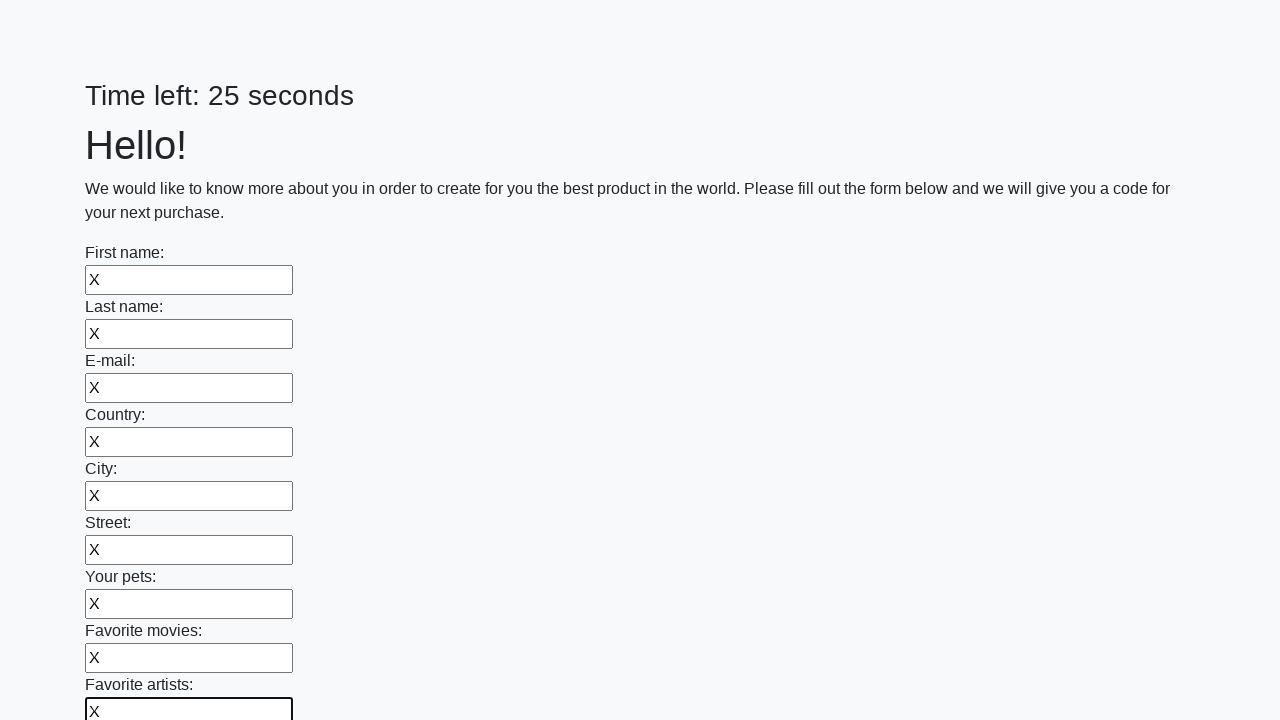

Filled input field with 'X' on input >> nth=9
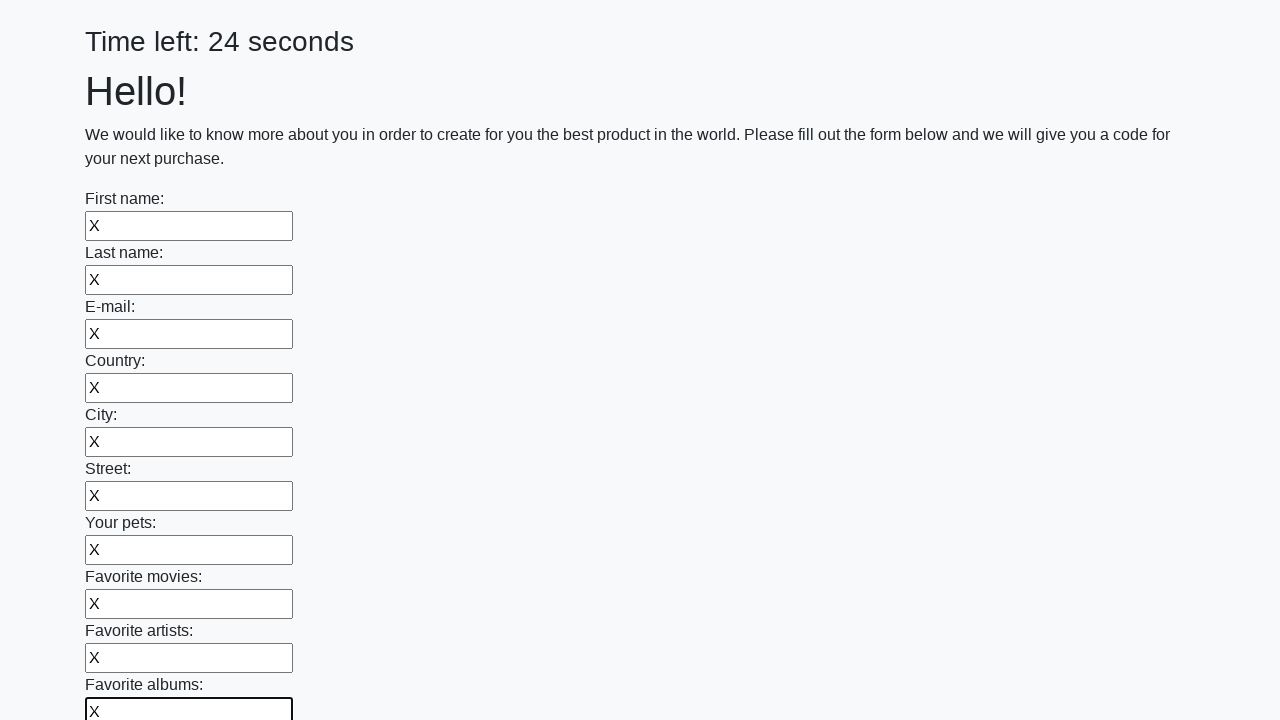

Filled input field with 'X' on input >> nth=10
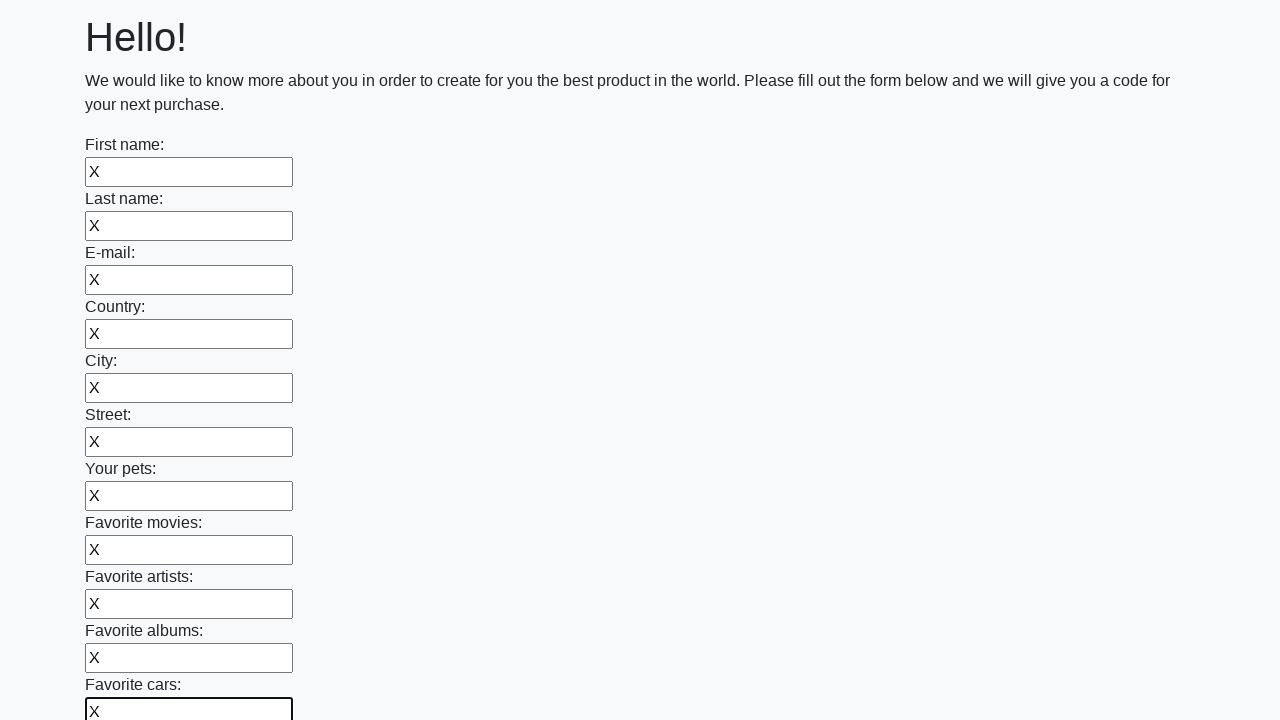

Filled input field with 'X' on input >> nth=11
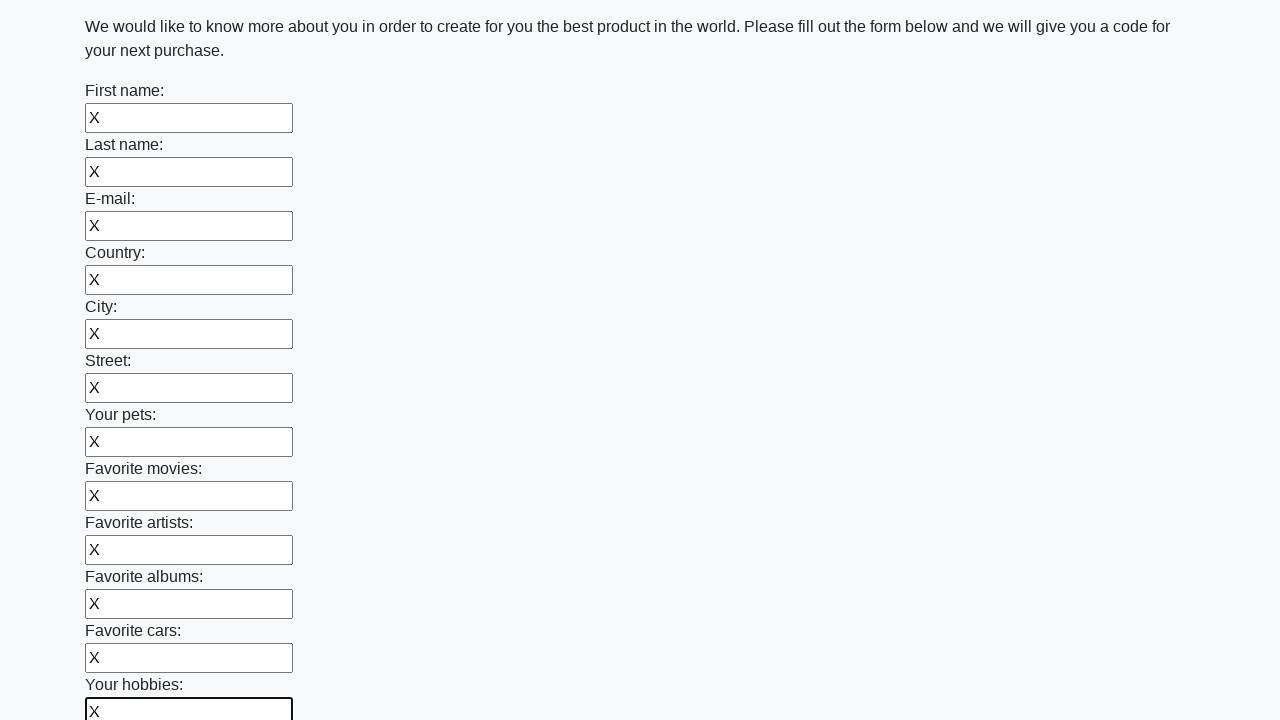

Filled input field with 'X' on input >> nth=12
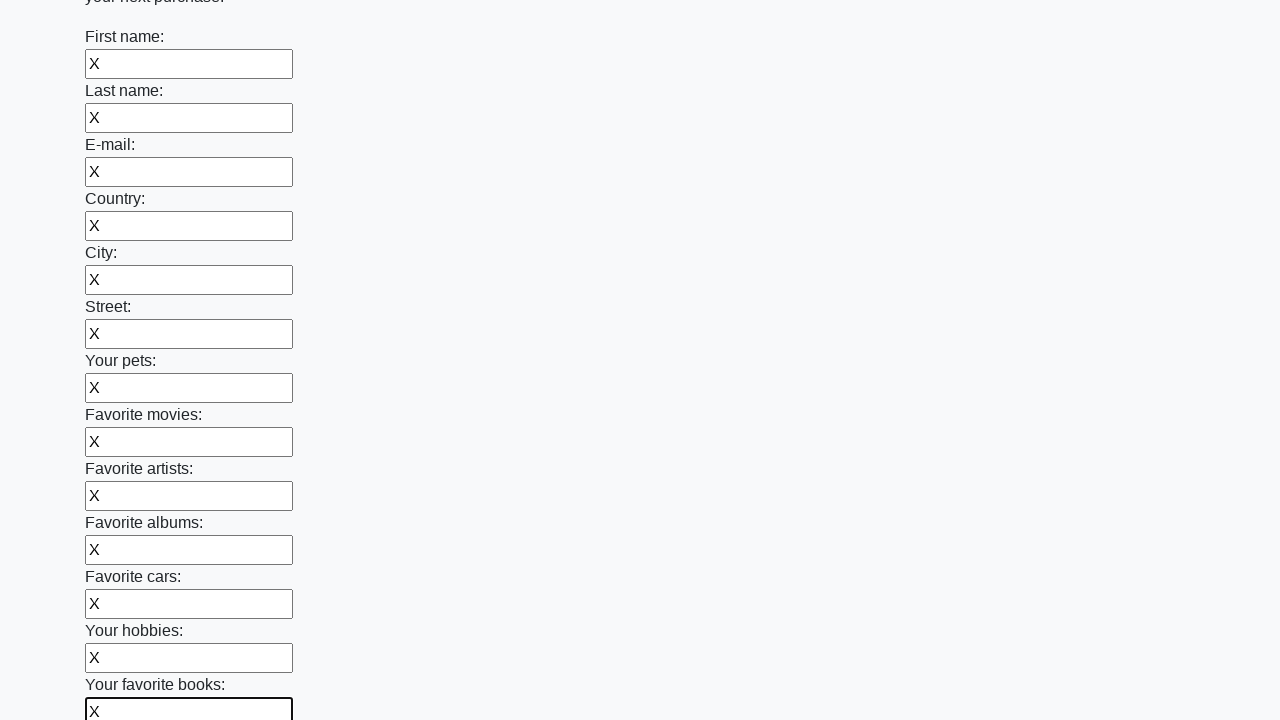

Filled input field with 'X' on input >> nth=13
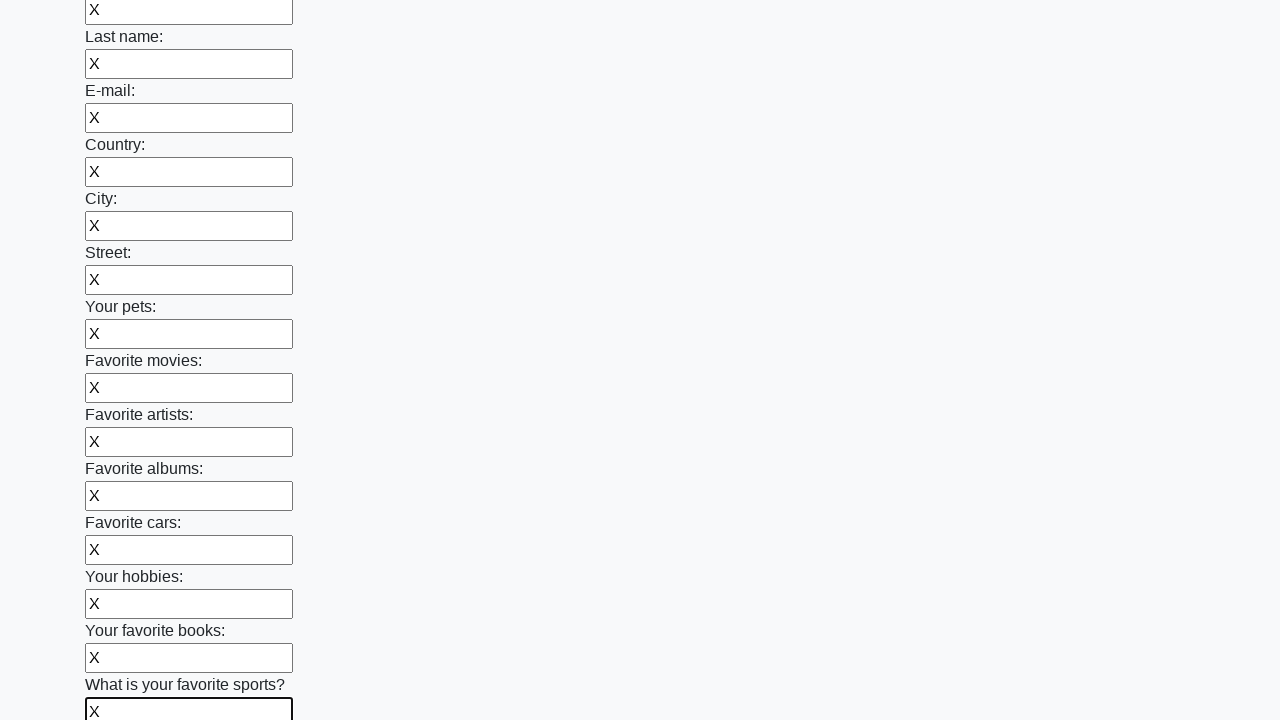

Filled input field with 'X' on input >> nth=14
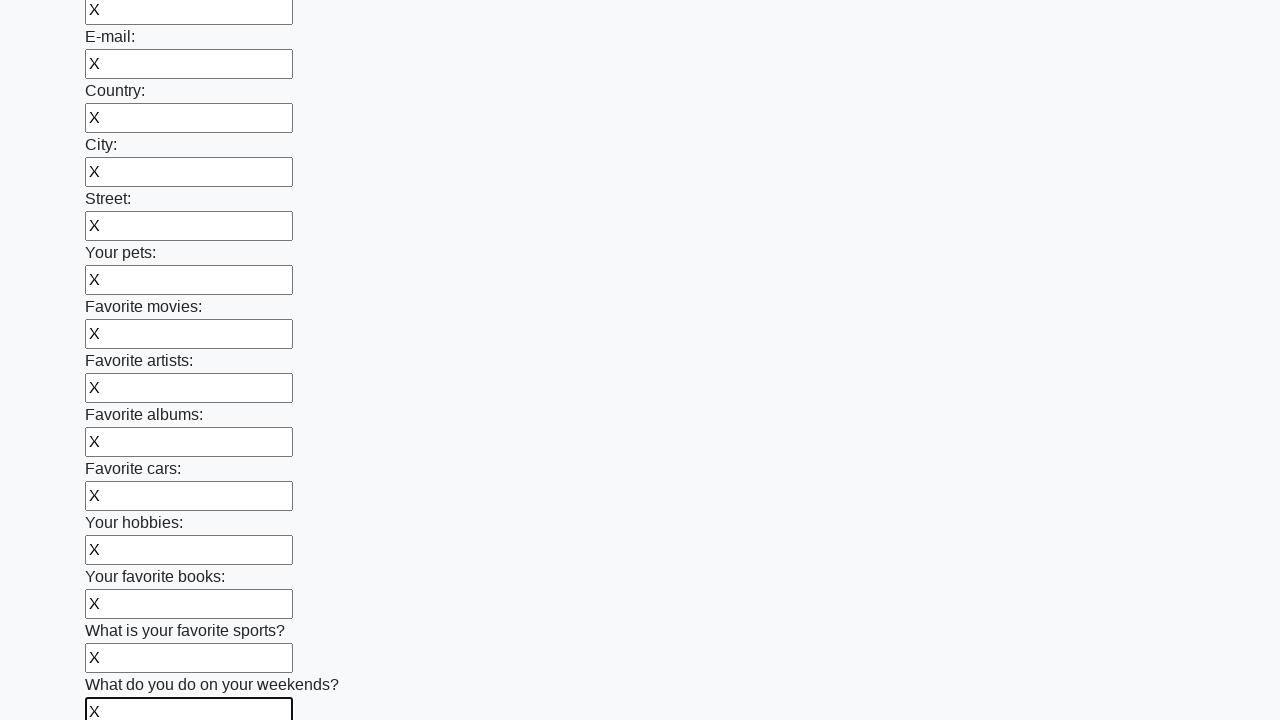

Filled input field with 'X' on input >> nth=15
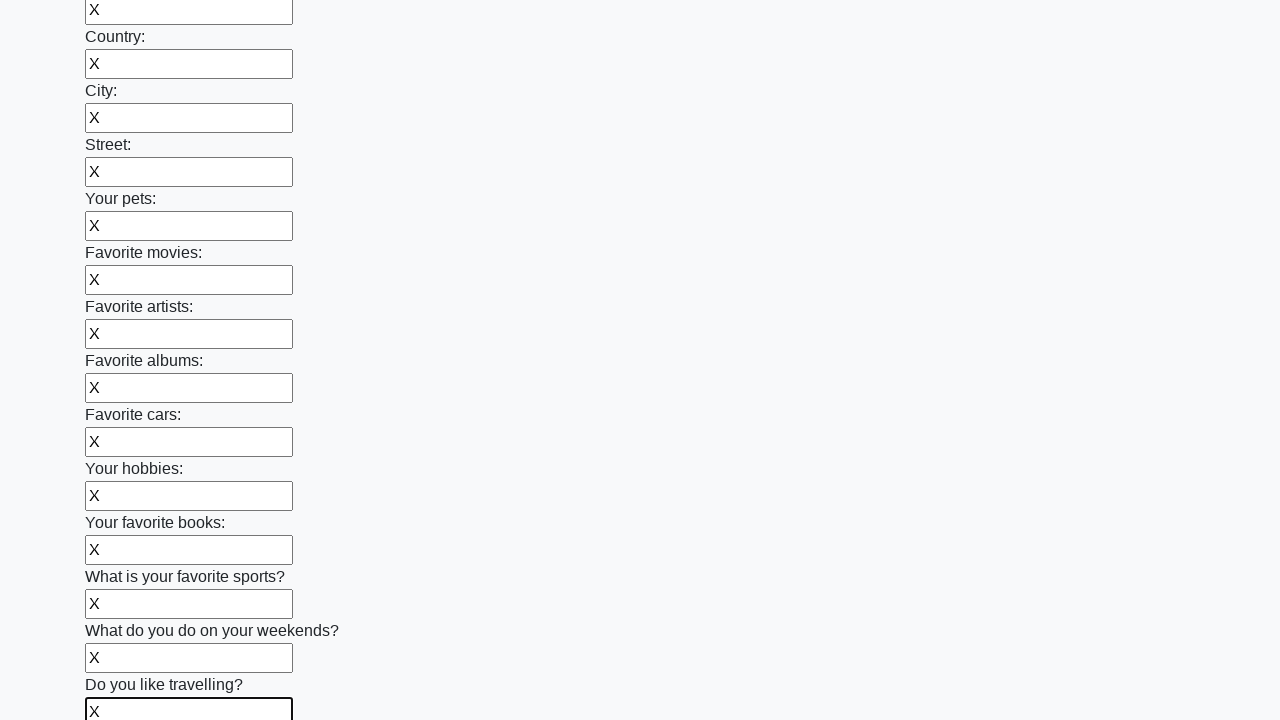

Filled input field with 'X' on input >> nth=16
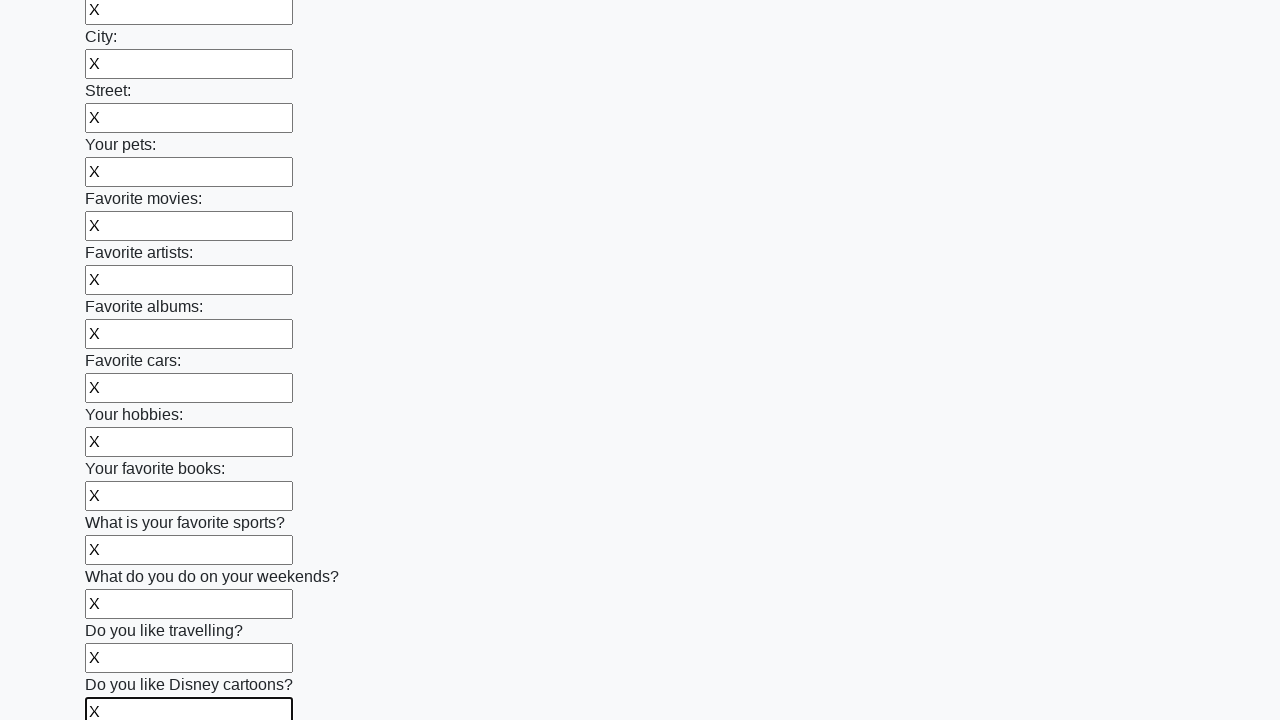

Filled input field with 'X' on input >> nth=17
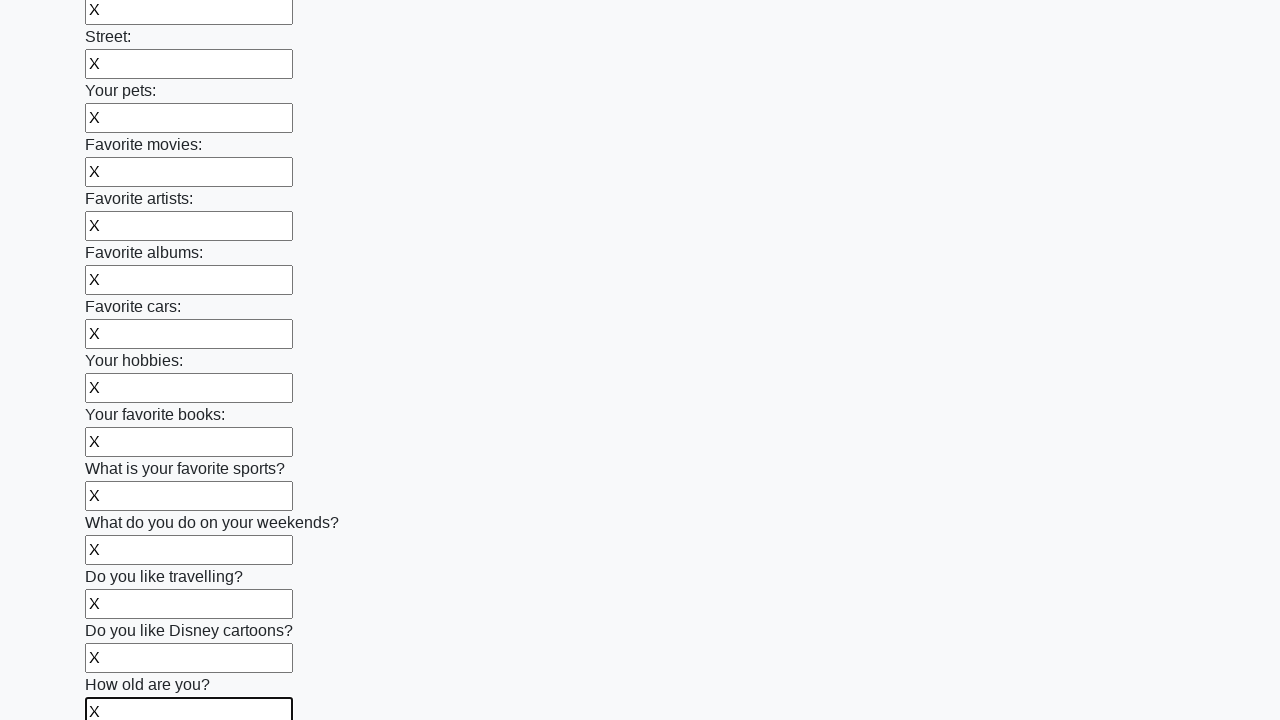

Filled input field with 'X' on input >> nth=18
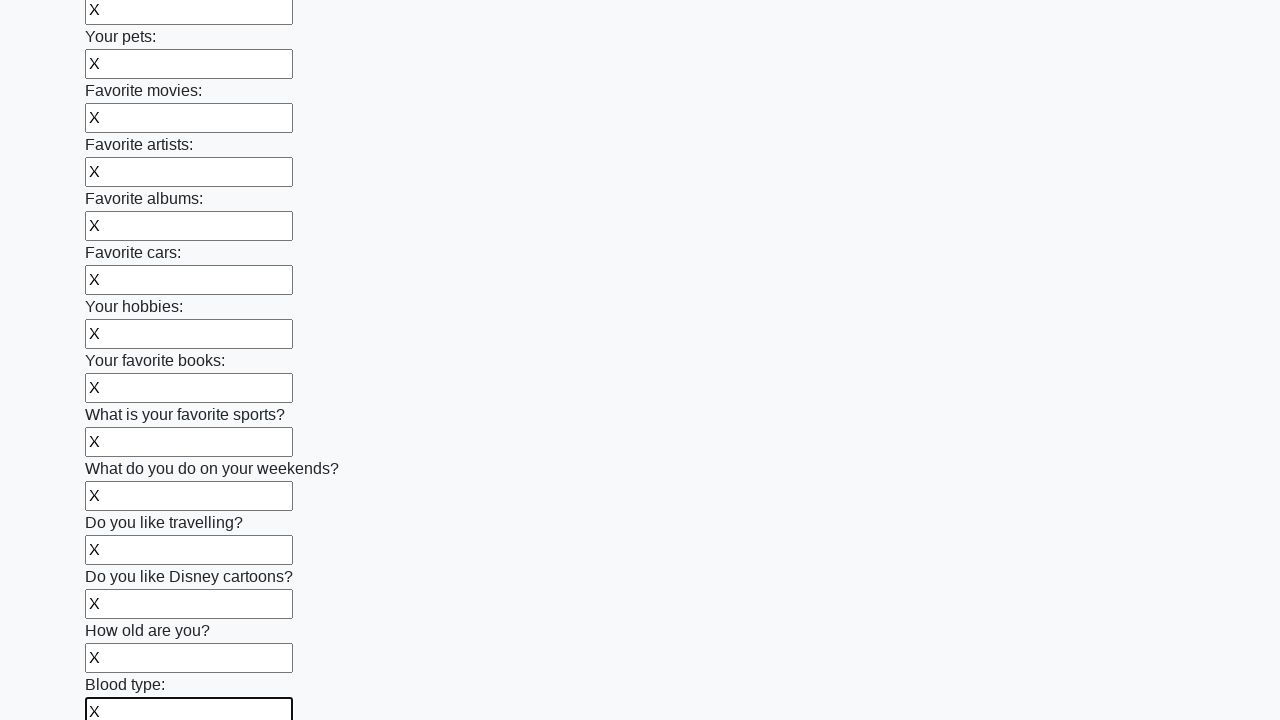

Filled input field with 'X' on input >> nth=19
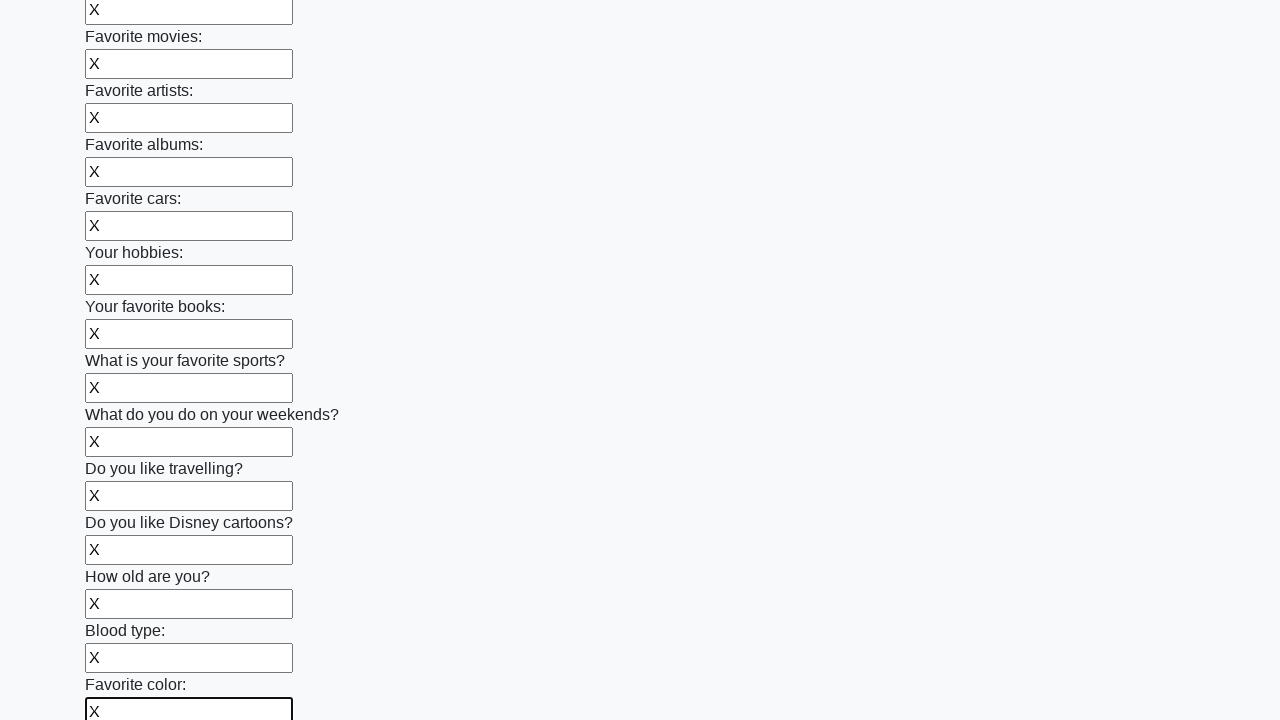

Filled input field with 'X' on input >> nth=20
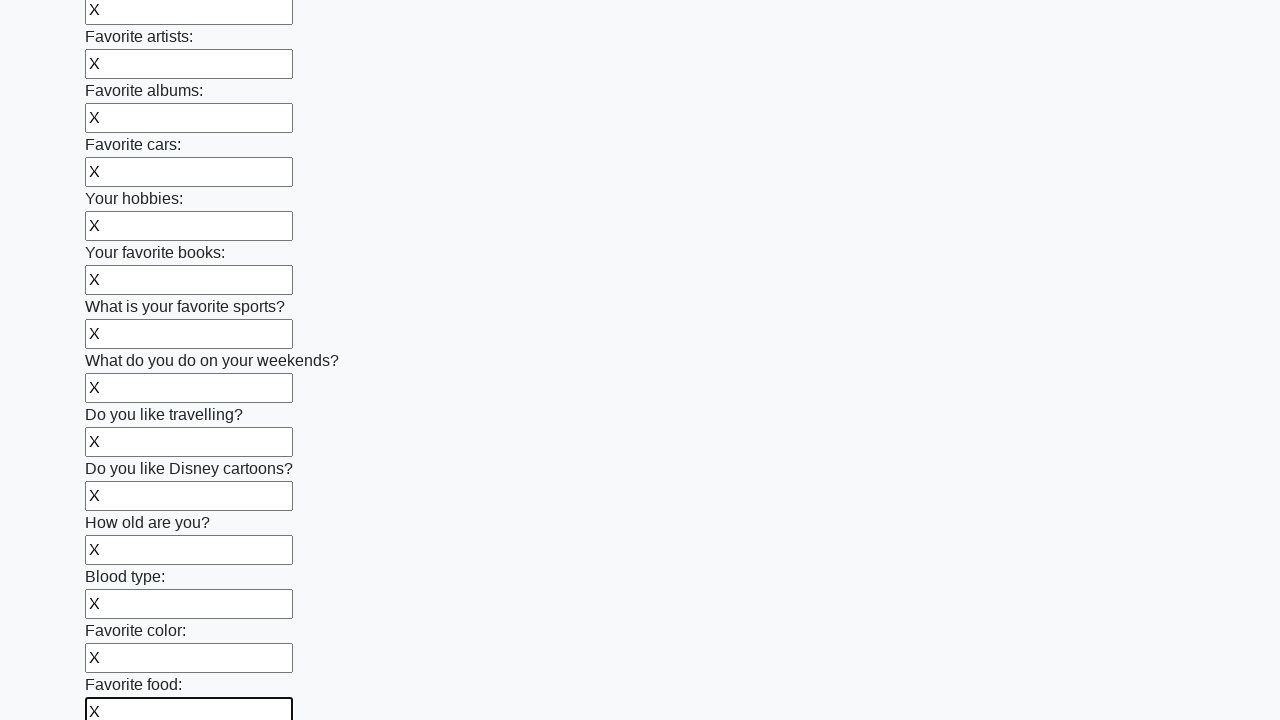

Filled input field with 'X' on input >> nth=21
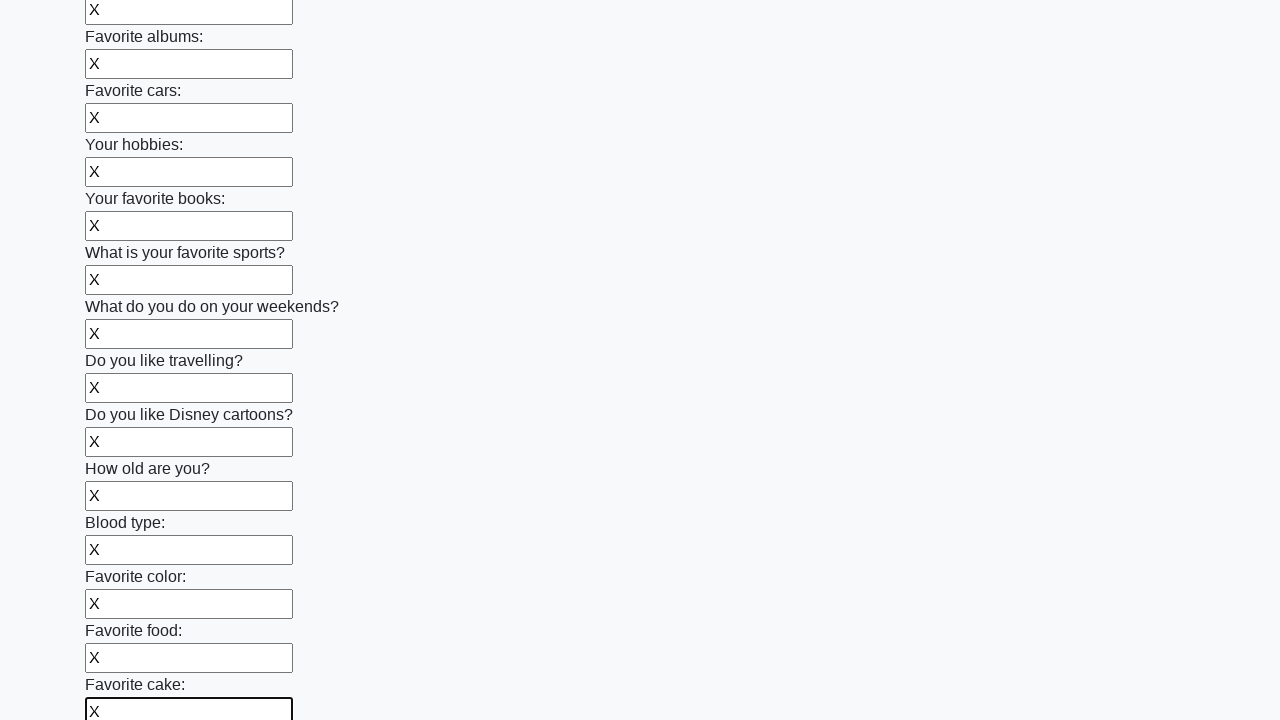

Filled input field with 'X' on input >> nth=22
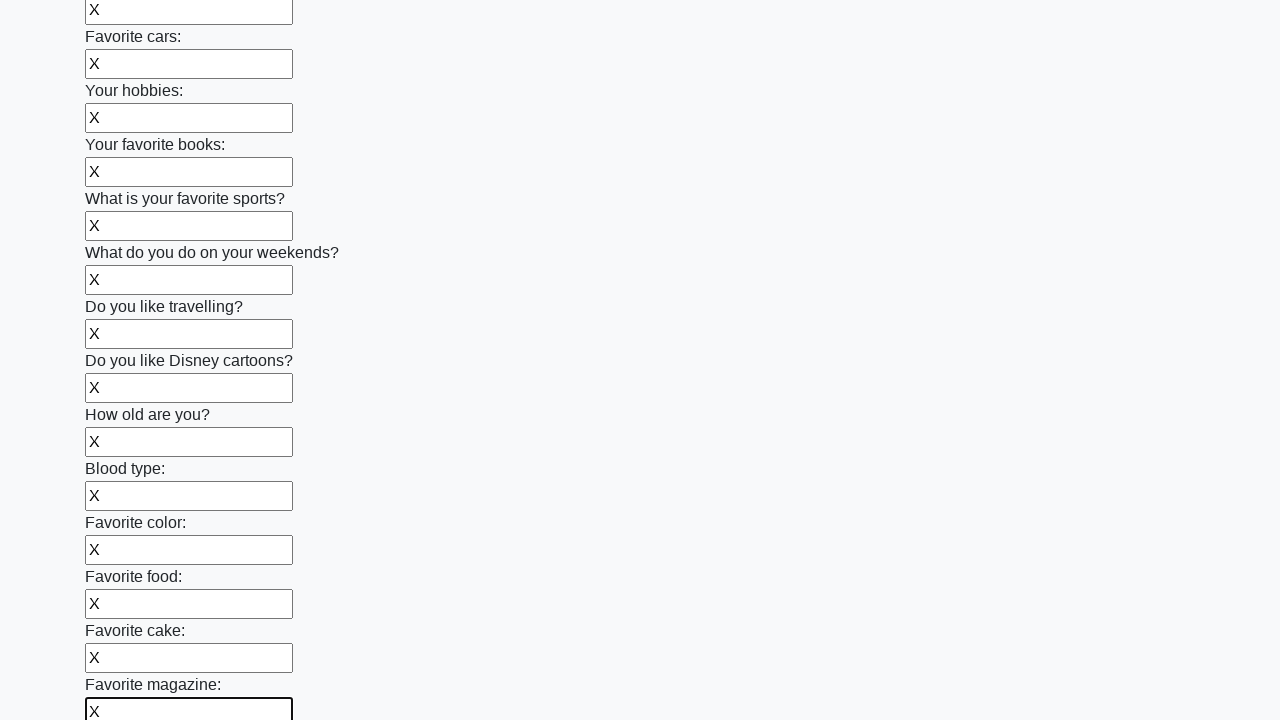

Filled input field with 'X' on input >> nth=23
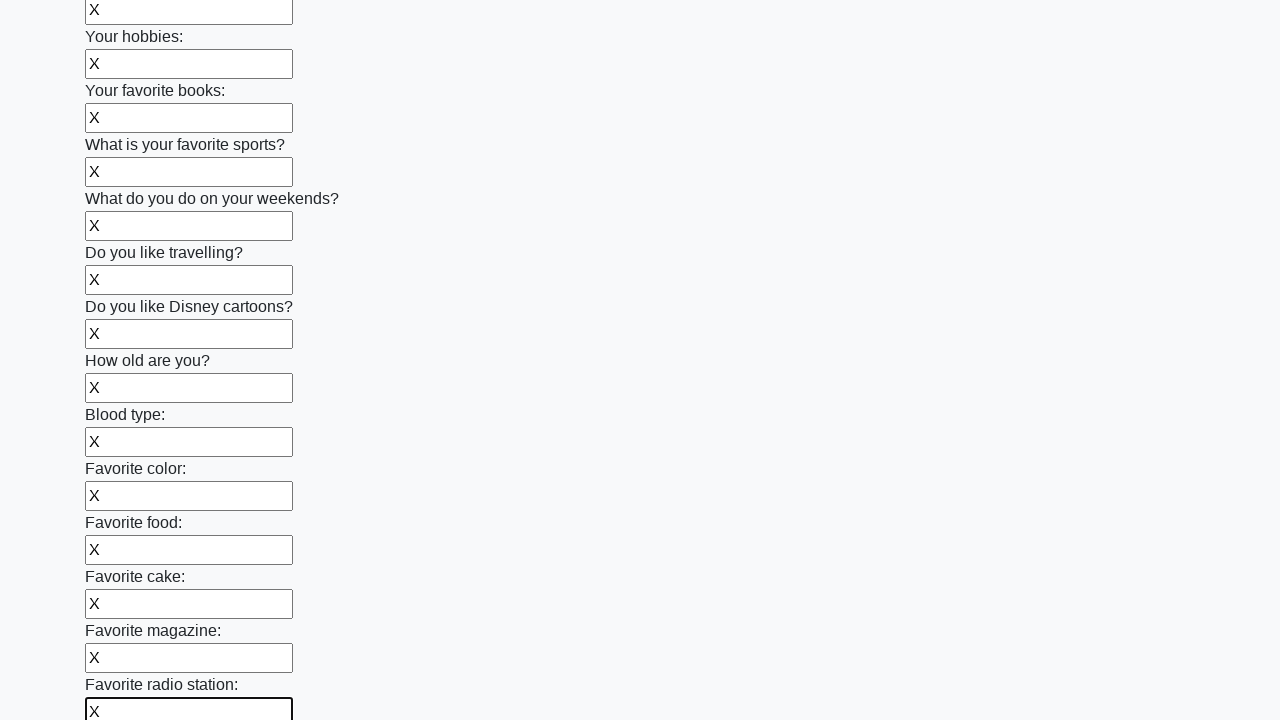

Filled input field with 'X' on input >> nth=24
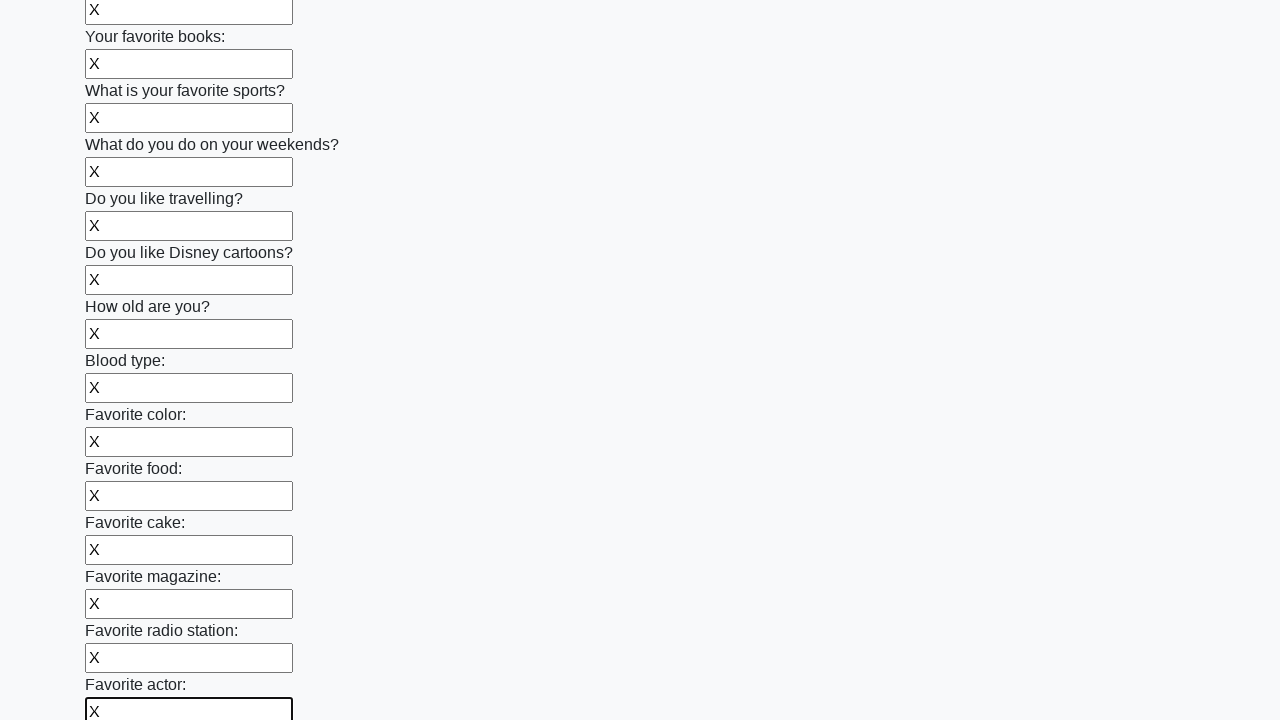

Filled input field with 'X' on input >> nth=25
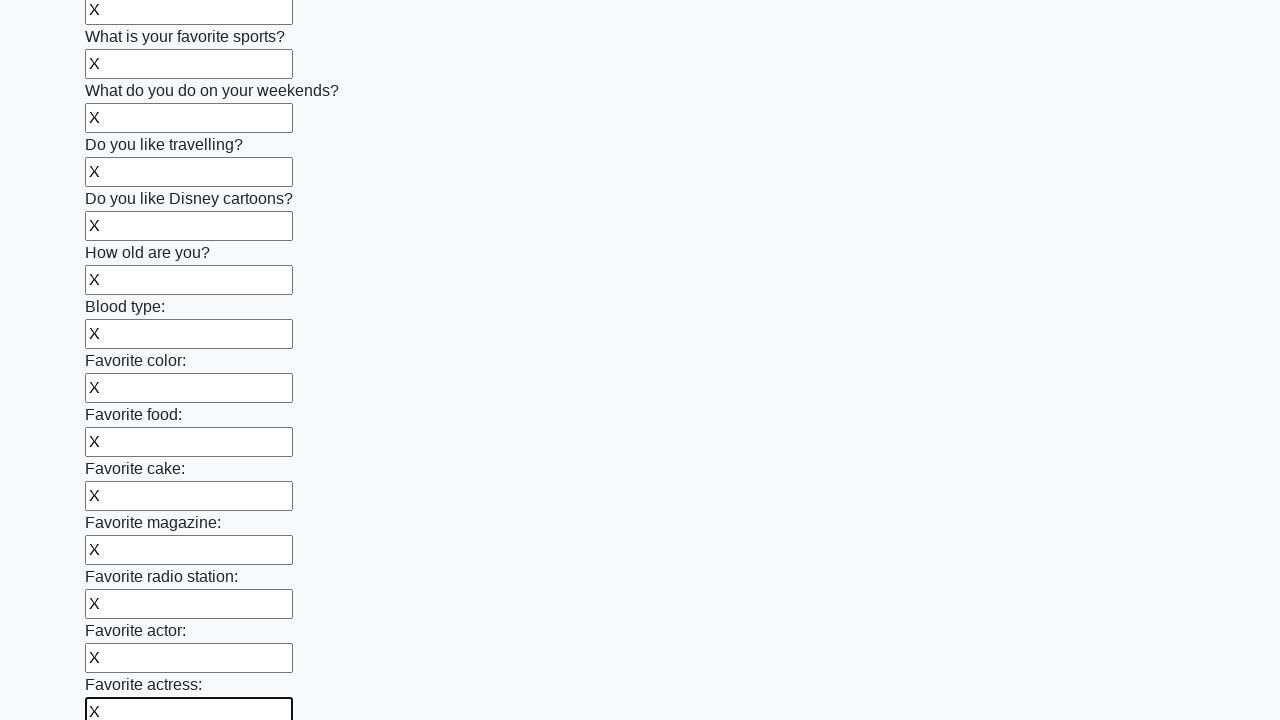

Filled input field with 'X' on input >> nth=26
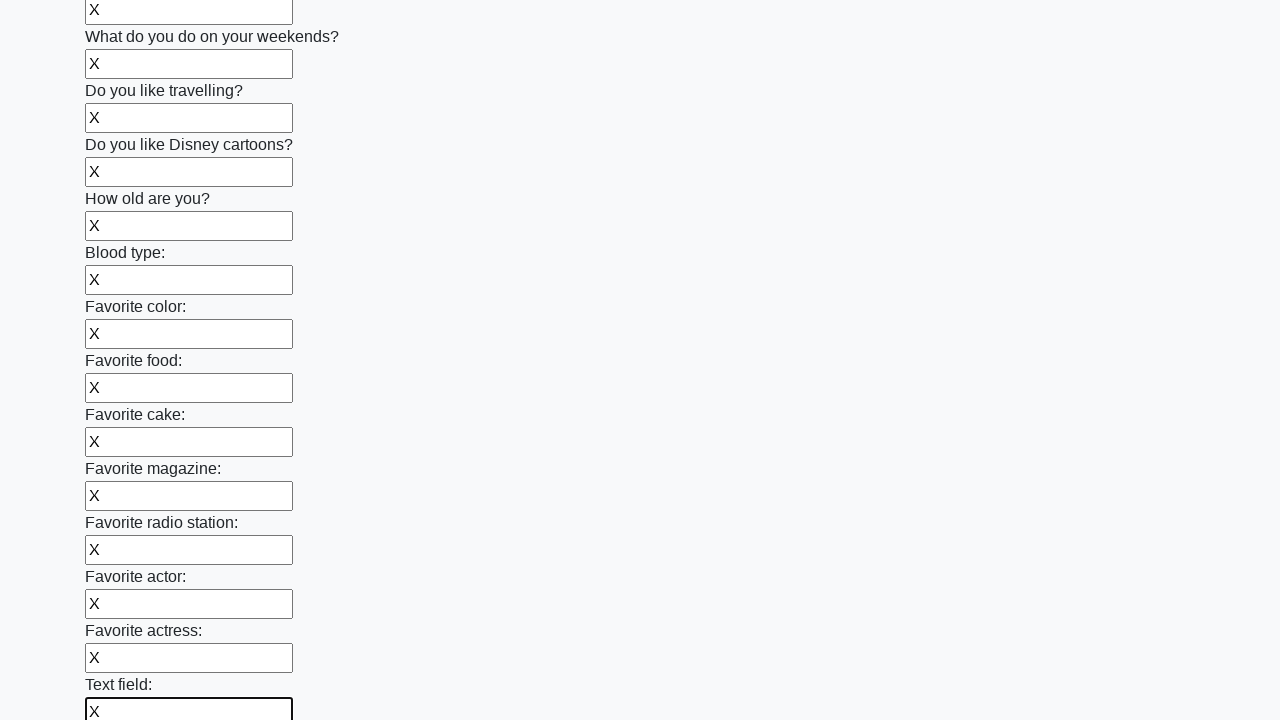

Filled input field with 'X' on input >> nth=27
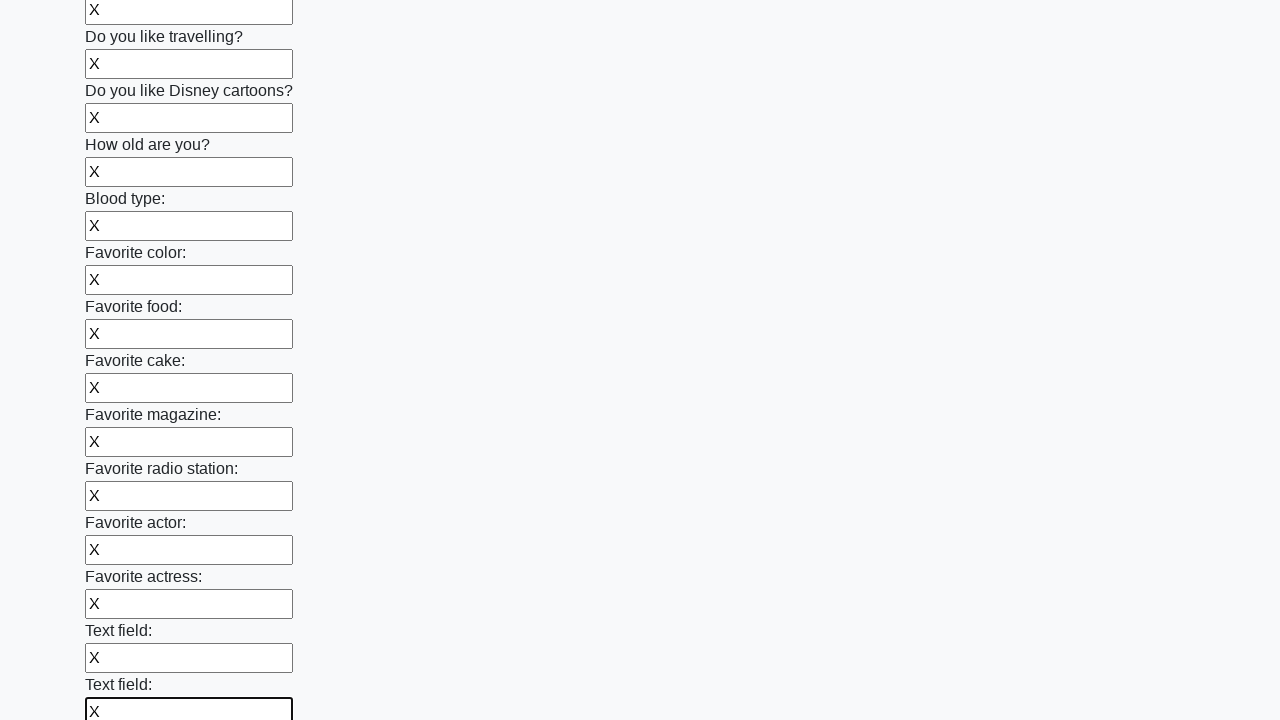

Filled input field with 'X' on input >> nth=28
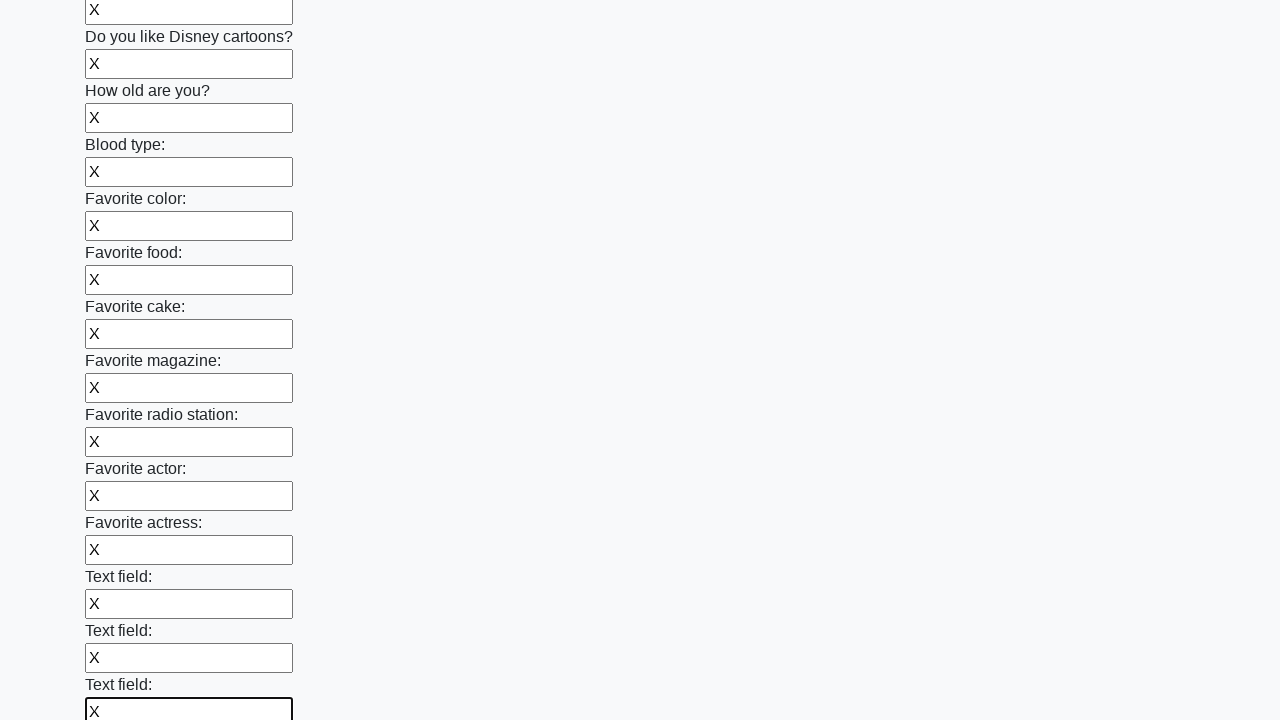

Filled input field with 'X' on input >> nth=29
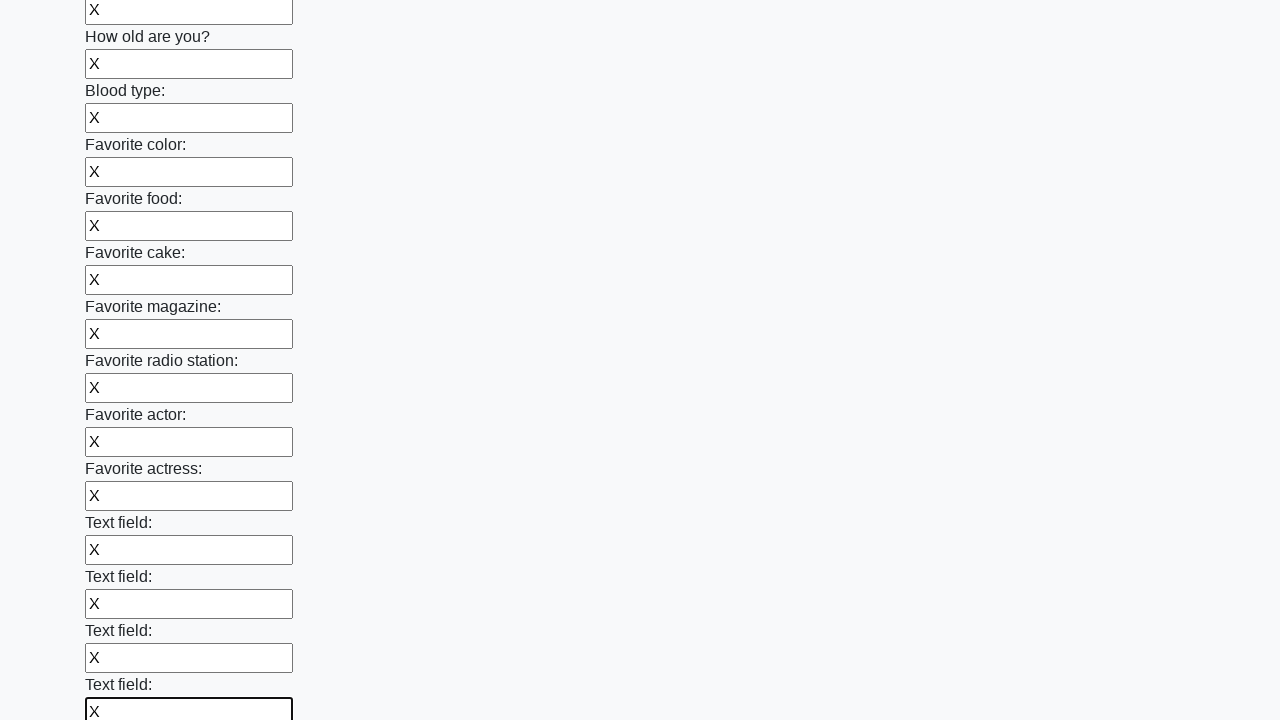

Filled input field with 'X' on input >> nth=30
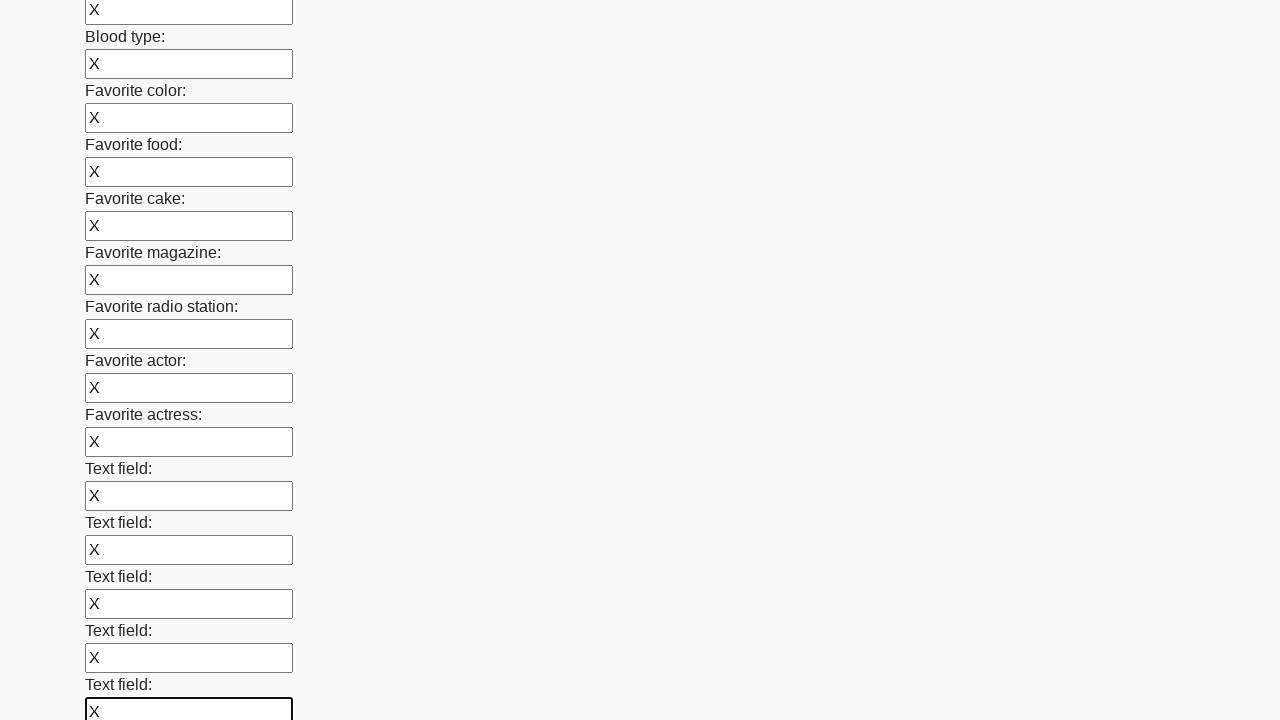

Filled input field with 'X' on input >> nth=31
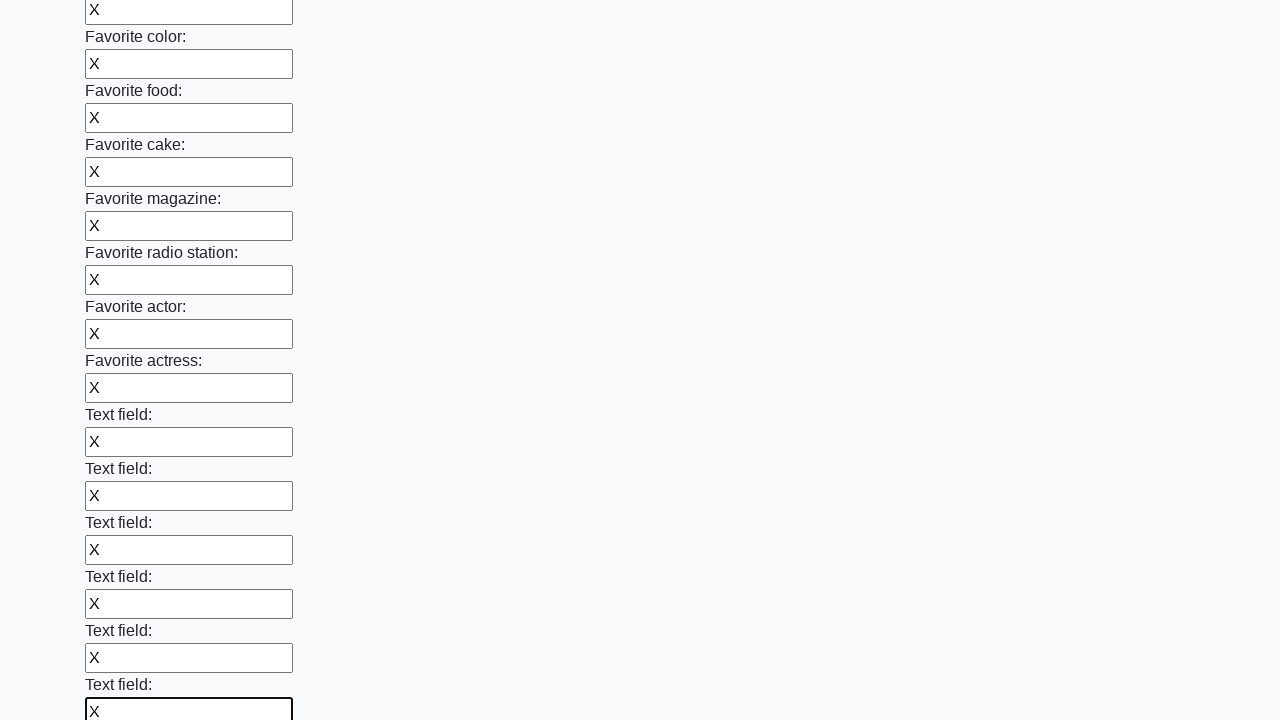

Filled input field with 'X' on input >> nth=32
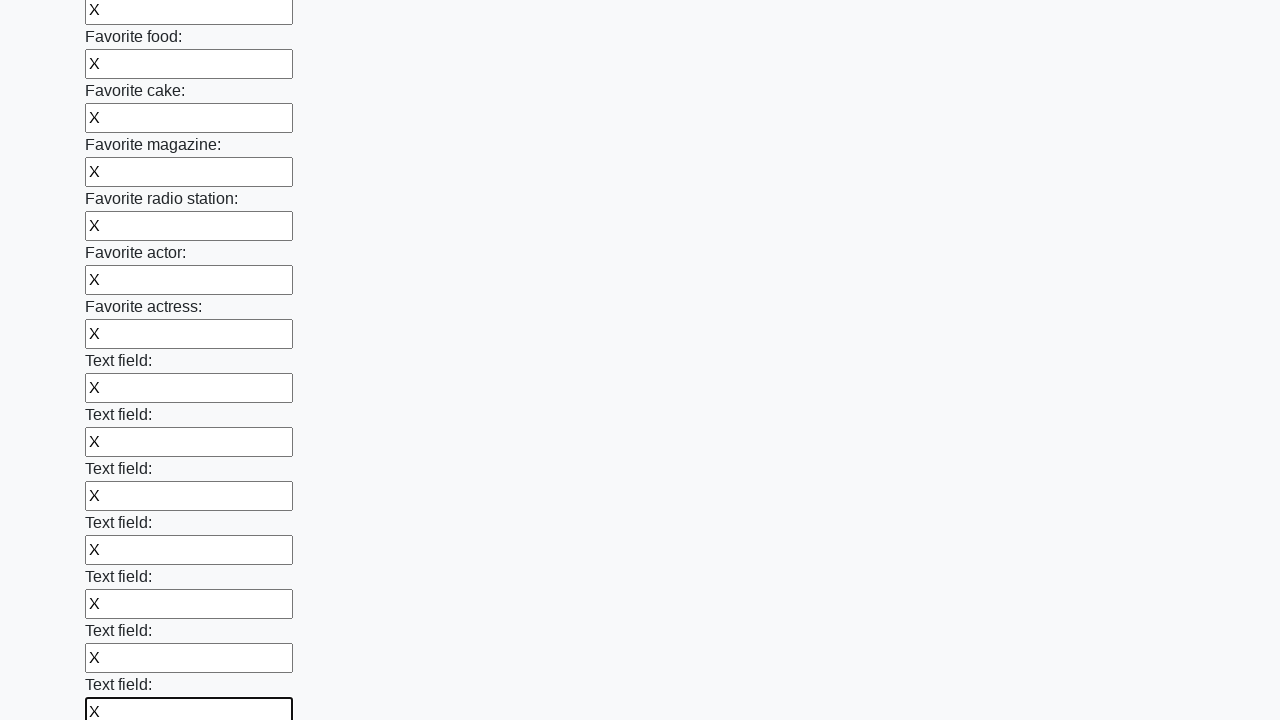

Filled input field with 'X' on input >> nth=33
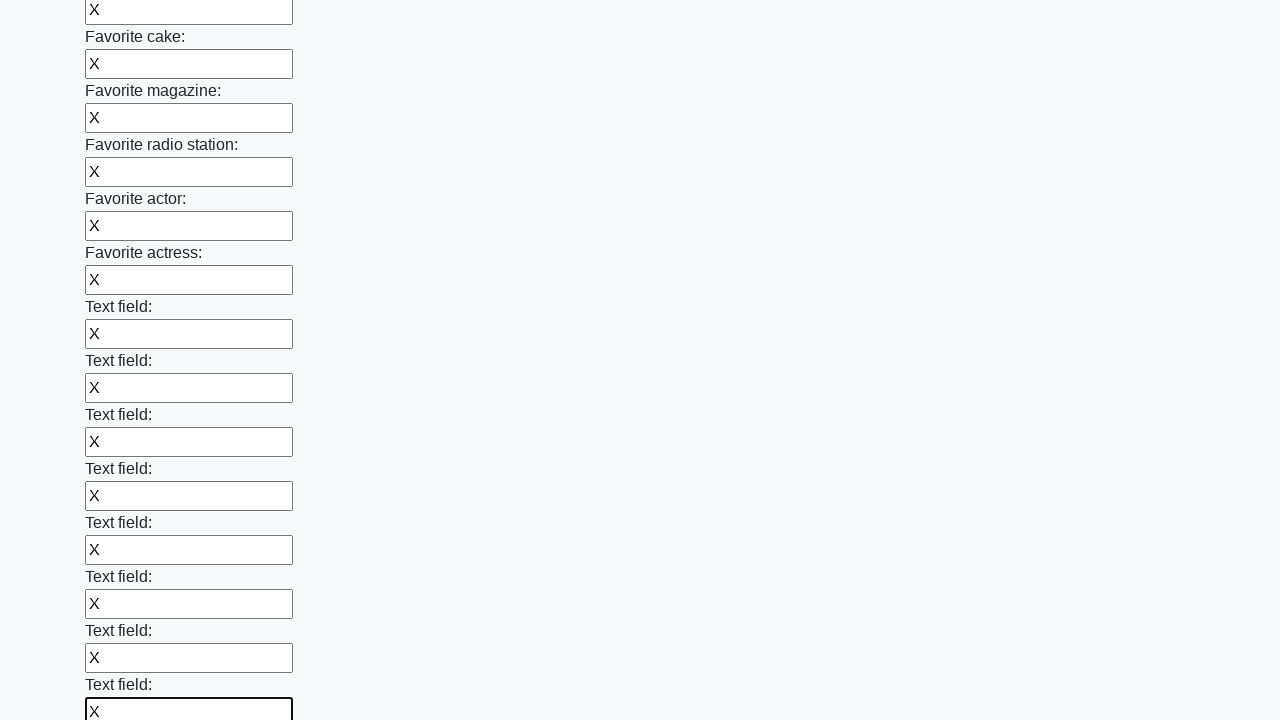

Filled input field with 'X' on input >> nth=34
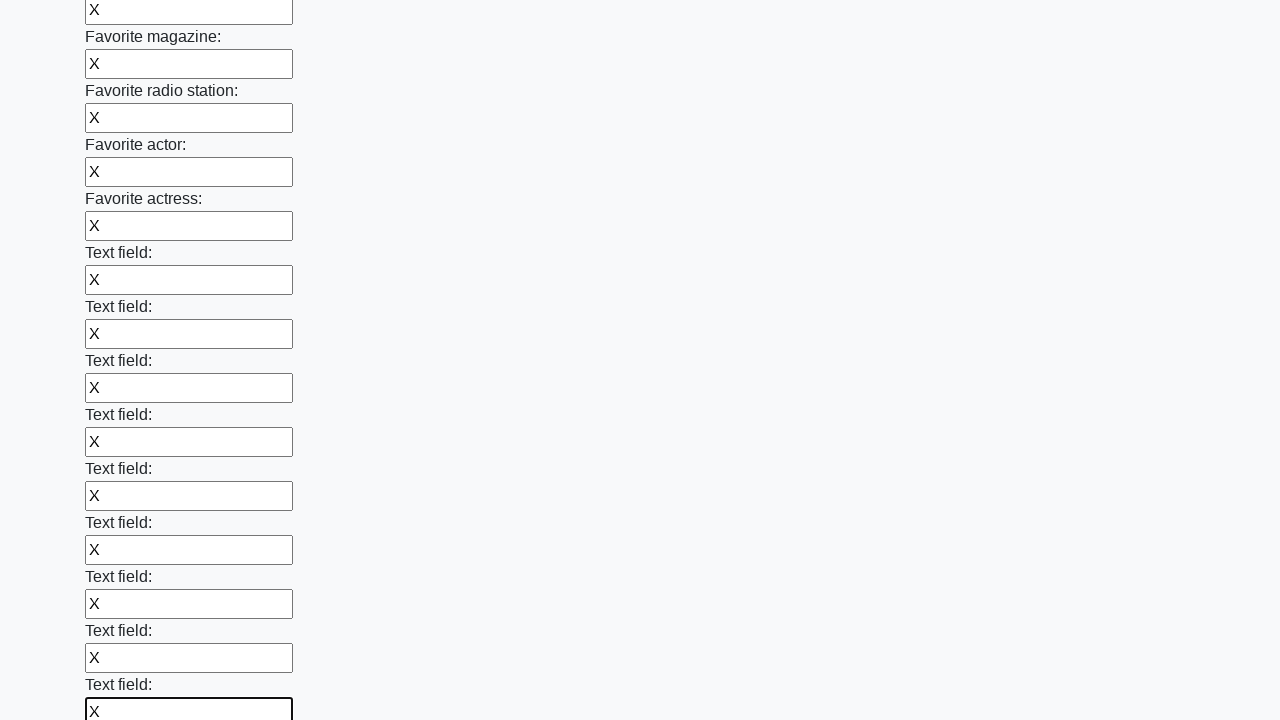

Filled input field with 'X' on input >> nth=35
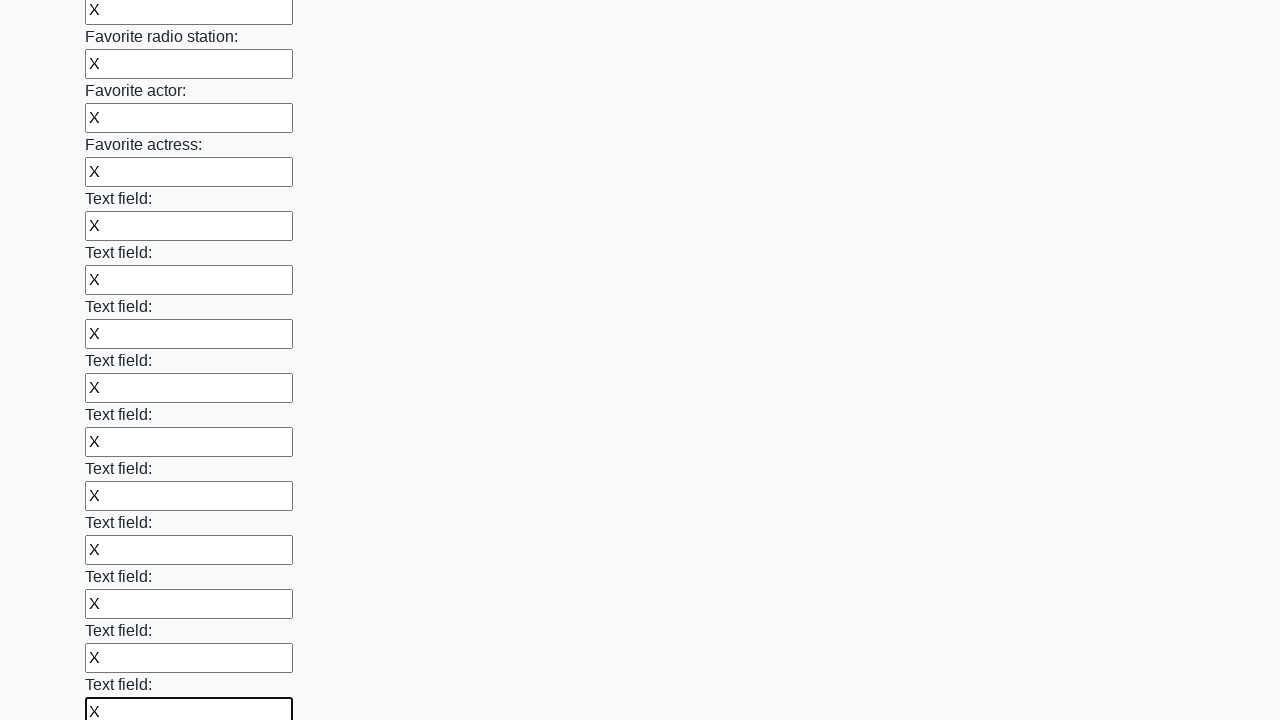

Filled input field with 'X' on input >> nth=36
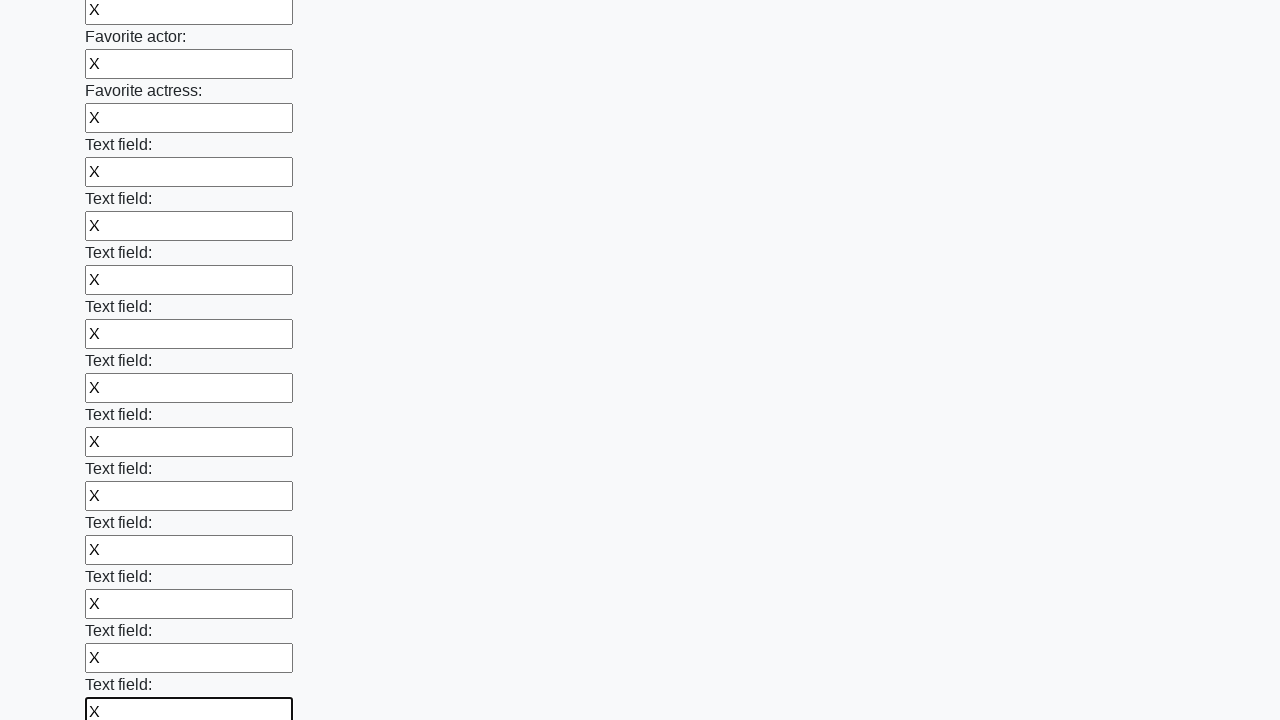

Filled input field with 'X' on input >> nth=37
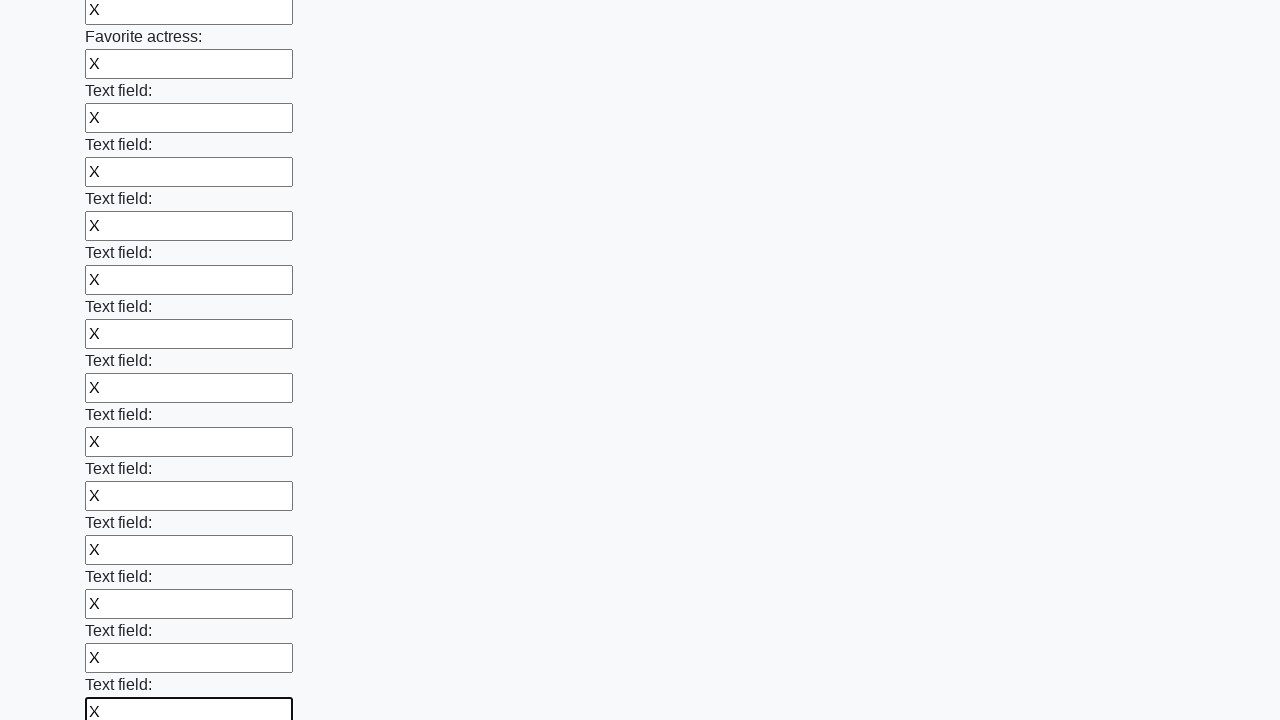

Filled input field with 'X' on input >> nth=38
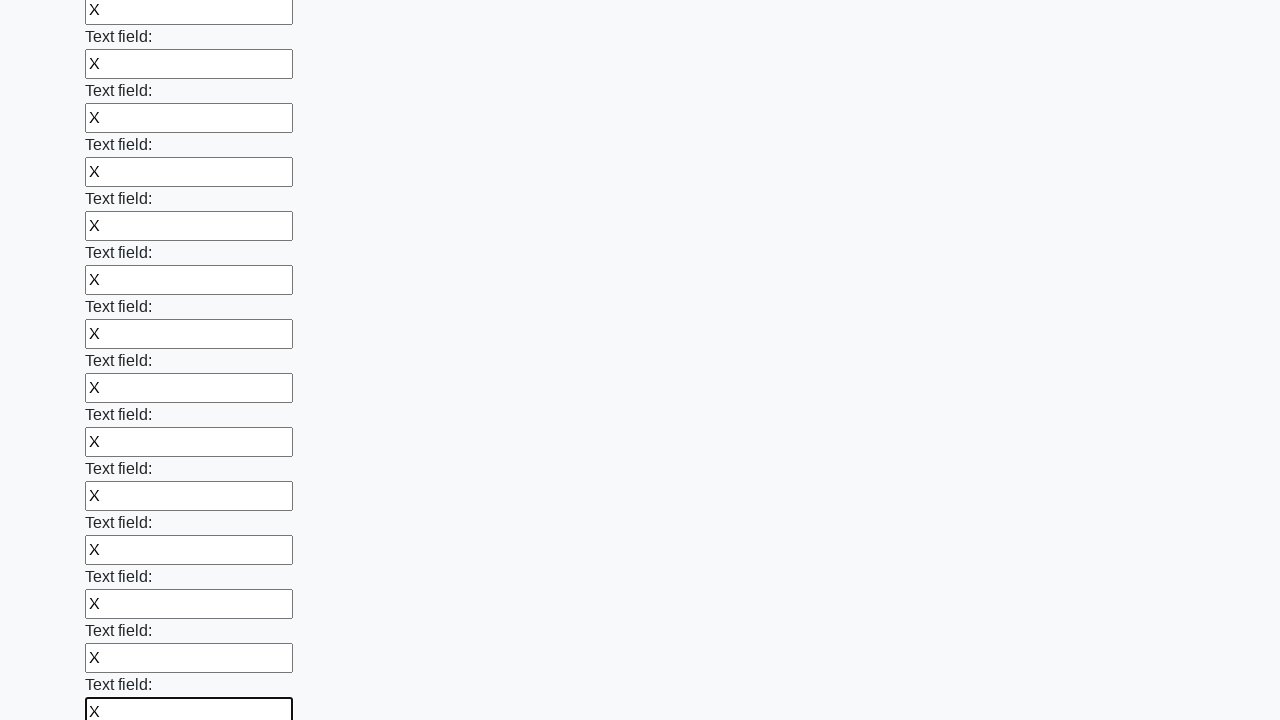

Filled input field with 'X' on input >> nth=39
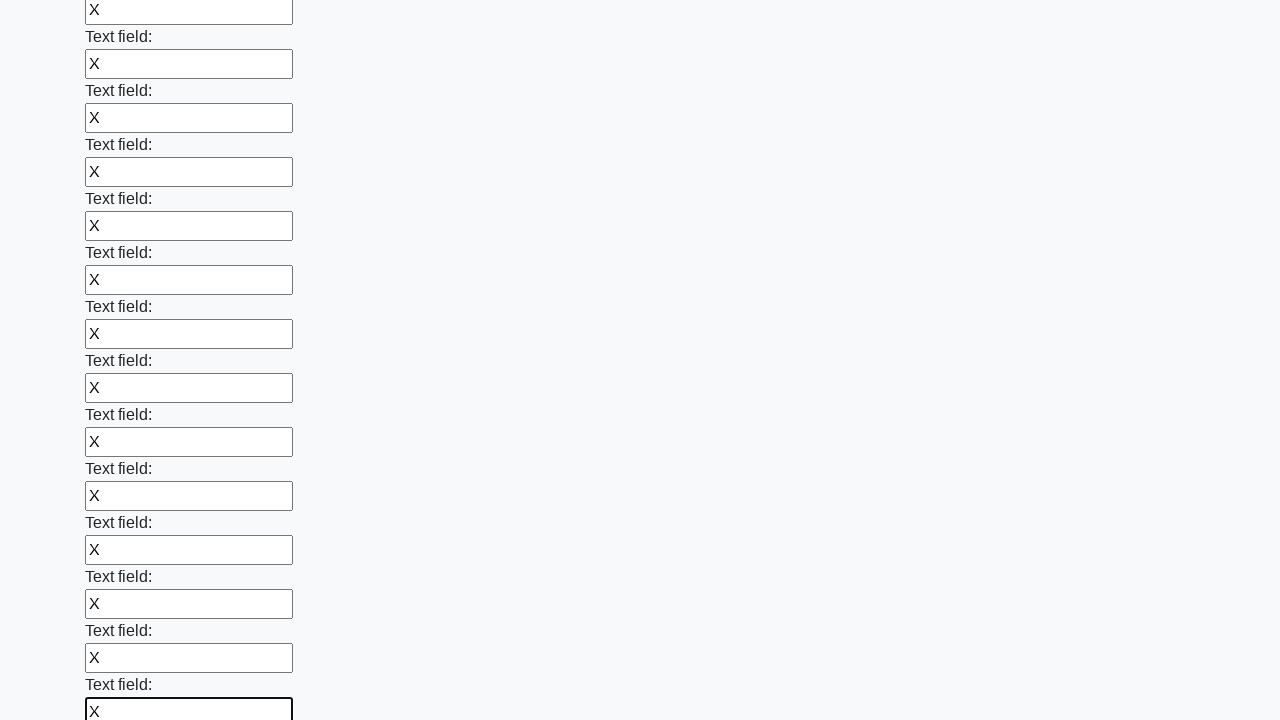

Filled input field with 'X' on input >> nth=40
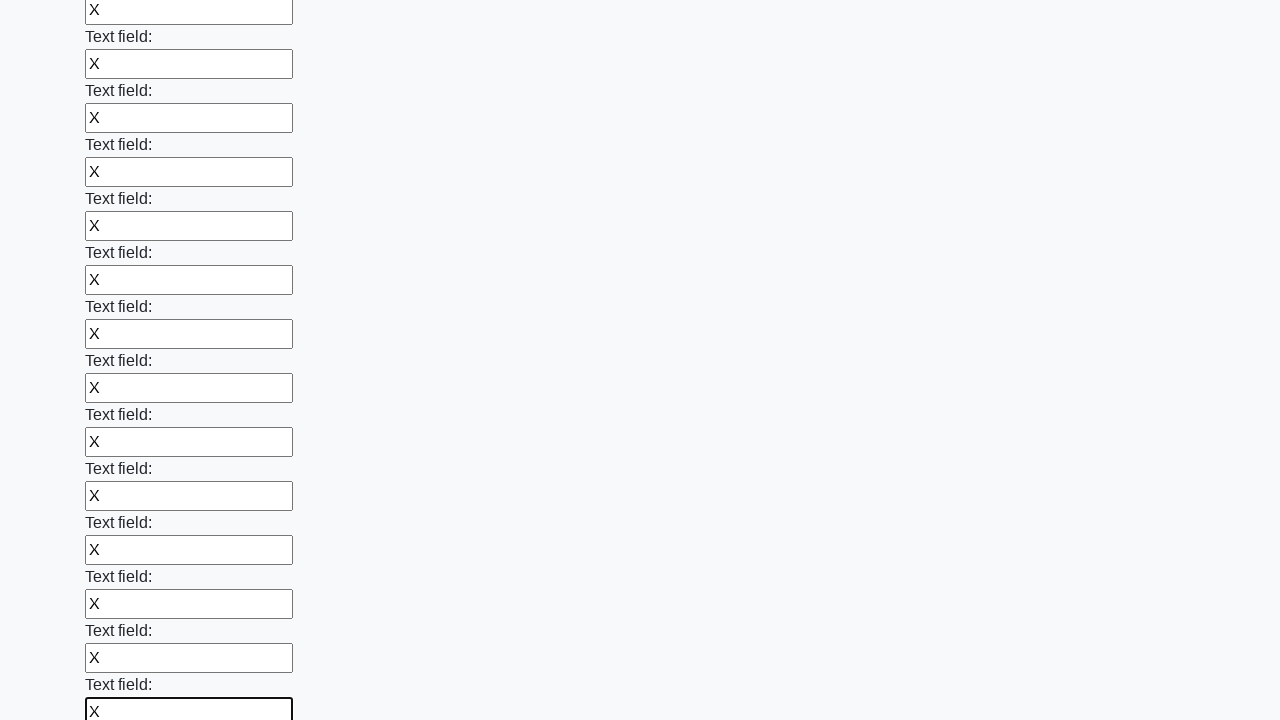

Filled input field with 'X' on input >> nth=41
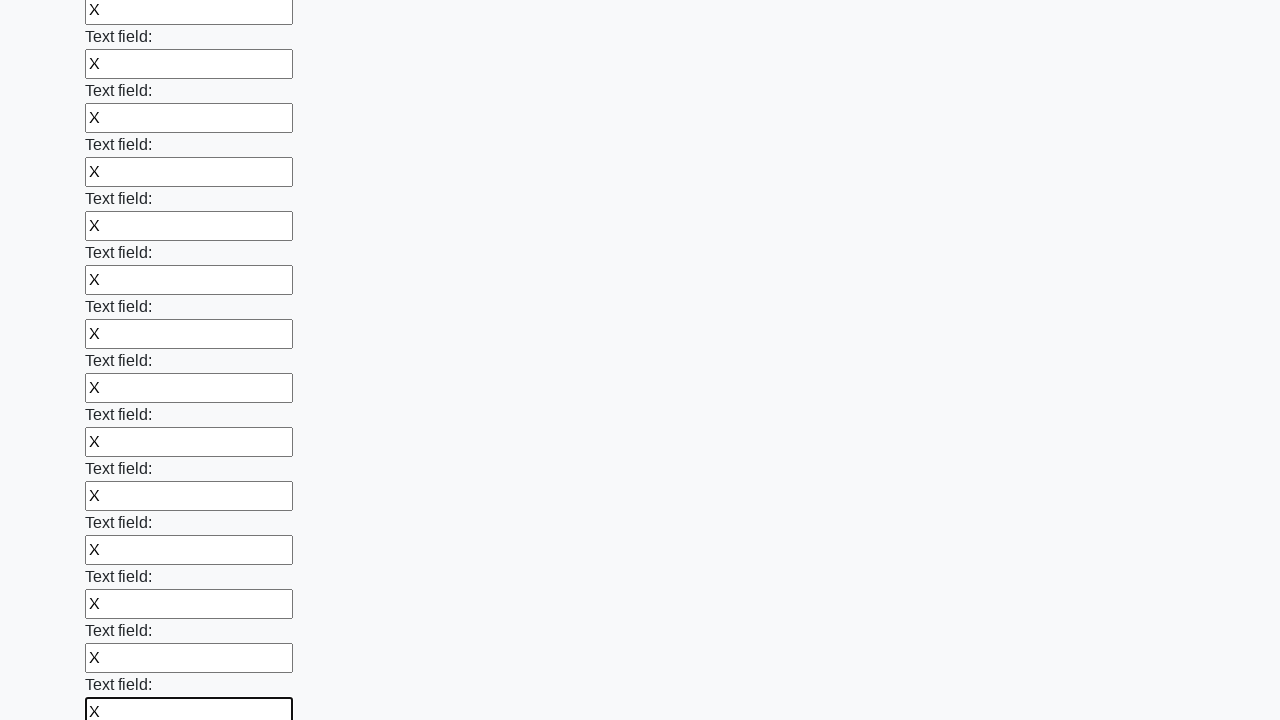

Filled input field with 'X' on input >> nth=42
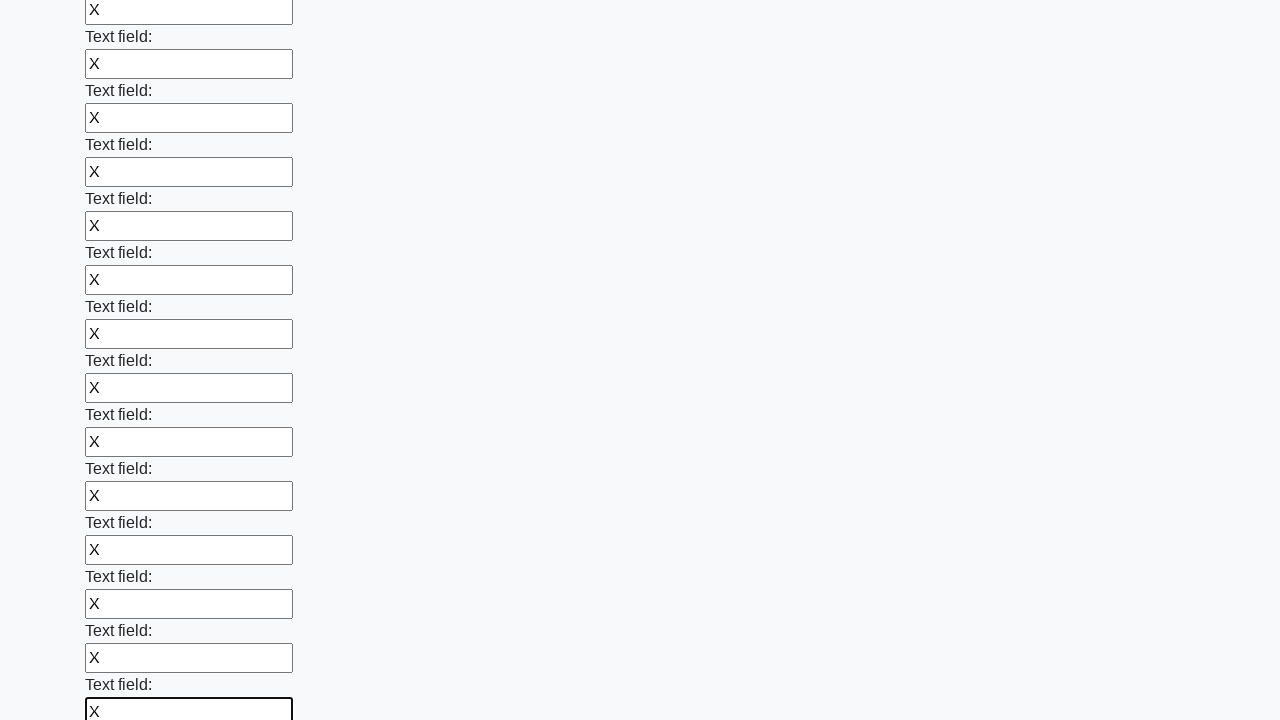

Filled input field with 'X' on input >> nth=43
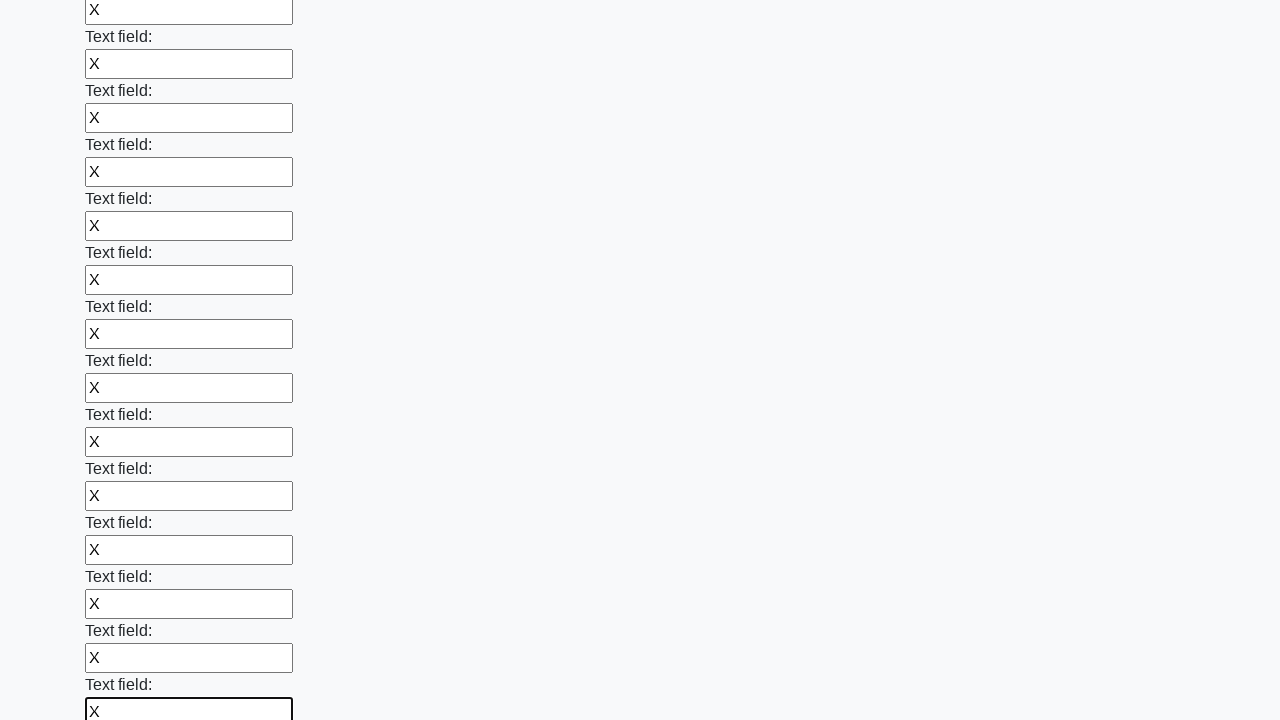

Filled input field with 'X' on input >> nth=44
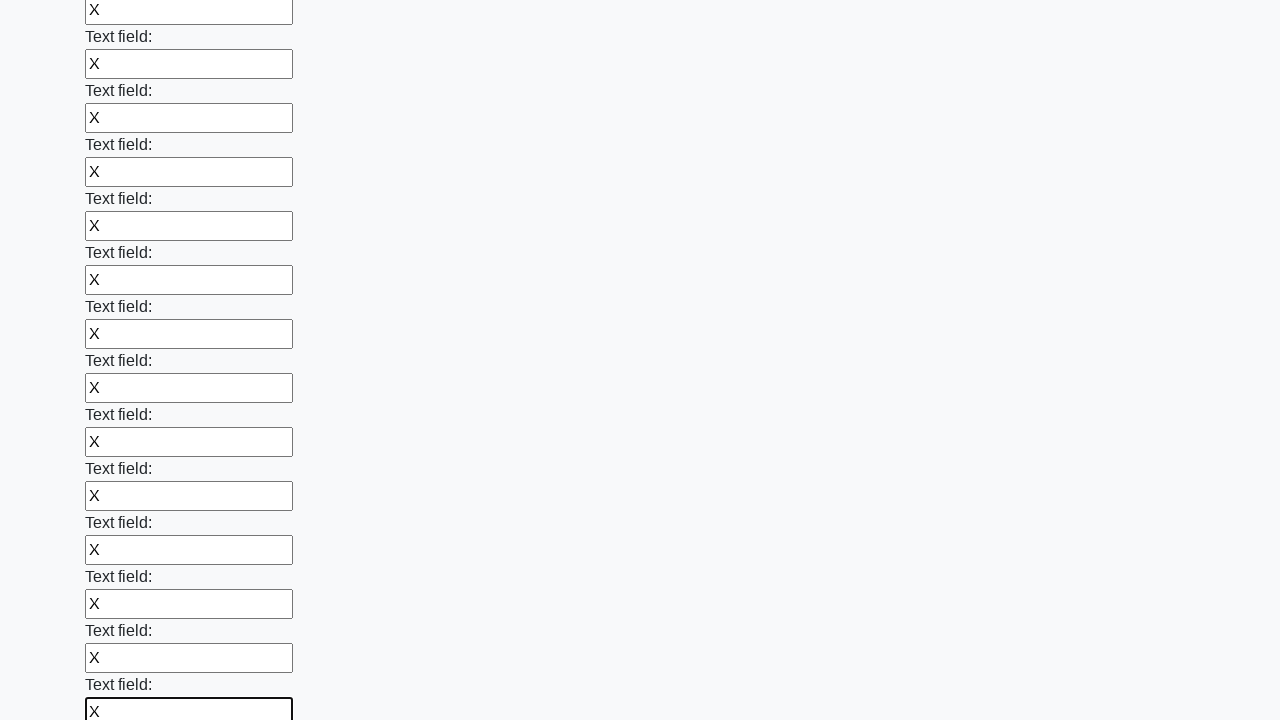

Filled input field with 'X' on input >> nth=45
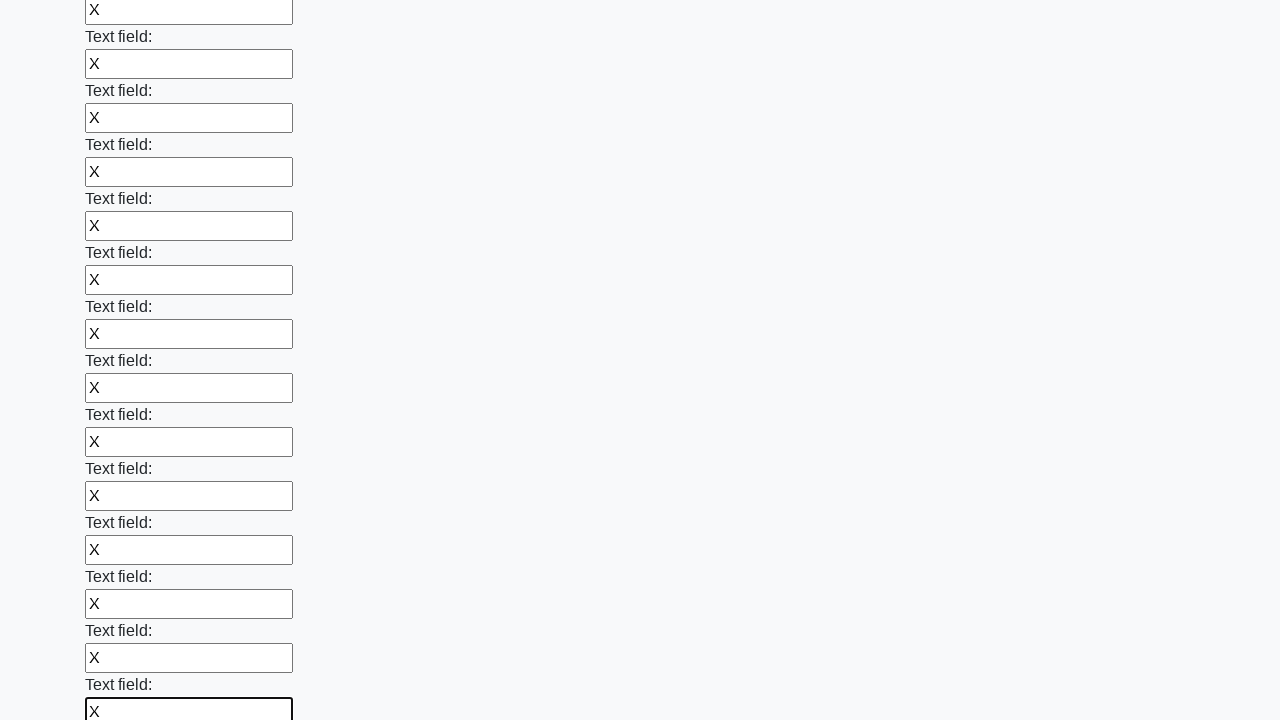

Filled input field with 'X' on input >> nth=46
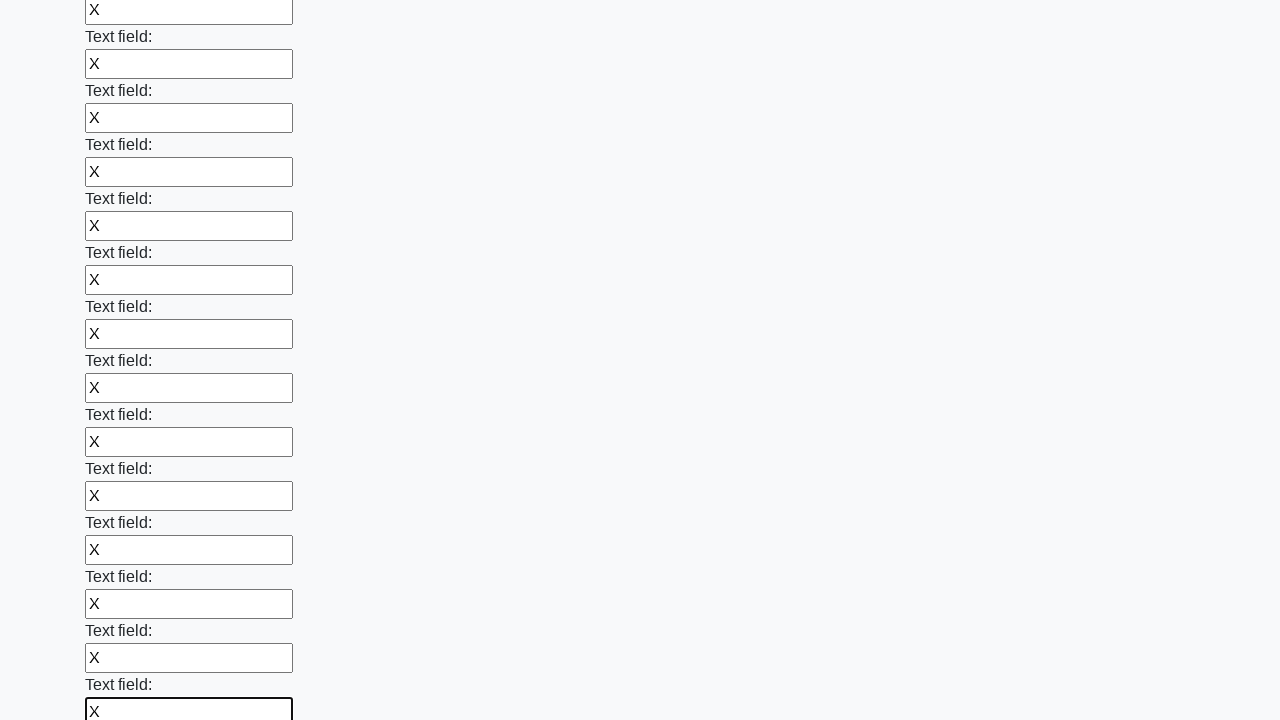

Filled input field with 'X' on input >> nth=47
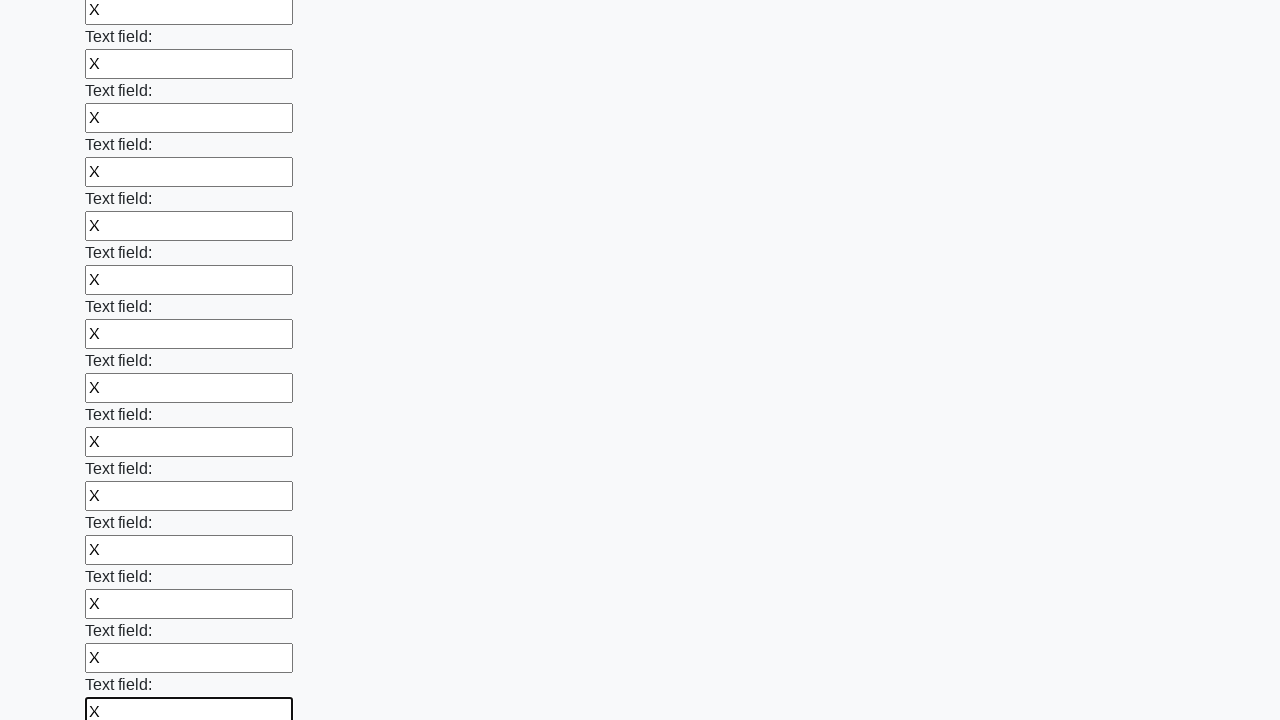

Filled input field with 'X' on input >> nth=48
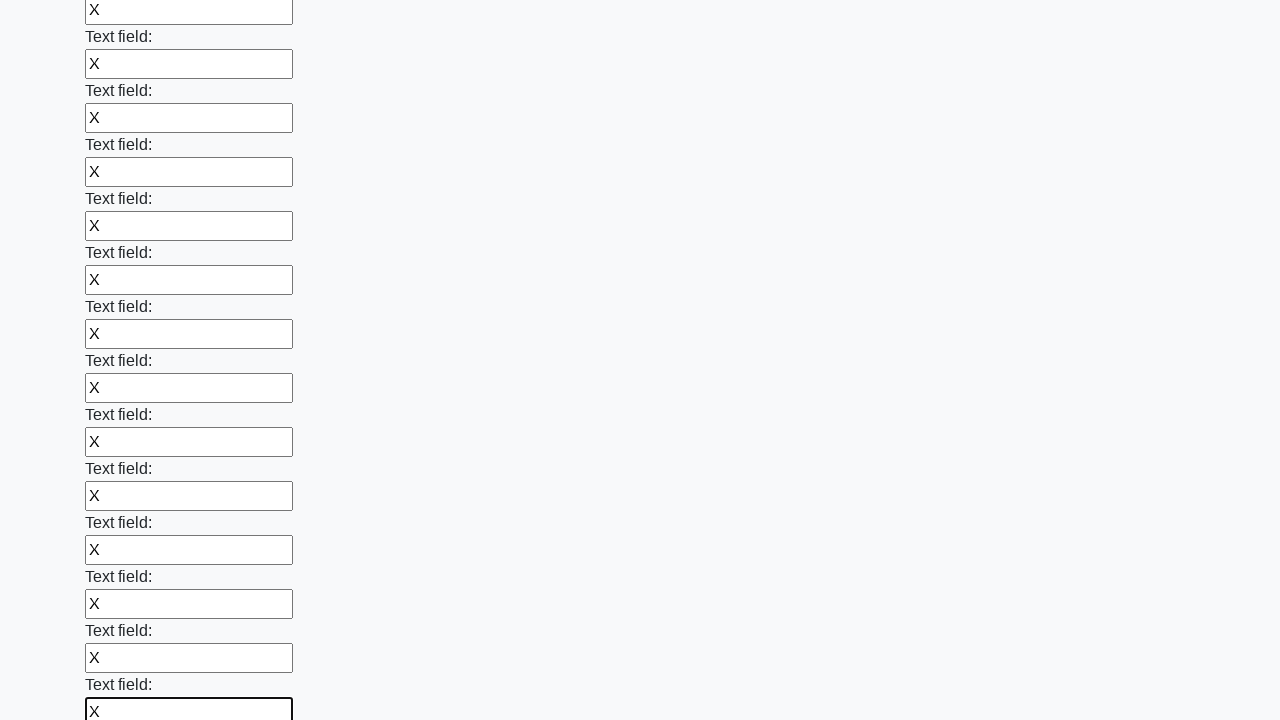

Filled input field with 'X' on input >> nth=49
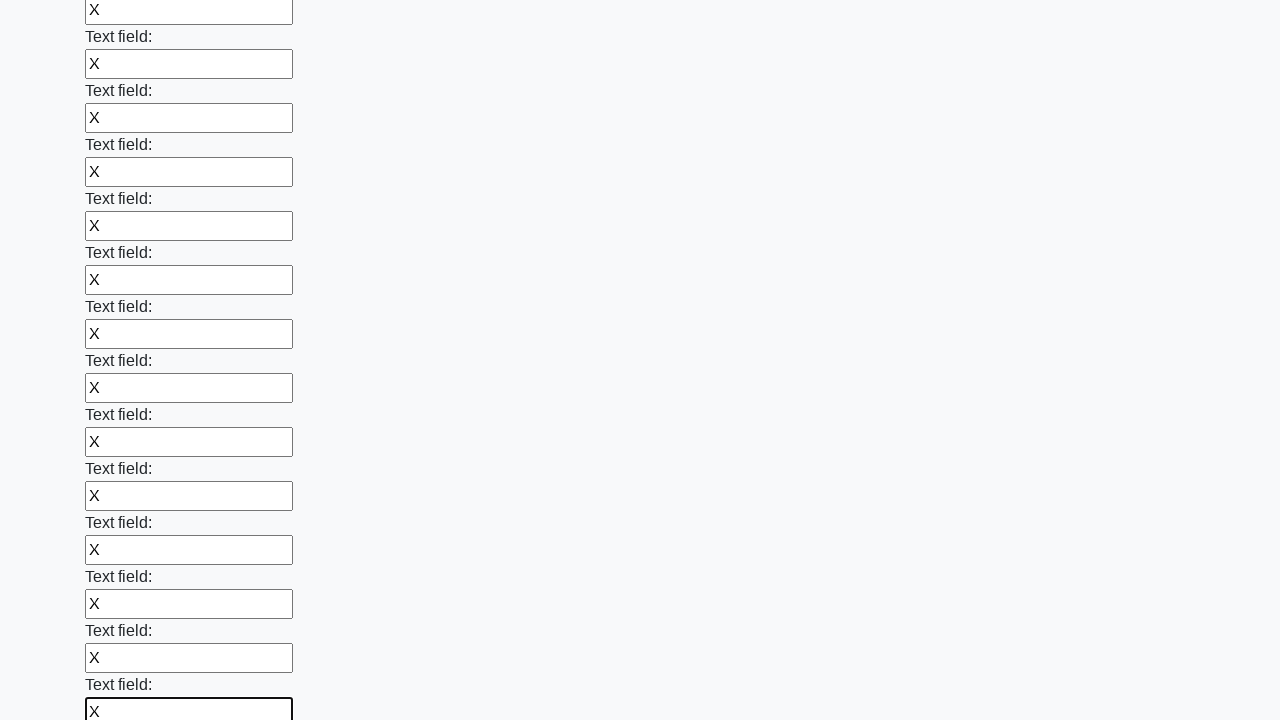

Filled input field with 'X' on input >> nth=50
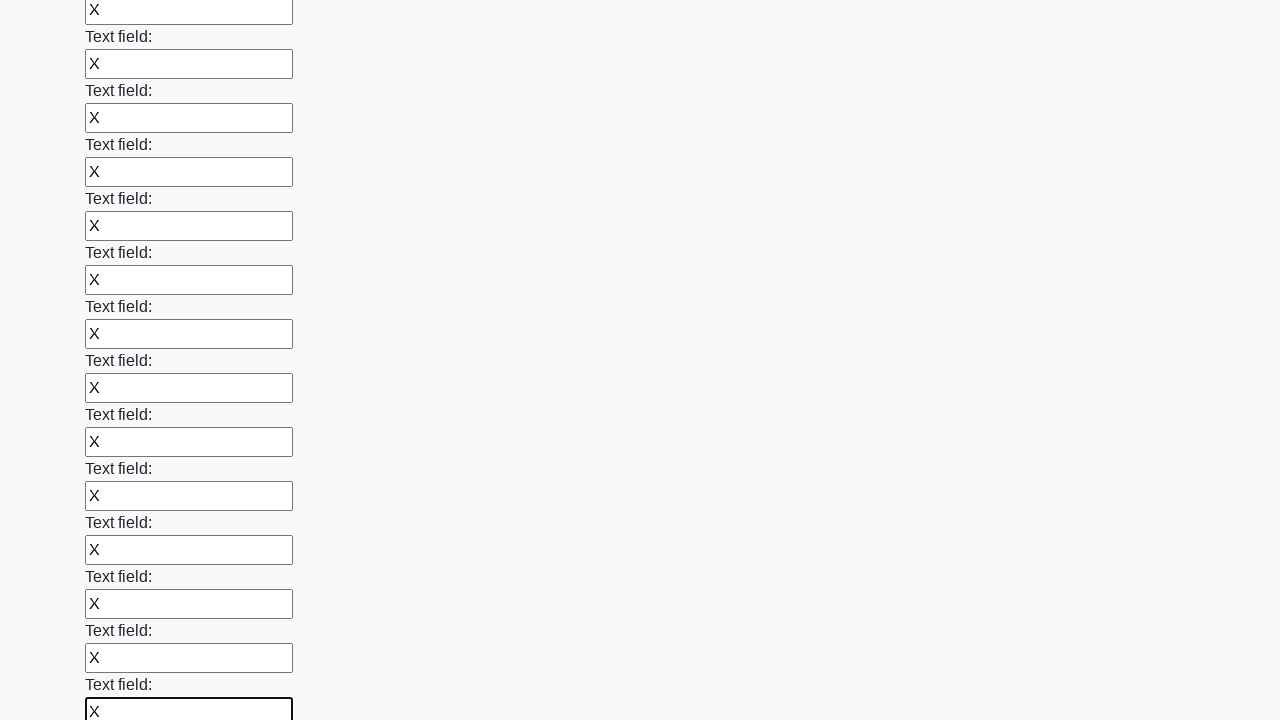

Filled input field with 'X' on input >> nth=51
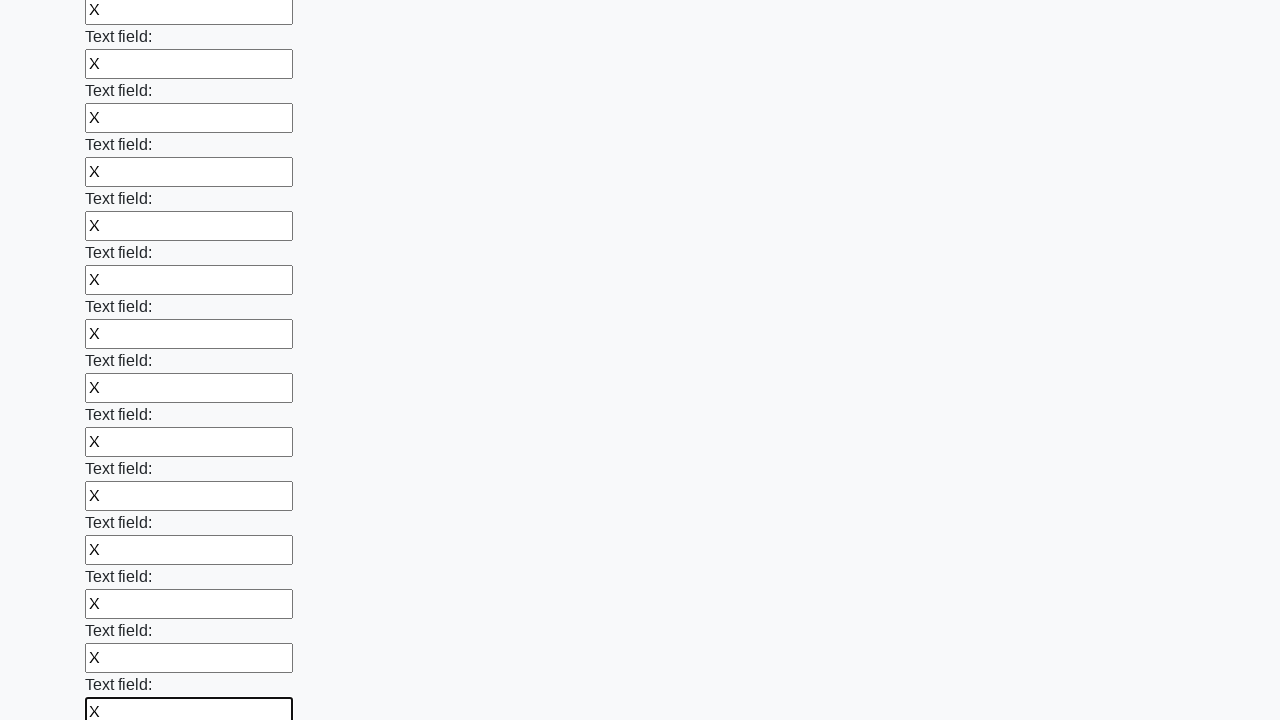

Filled input field with 'X' on input >> nth=52
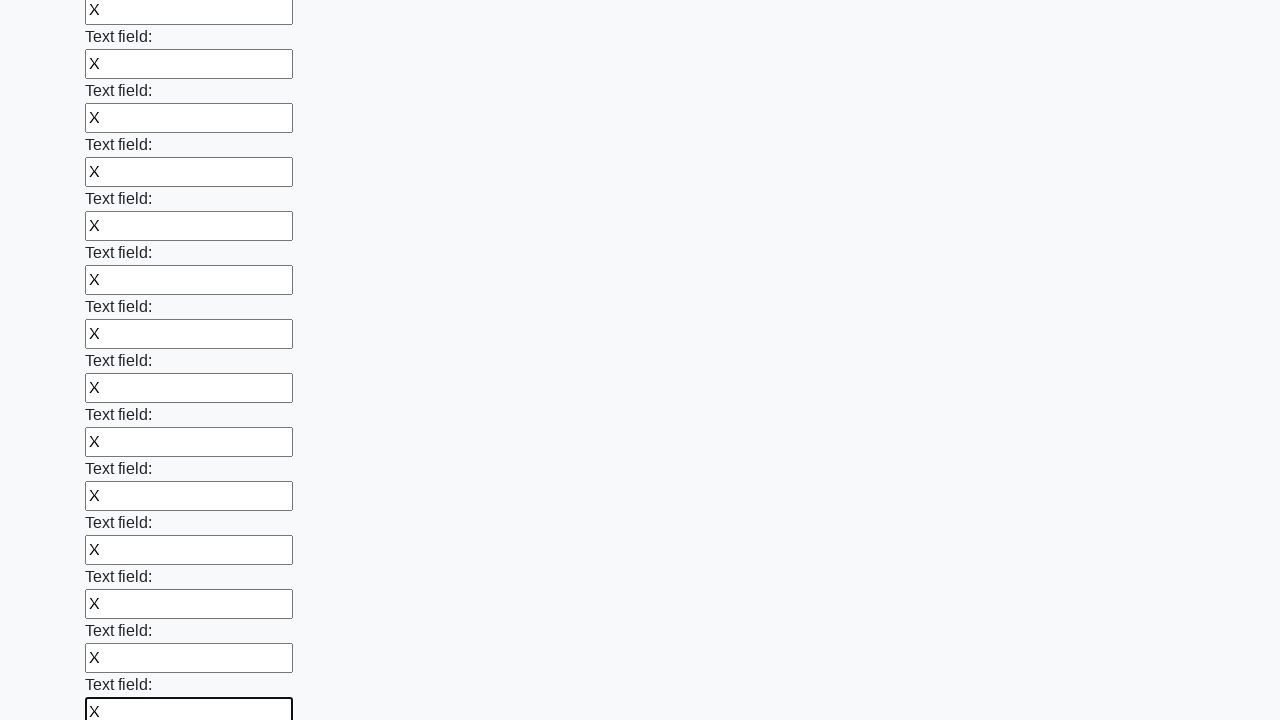

Filled input field with 'X' on input >> nth=53
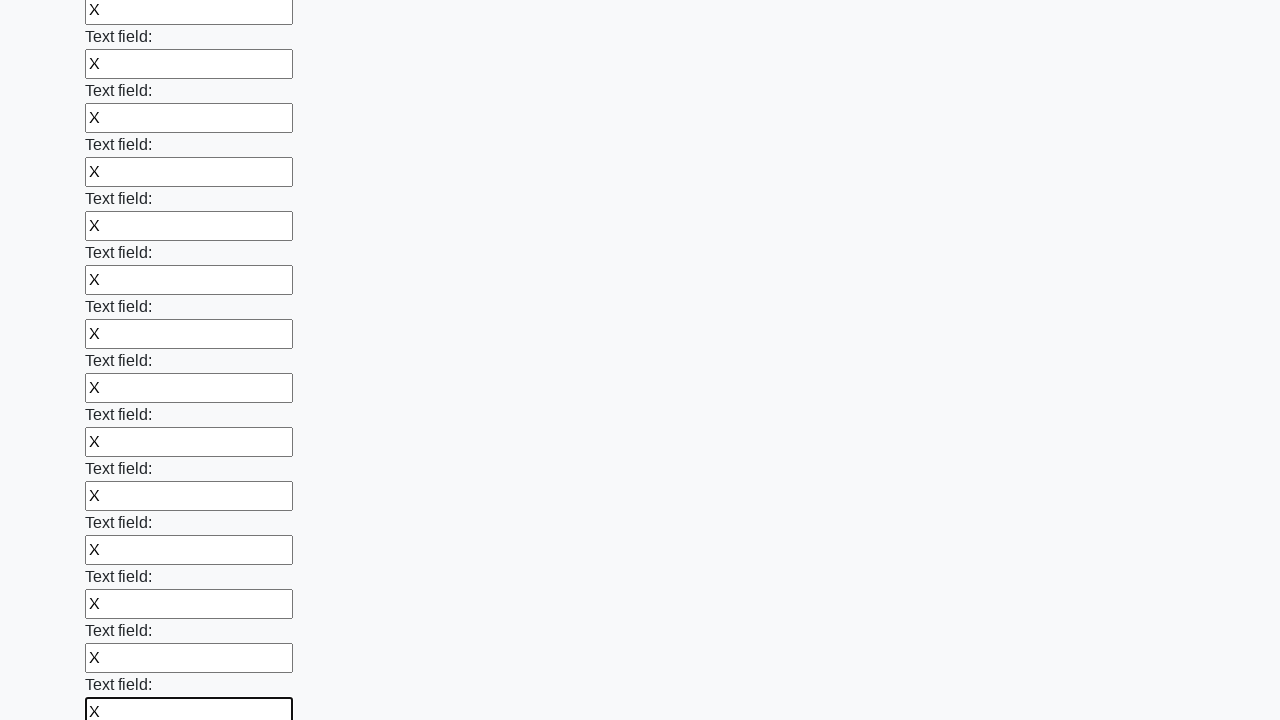

Filled input field with 'X' on input >> nth=54
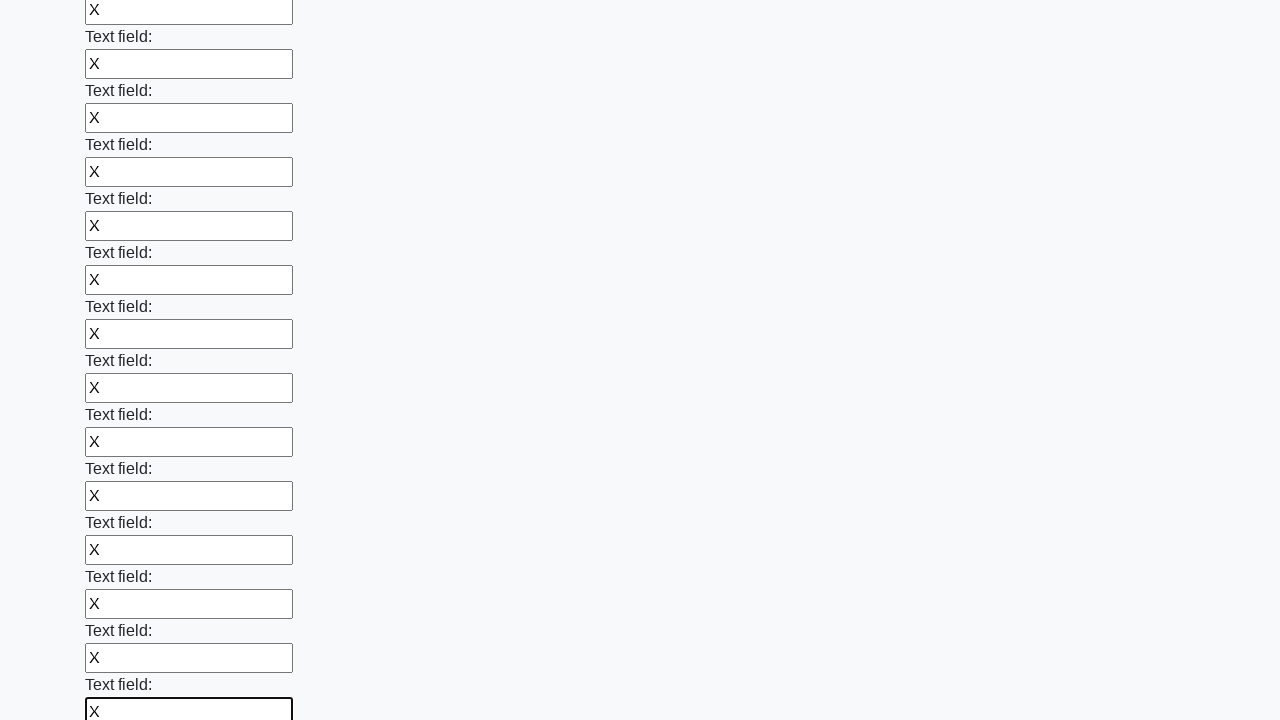

Filled input field with 'X' on input >> nth=55
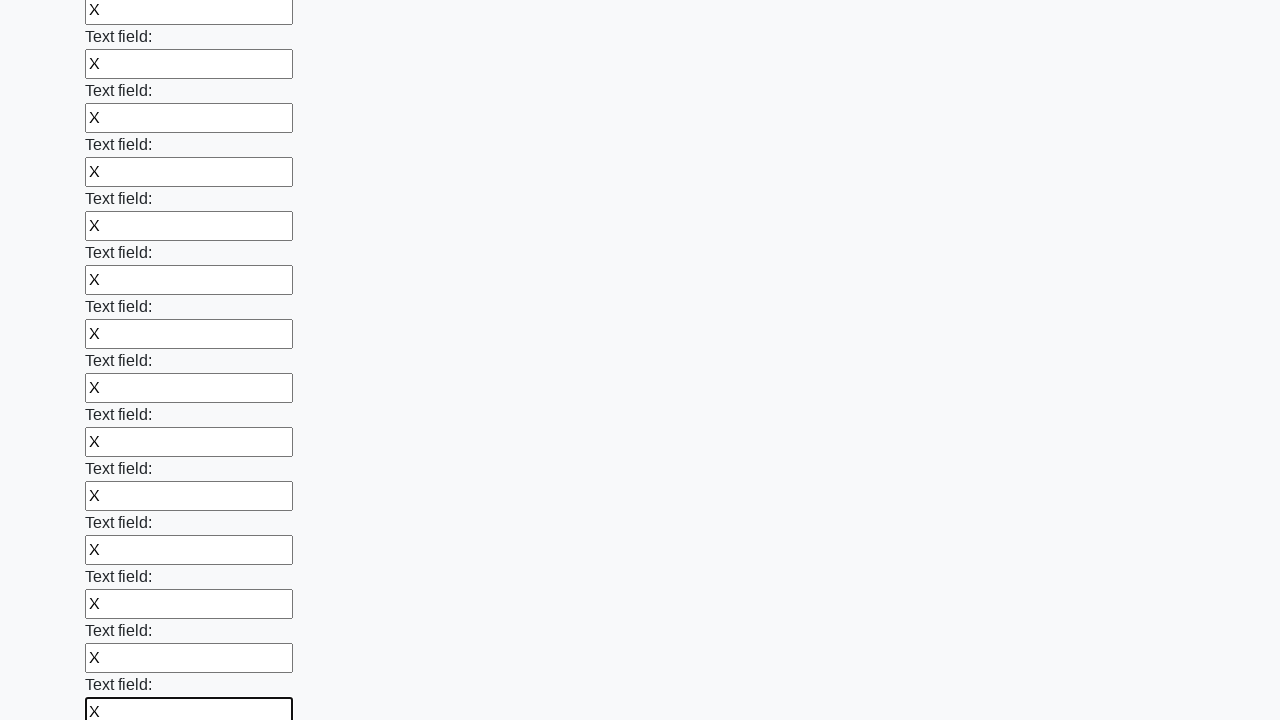

Filled input field with 'X' on input >> nth=56
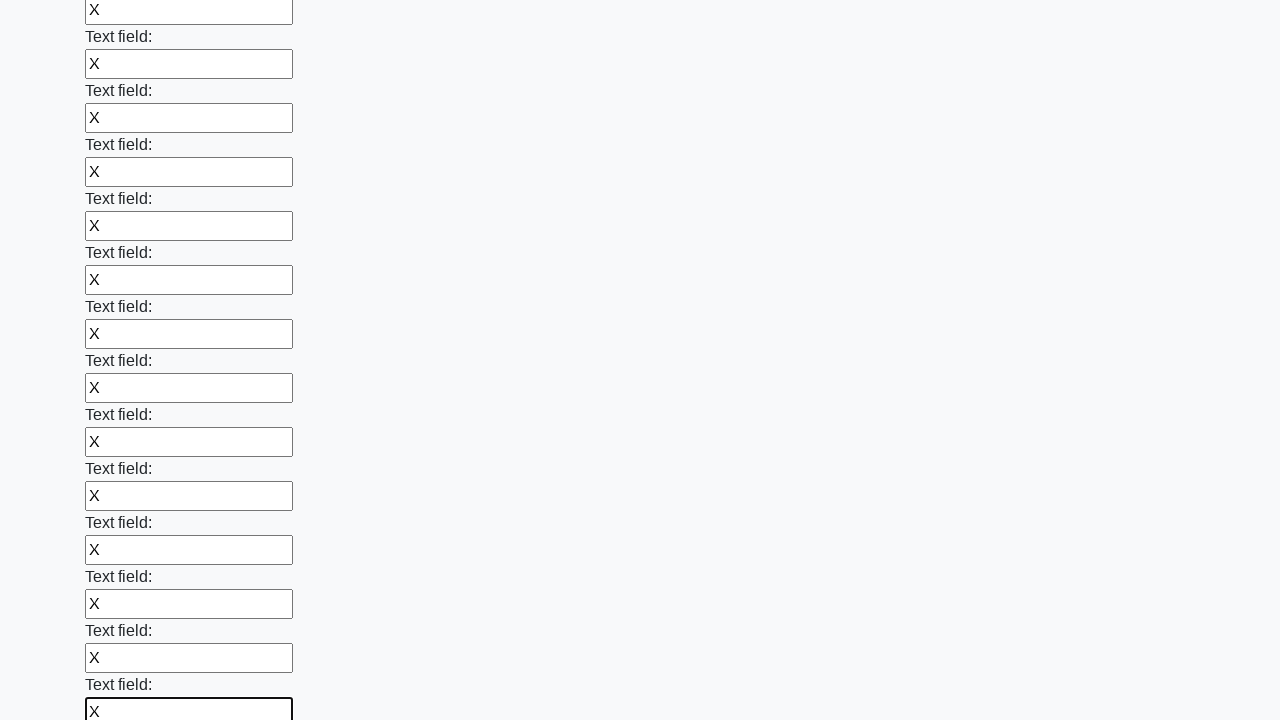

Filled input field with 'X' on input >> nth=57
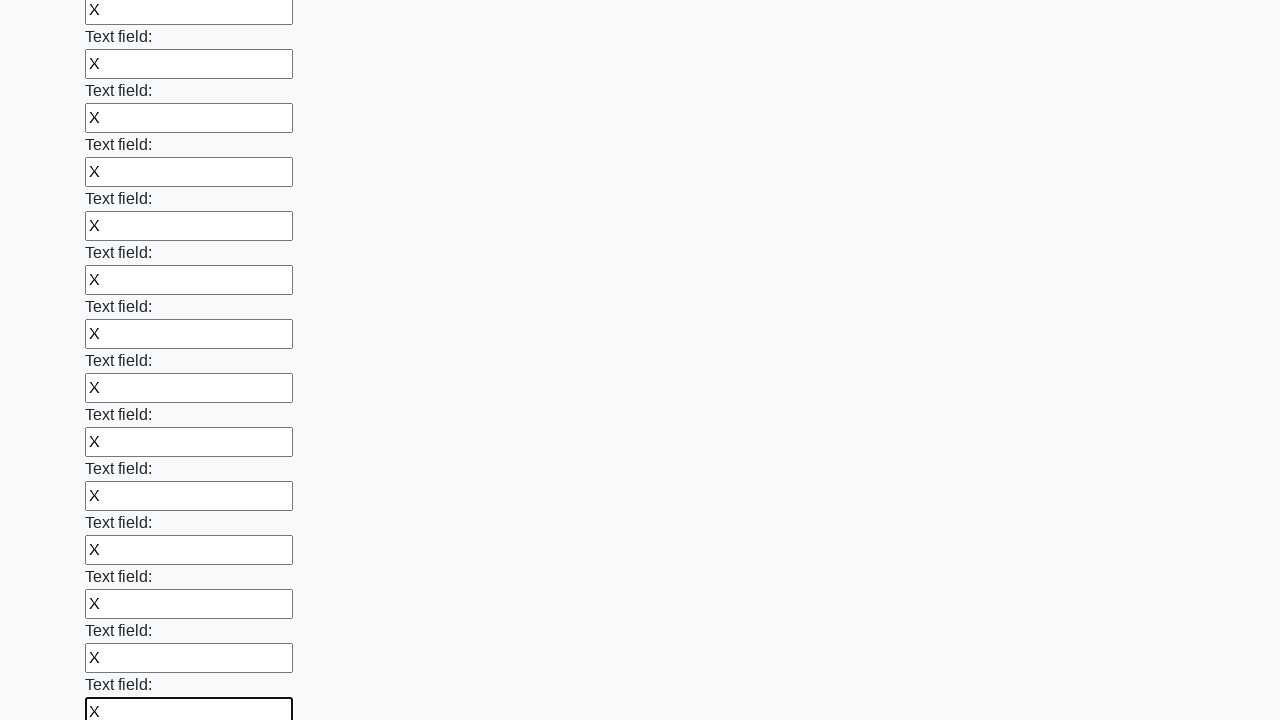

Filled input field with 'X' on input >> nth=58
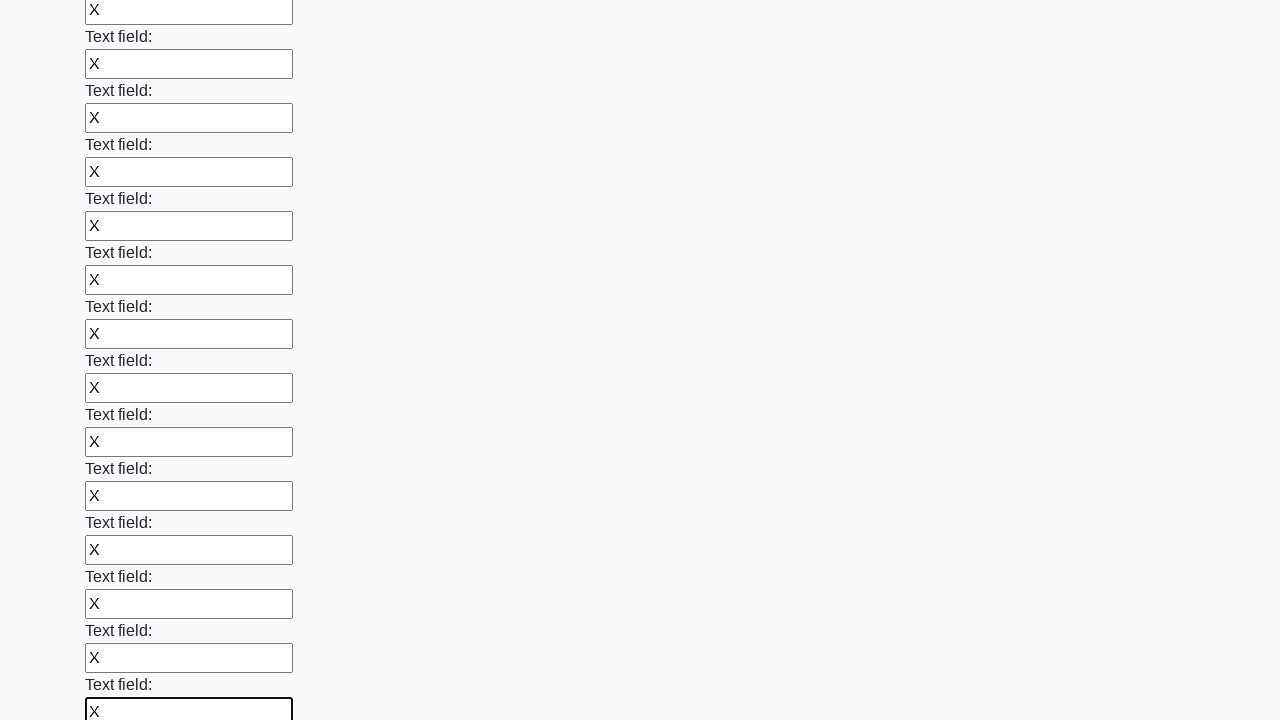

Filled input field with 'X' on input >> nth=59
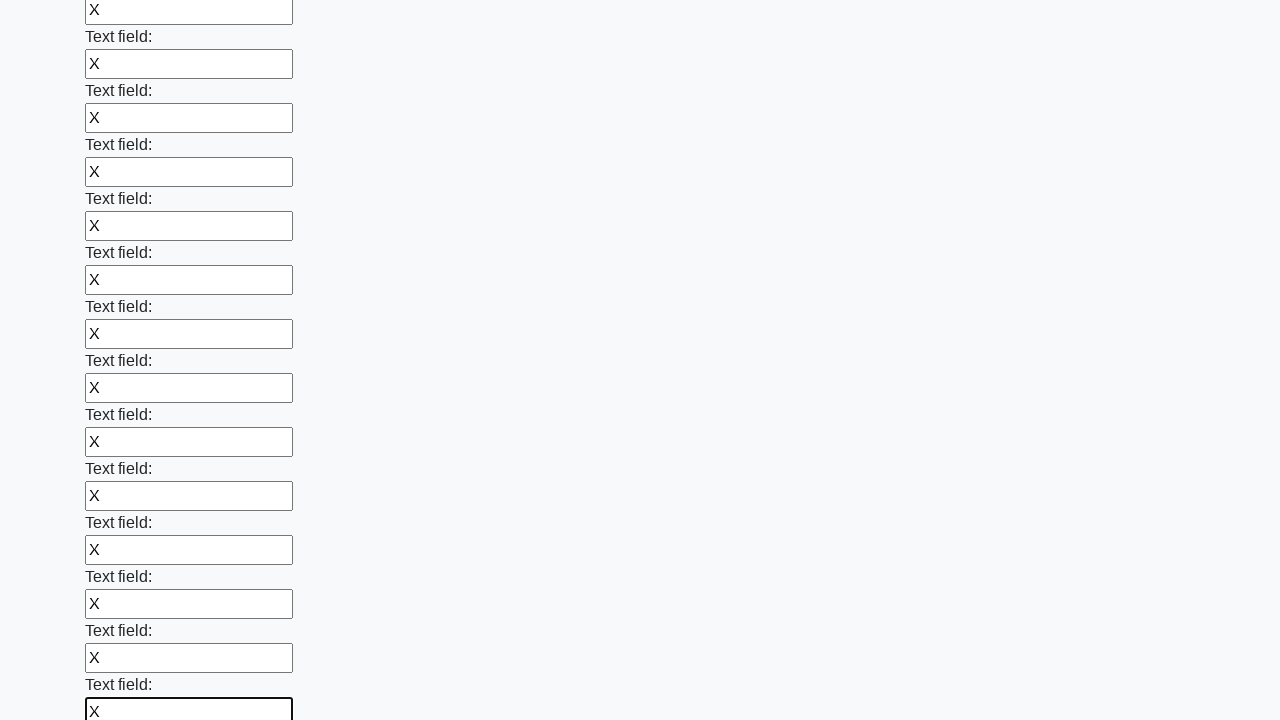

Filled input field with 'X' on input >> nth=60
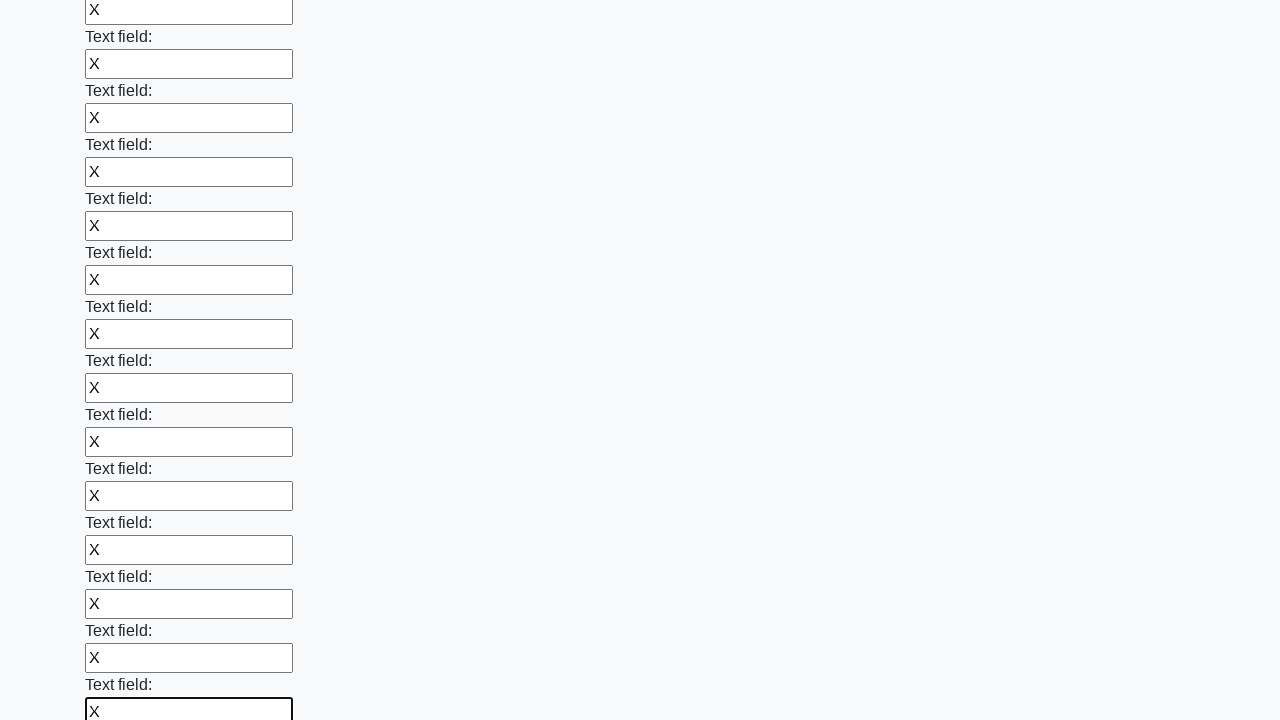

Filled input field with 'X' on input >> nth=61
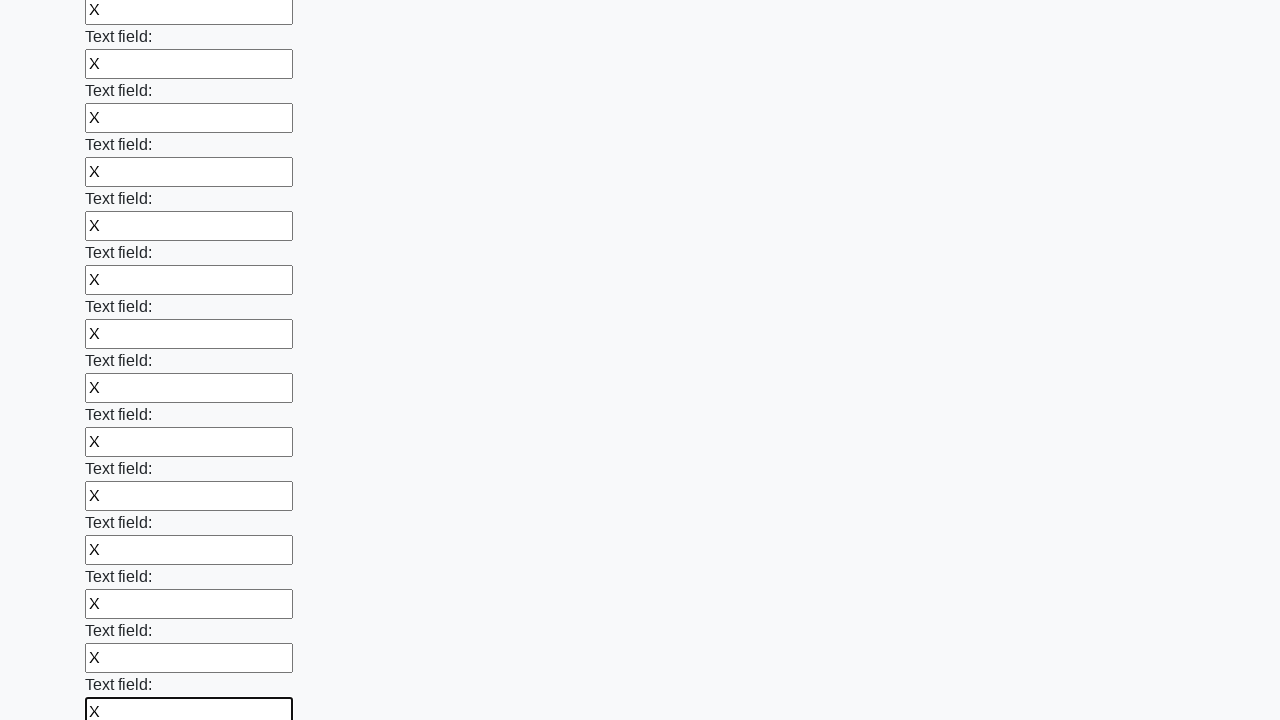

Filled input field with 'X' on input >> nth=62
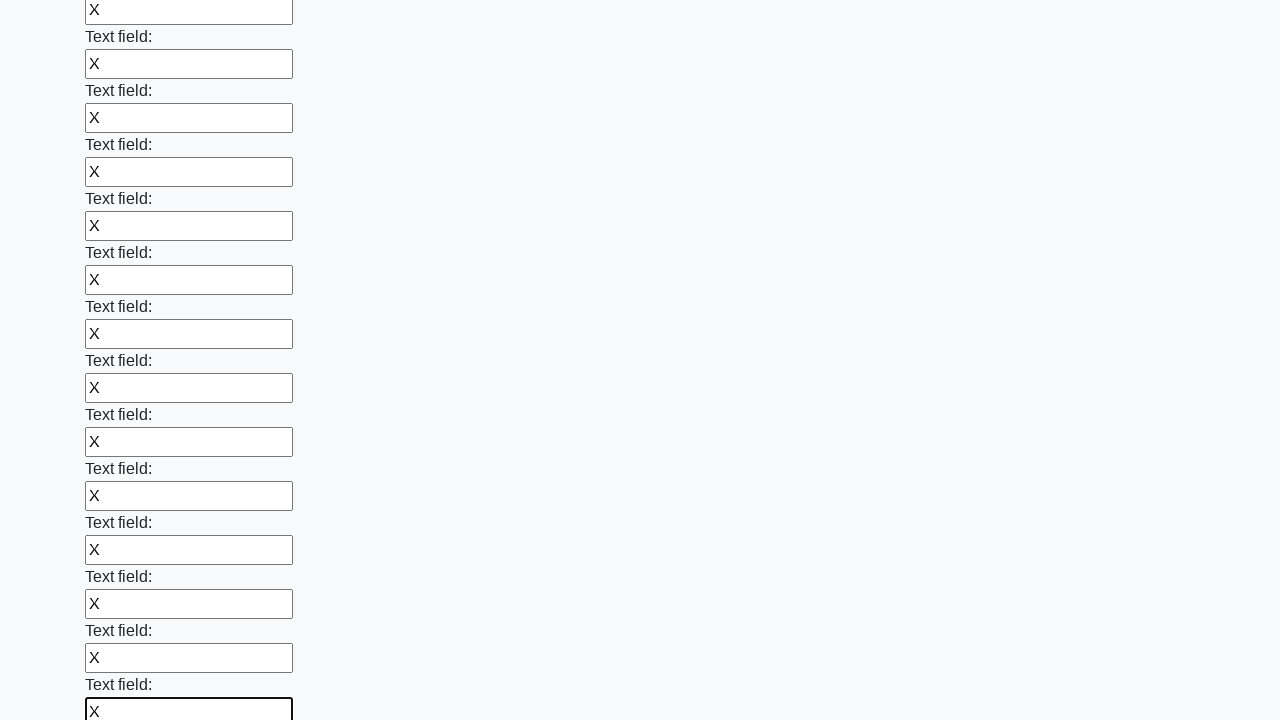

Filled input field with 'X' on input >> nth=63
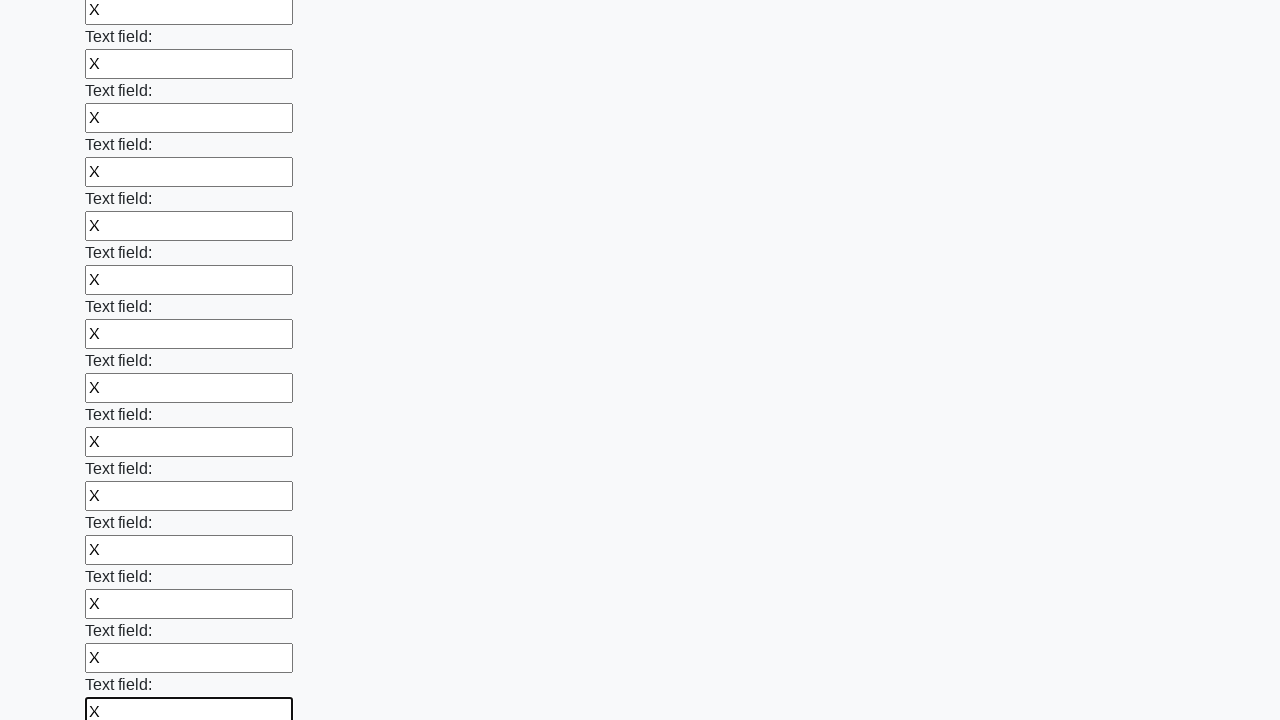

Filled input field with 'X' on input >> nth=64
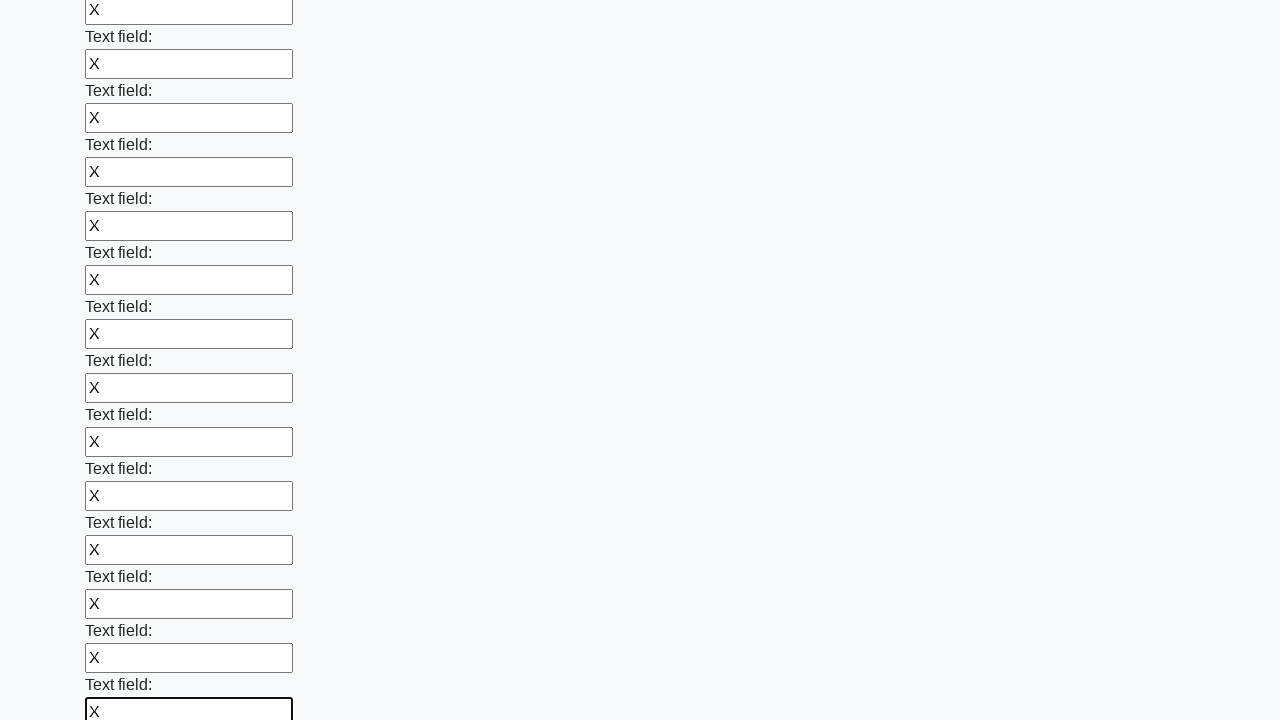

Filled input field with 'X' on input >> nth=65
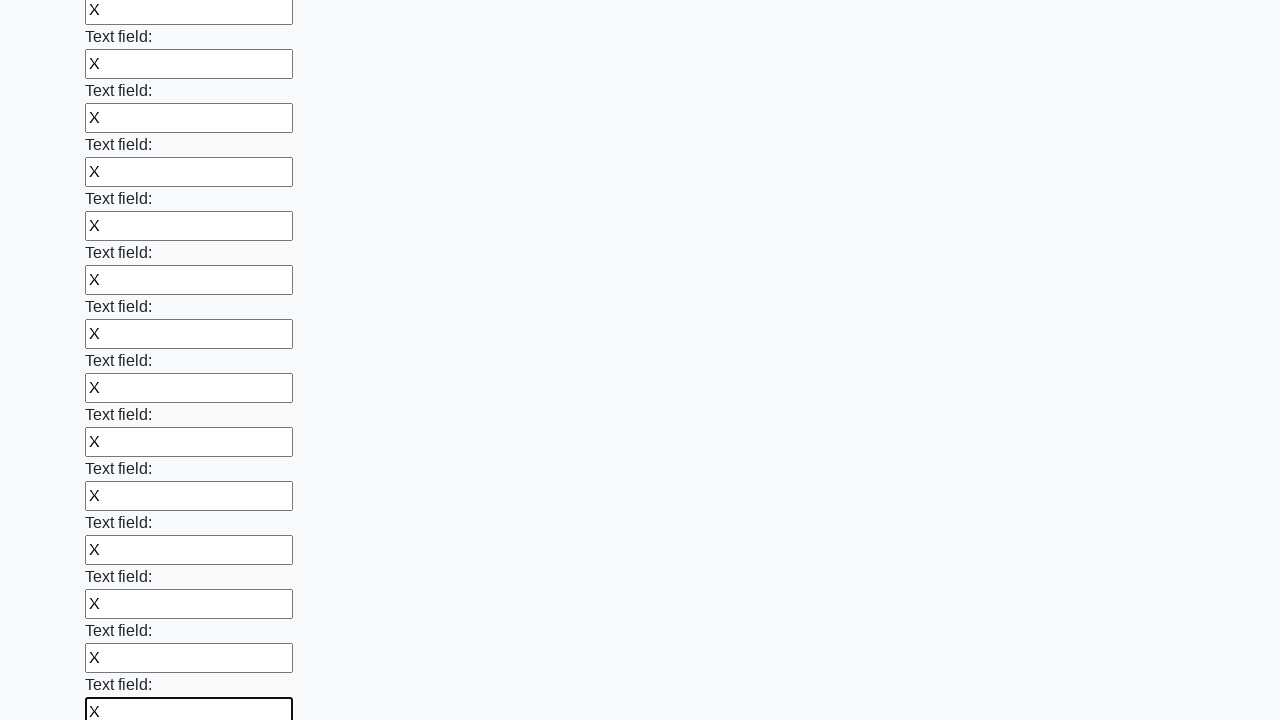

Filled input field with 'X' on input >> nth=66
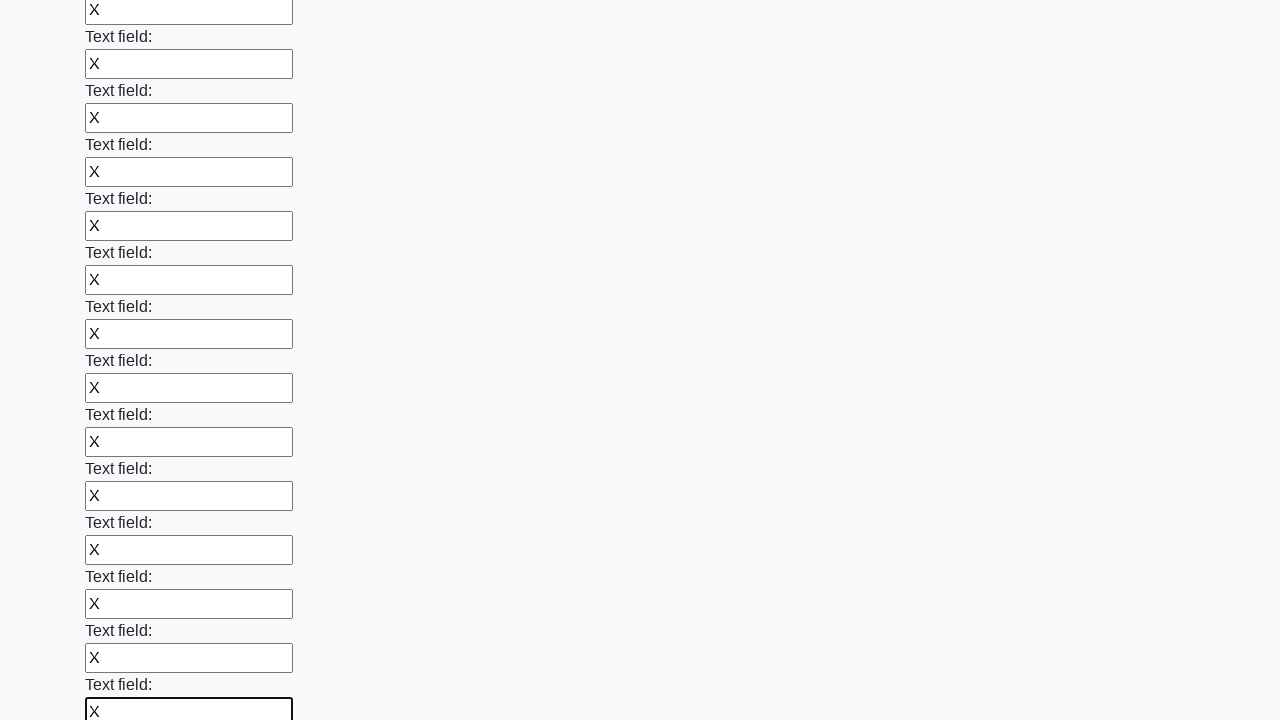

Filled input field with 'X' on input >> nth=67
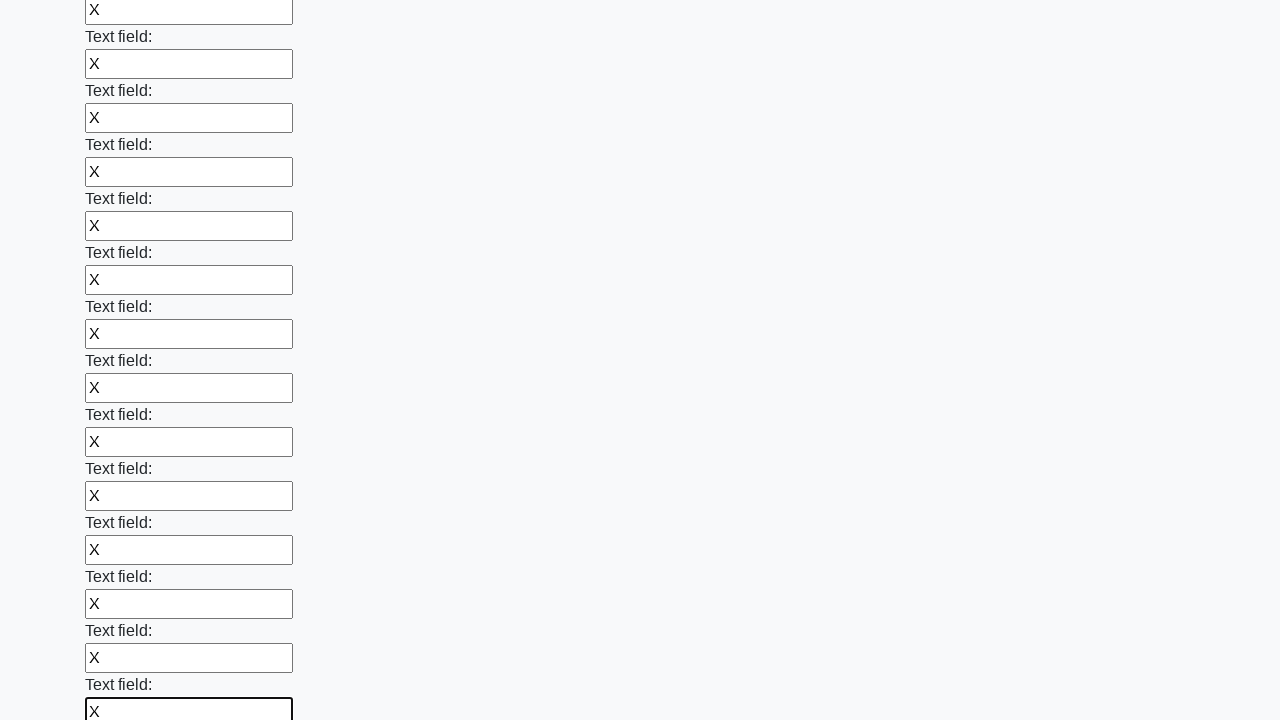

Filled input field with 'X' on input >> nth=68
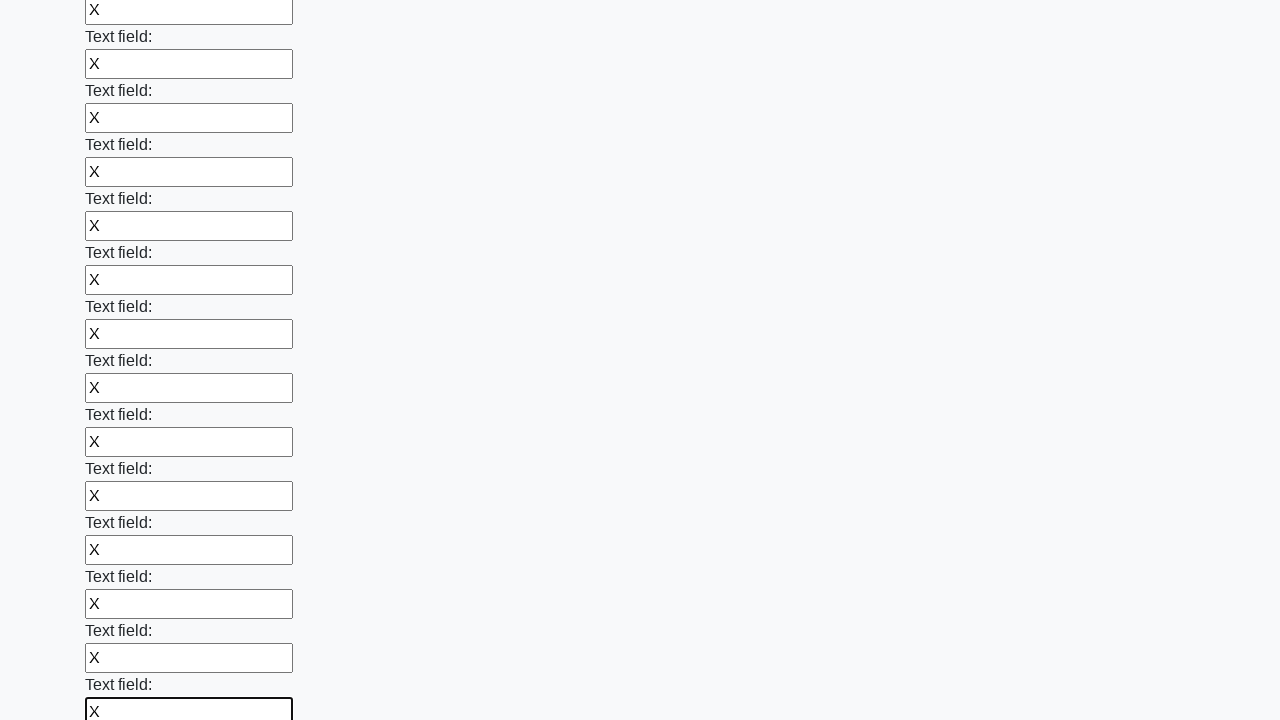

Filled input field with 'X' on input >> nth=69
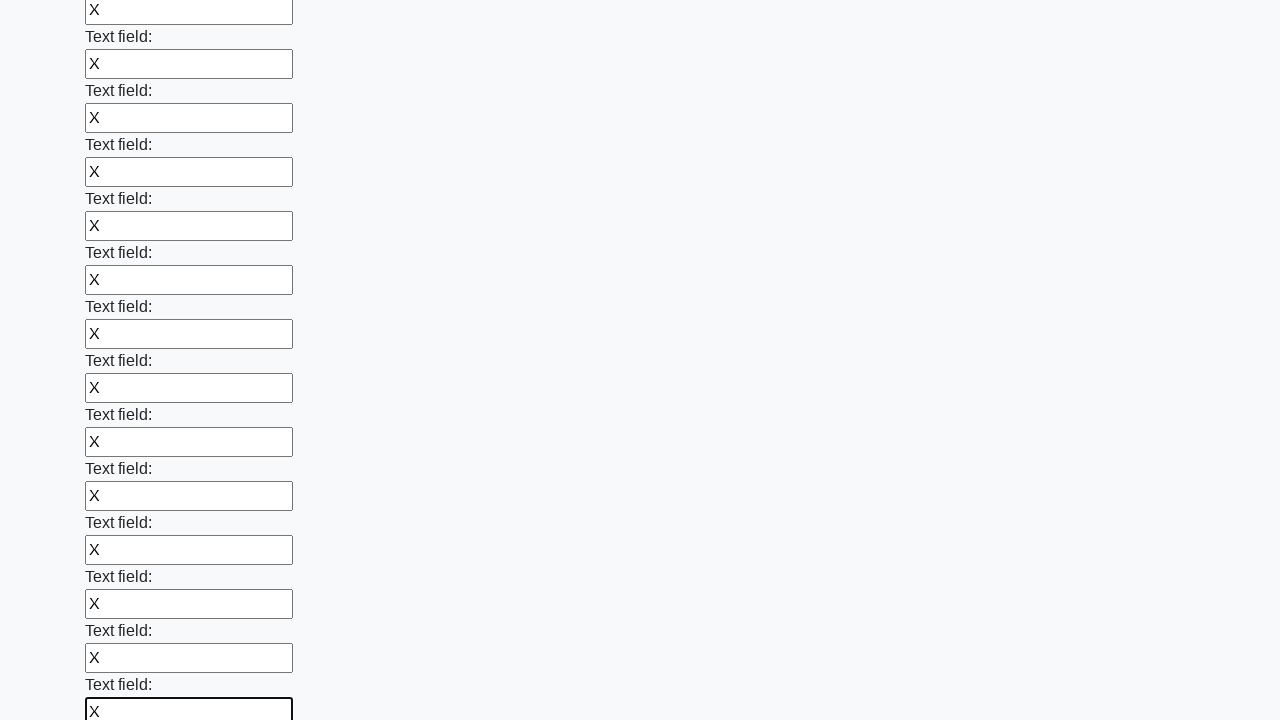

Filled input field with 'X' on input >> nth=70
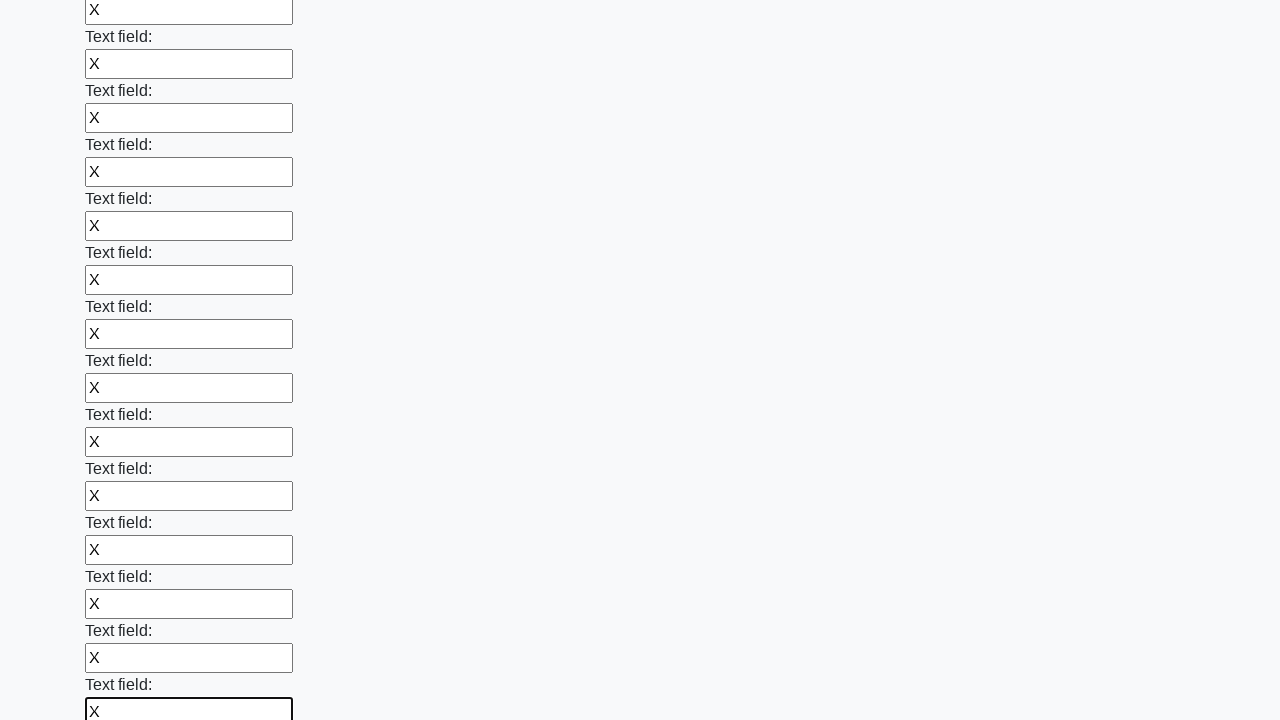

Filled input field with 'X' on input >> nth=71
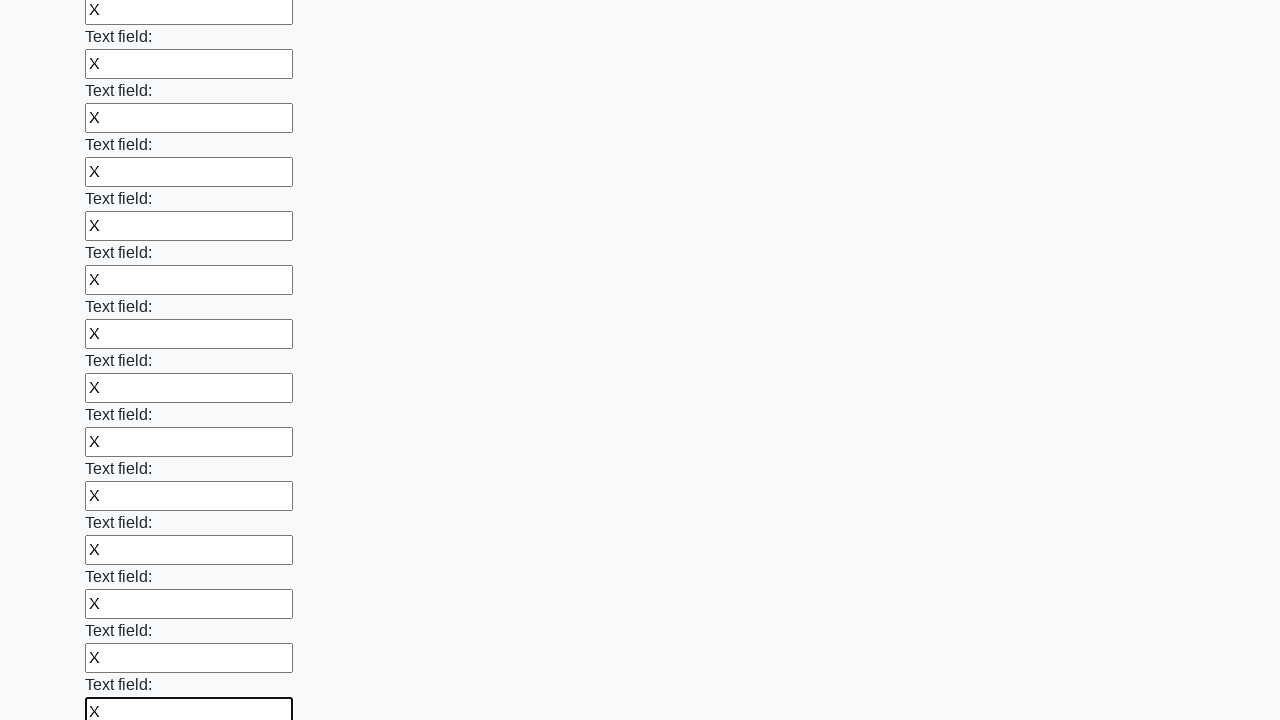

Filled input field with 'X' on input >> nth=72
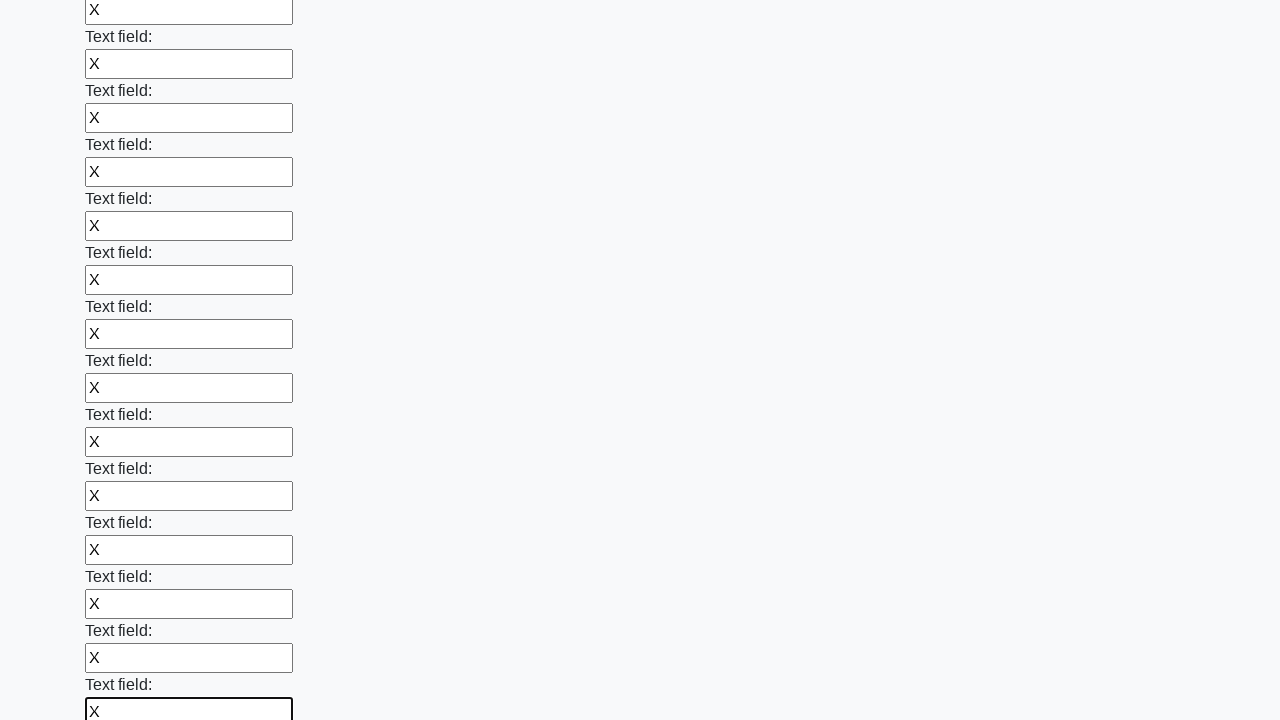

Filled input field with 'X' on input >> nth=73
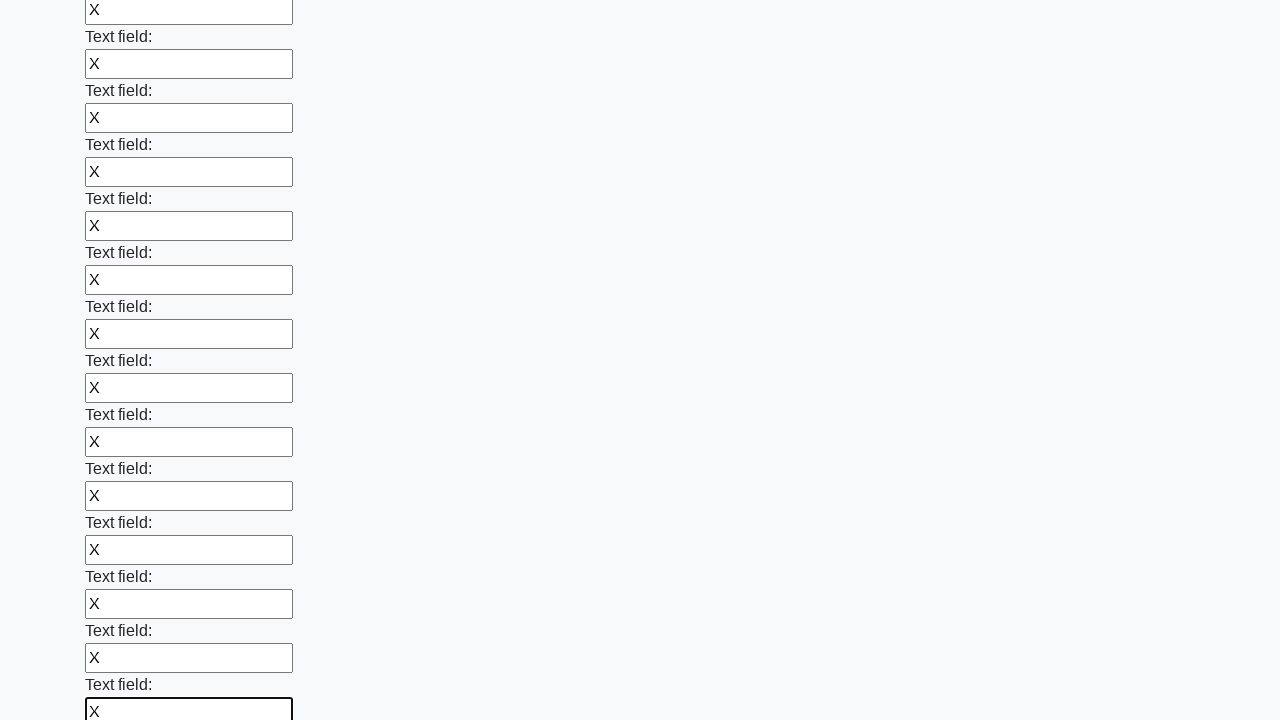

Filled input field with 'X' on input >> nth=74
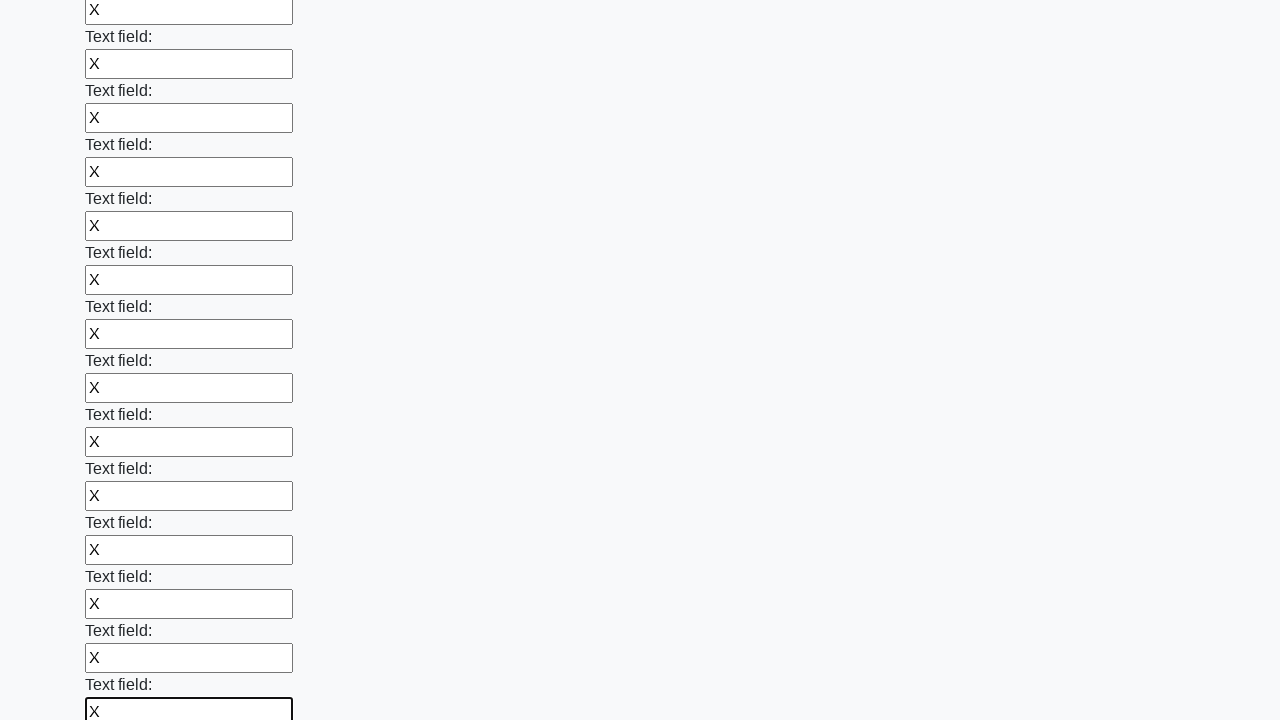

Filled input field with 'X' on input >> nth=75
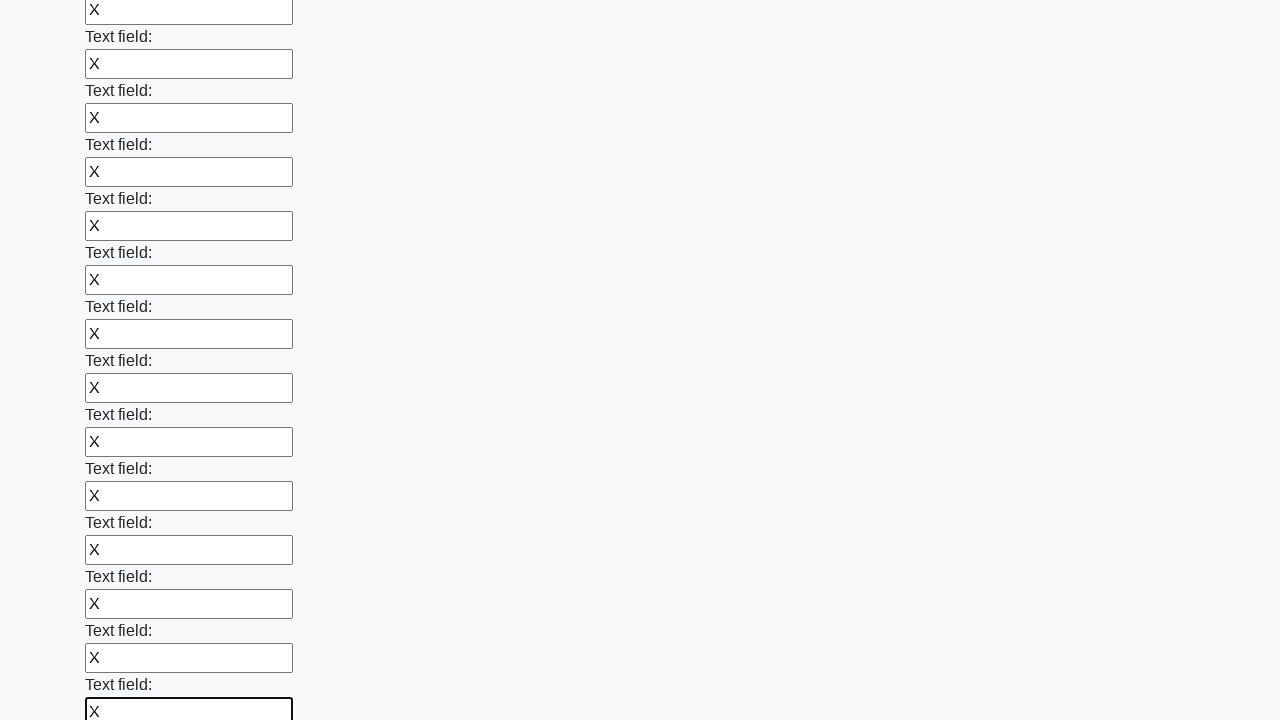

Filled input field with 'X' on input >> nth=76
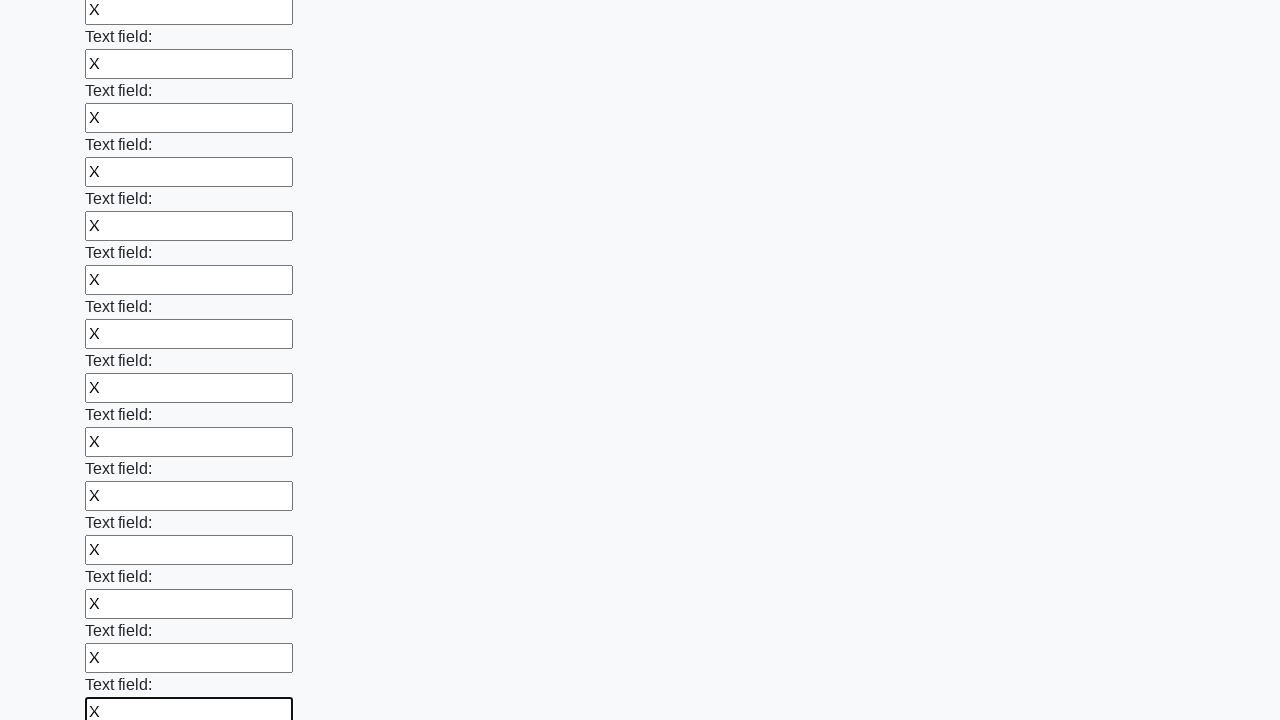

Filled input field with 'X' on input >> nth=77
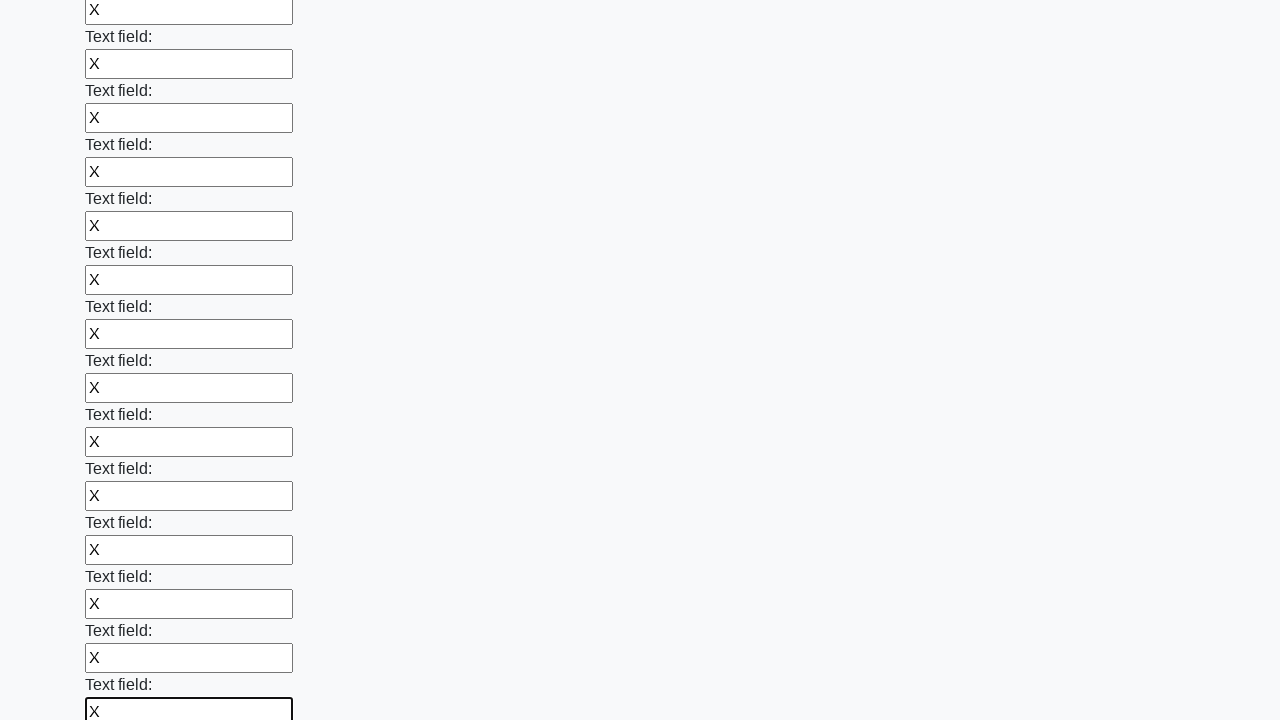

Filled input field with 'X' on input >> nth=78
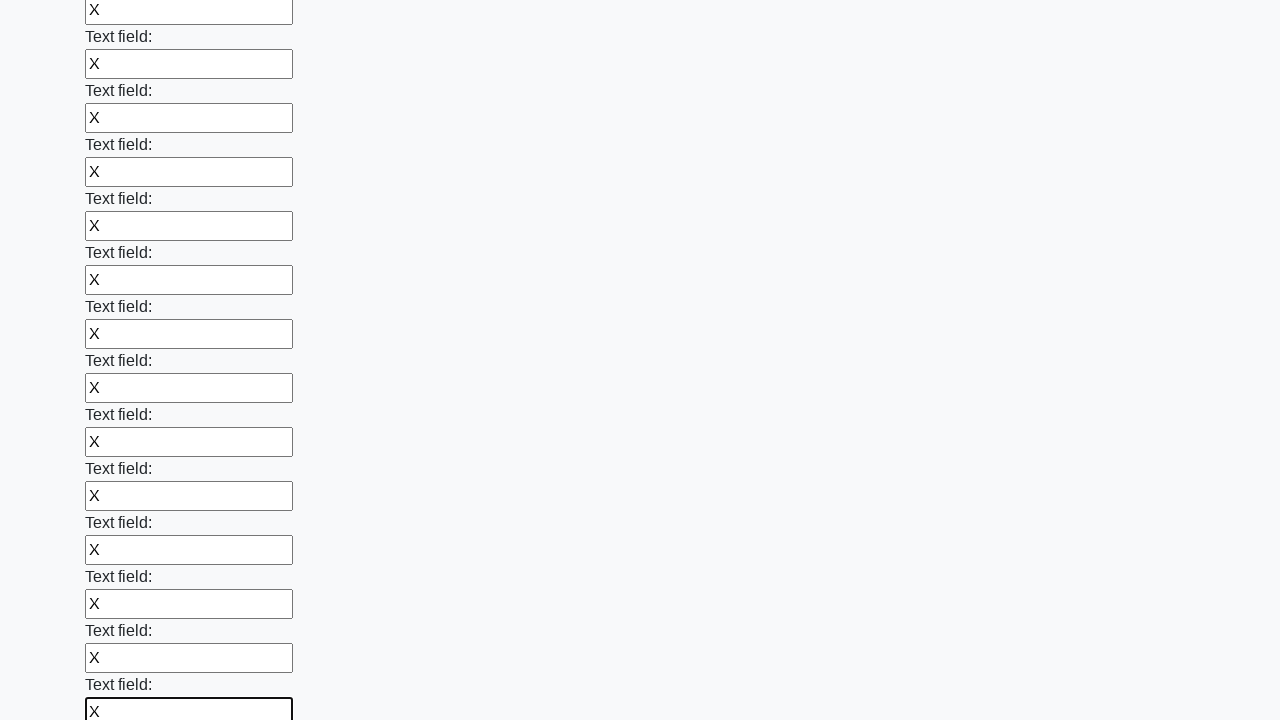

Filled input field with 'X' on input >> nth=79
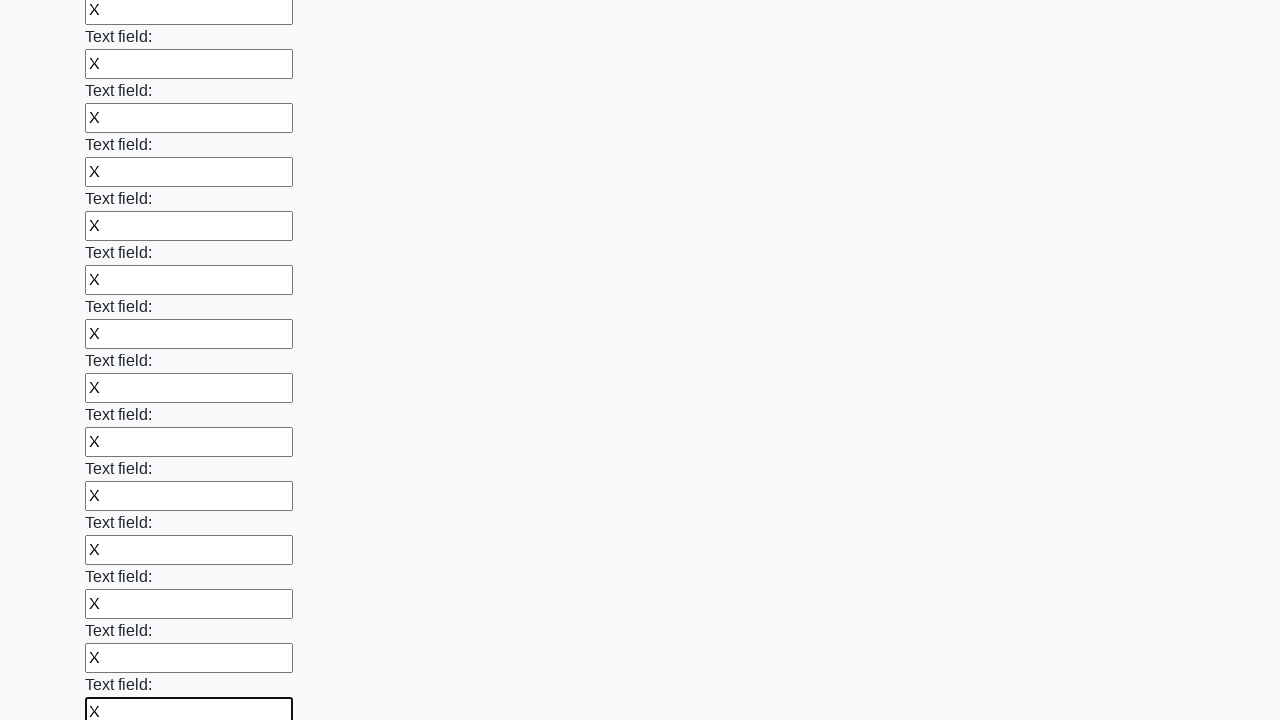

Filled input field with 'X' on input >> nth=80
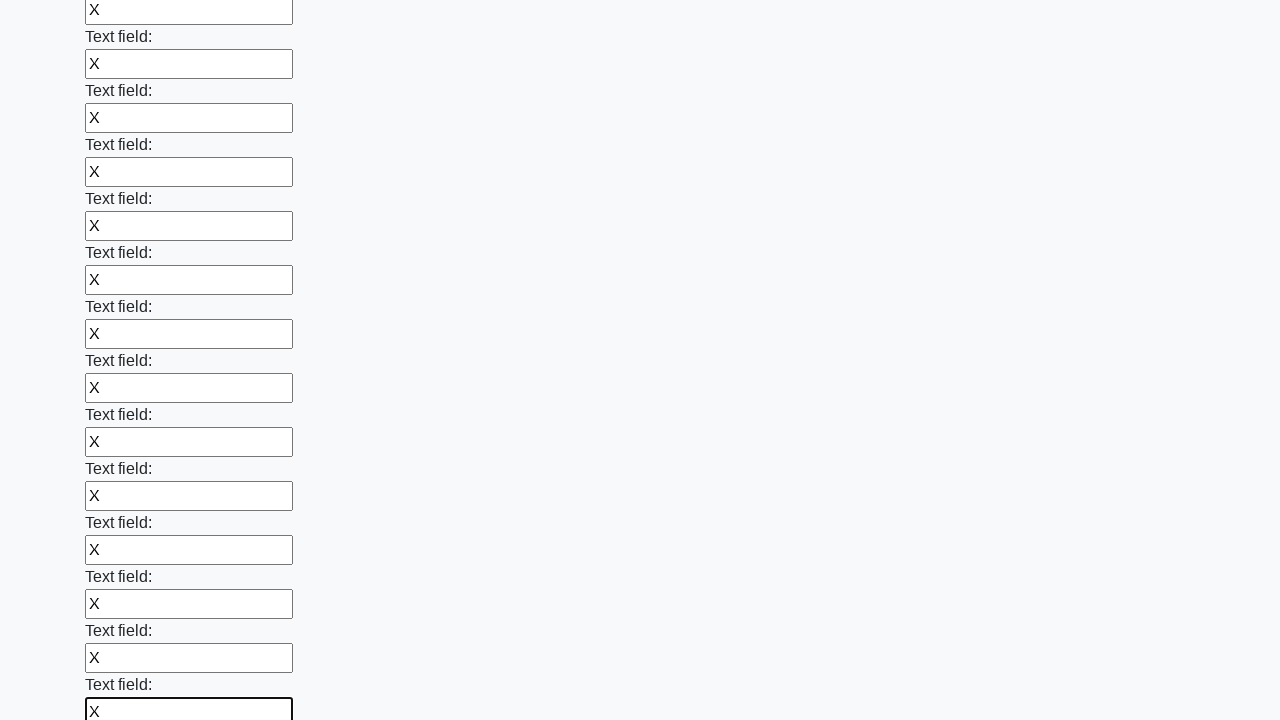

Filled input field with 'X' on input >> nth=81
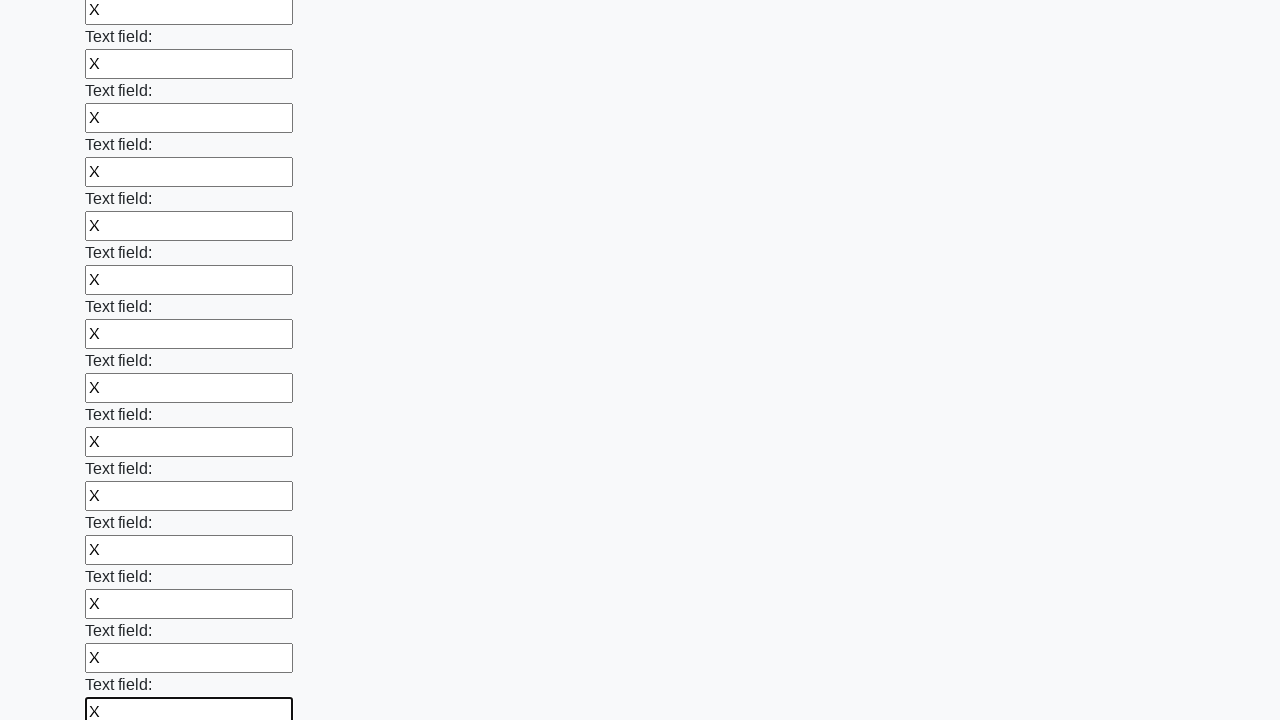

Filled input field with 'X' on input >> nth=82
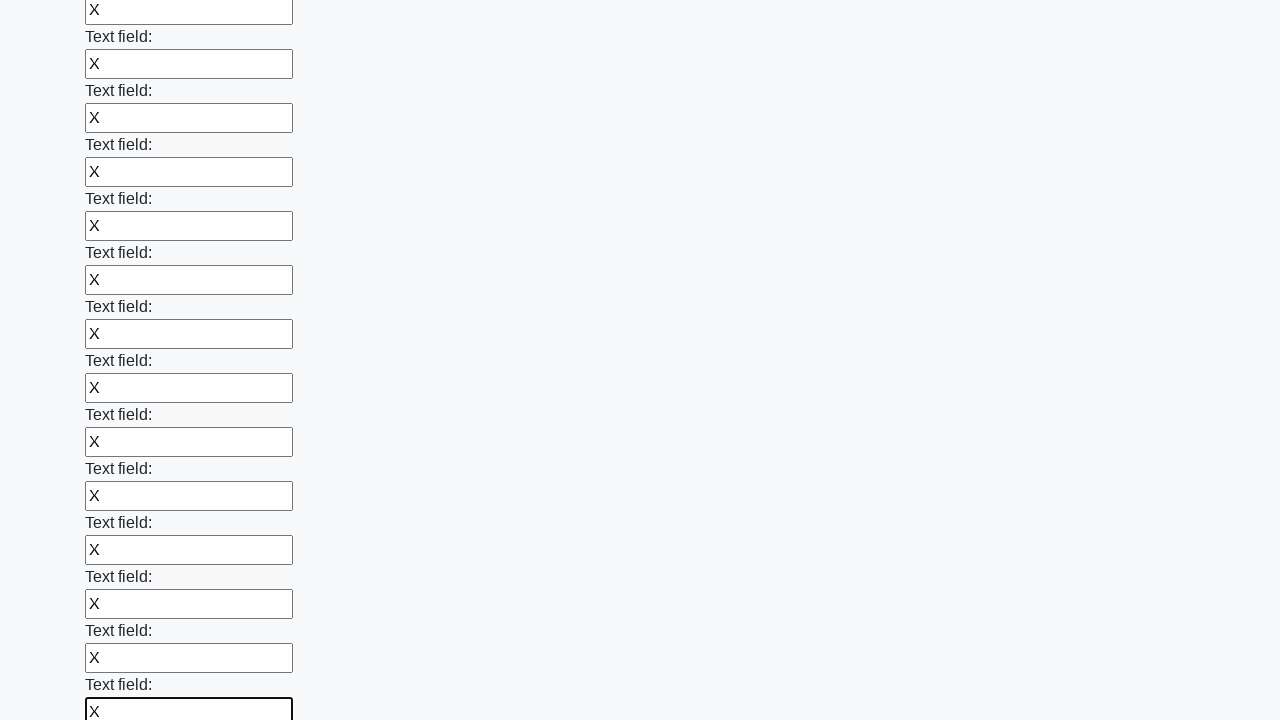

Filled input field with 'X' on input >> nth=83
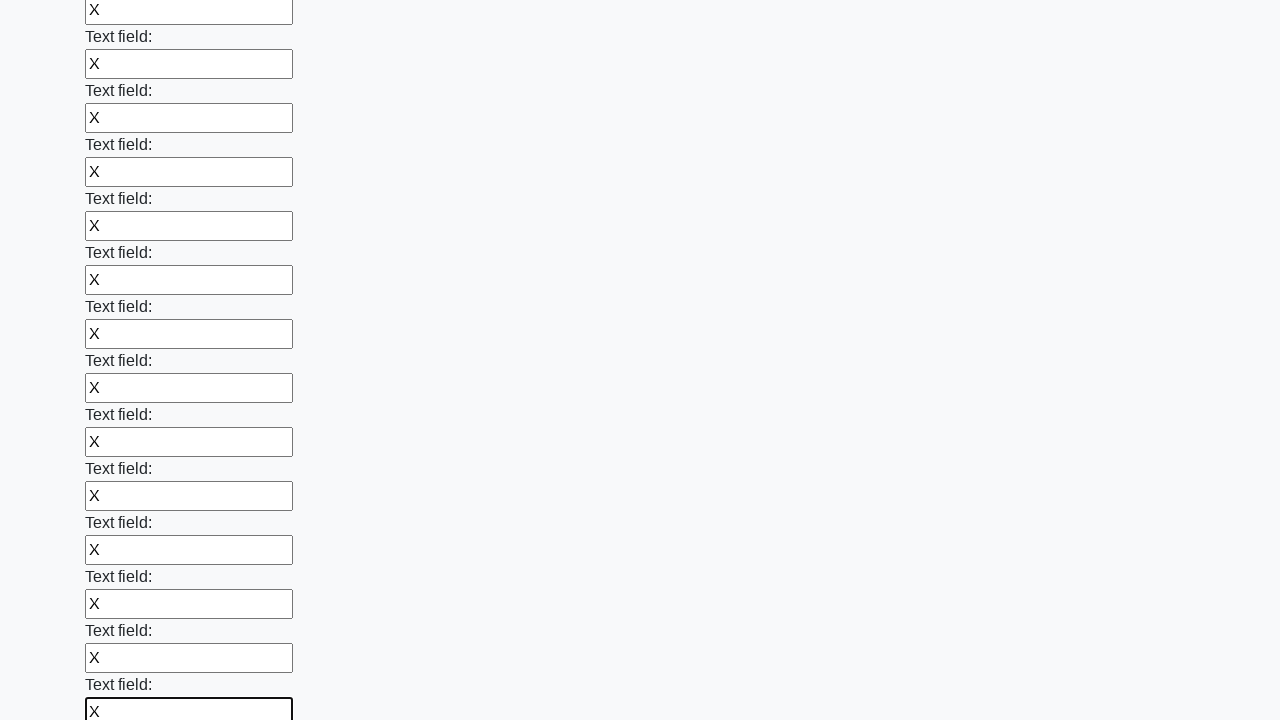

Filled input field with 'X' on input >> nth=84
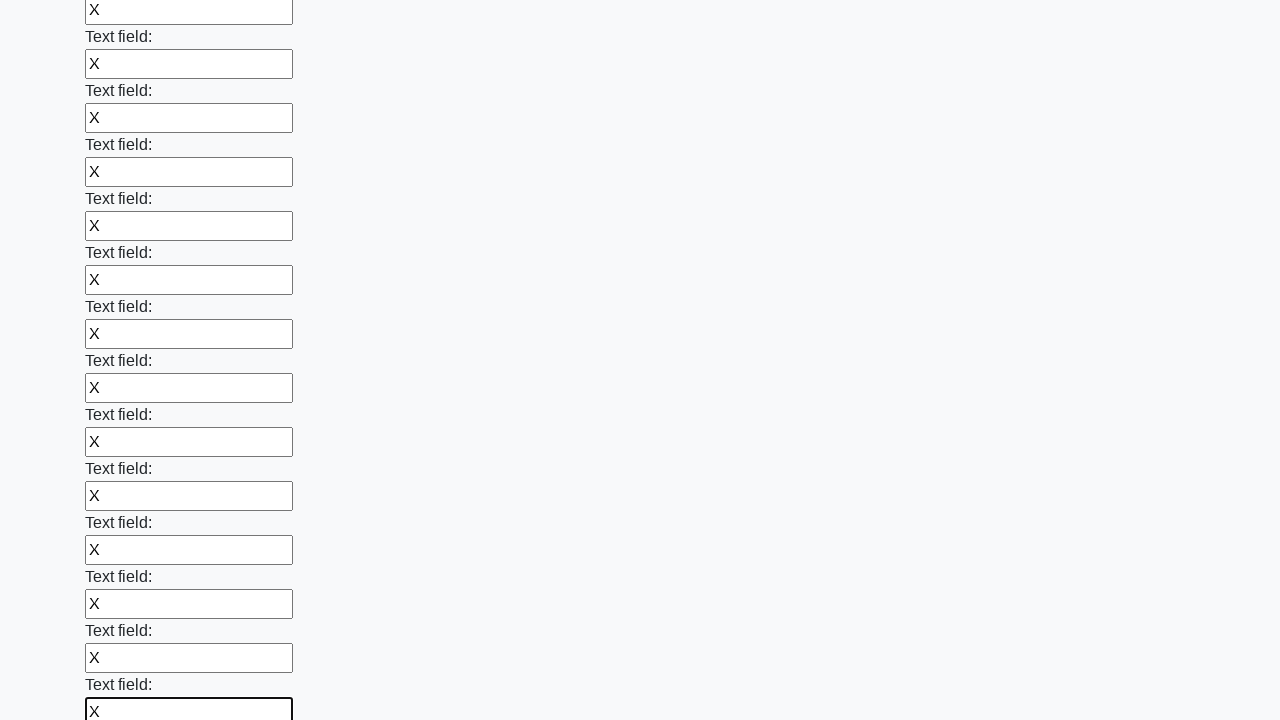

Filled input field with 'X' on input >> nth=85
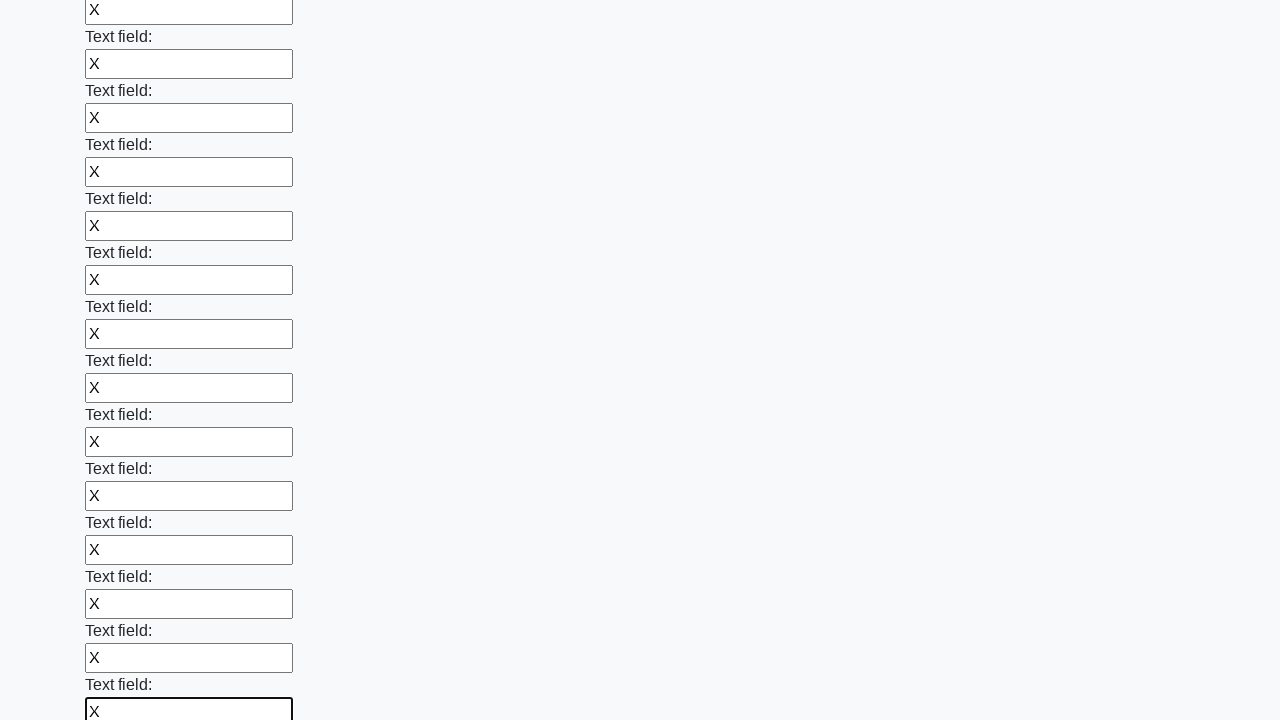

Filled input field with 'X' on input >> nth=86
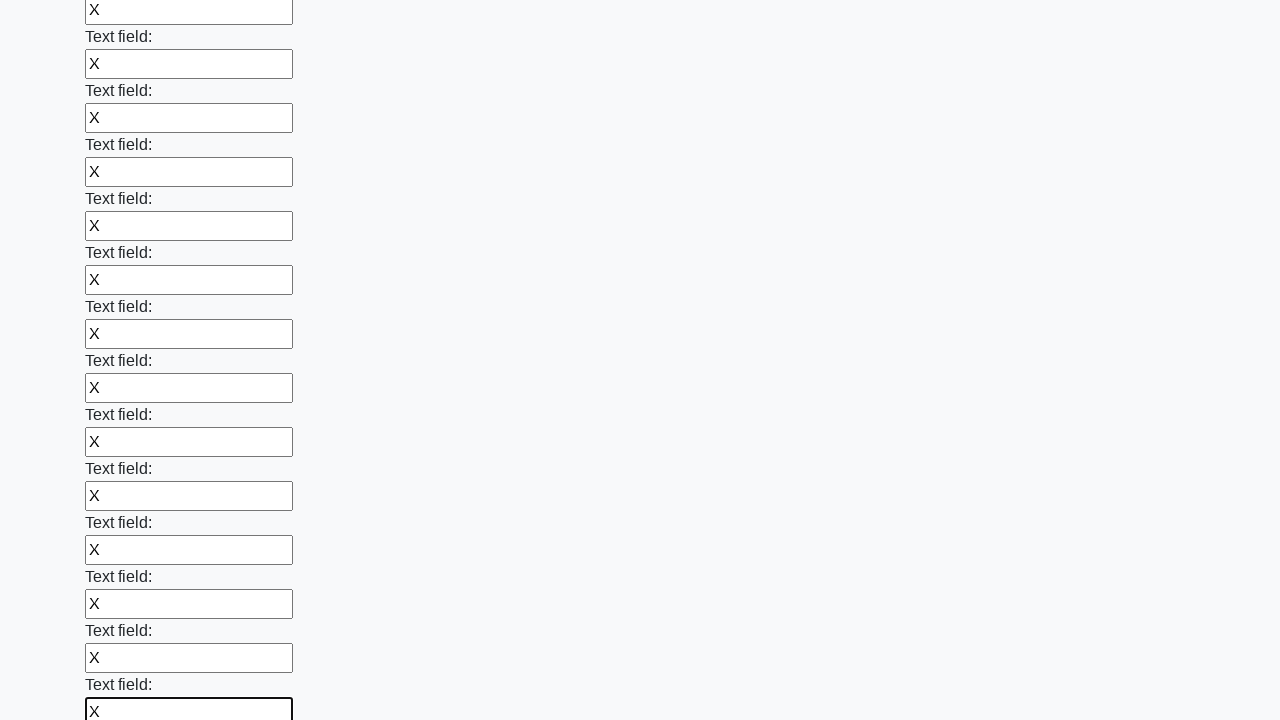

Filled input field with 'X' on input >> nth=87
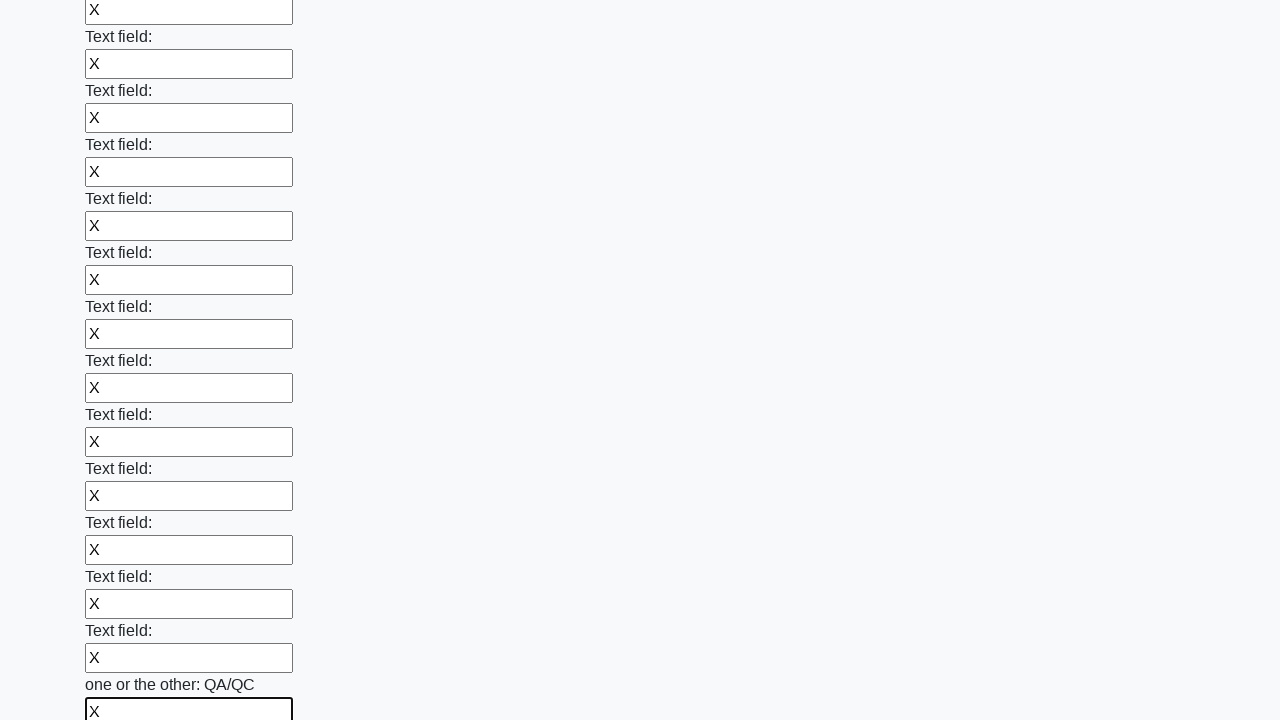

Filled input field with 'X' on input >> nth=88
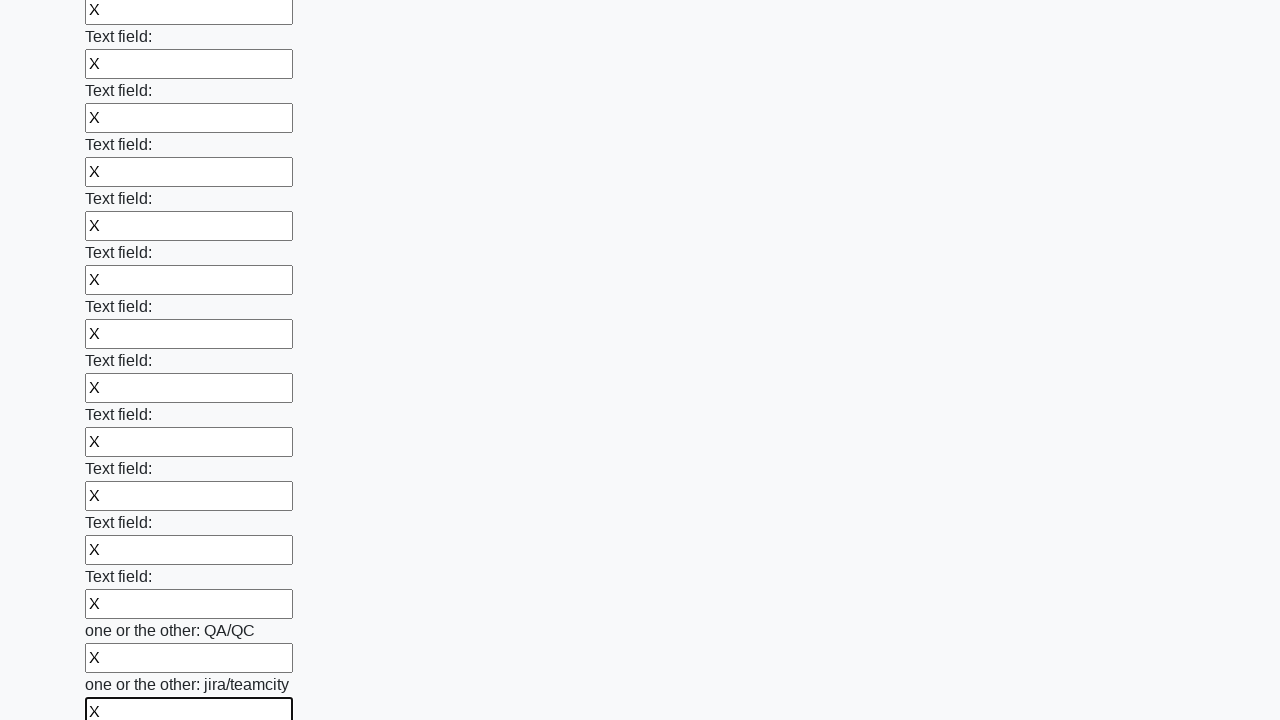

Filled input field with 'X' on input >> nth=89
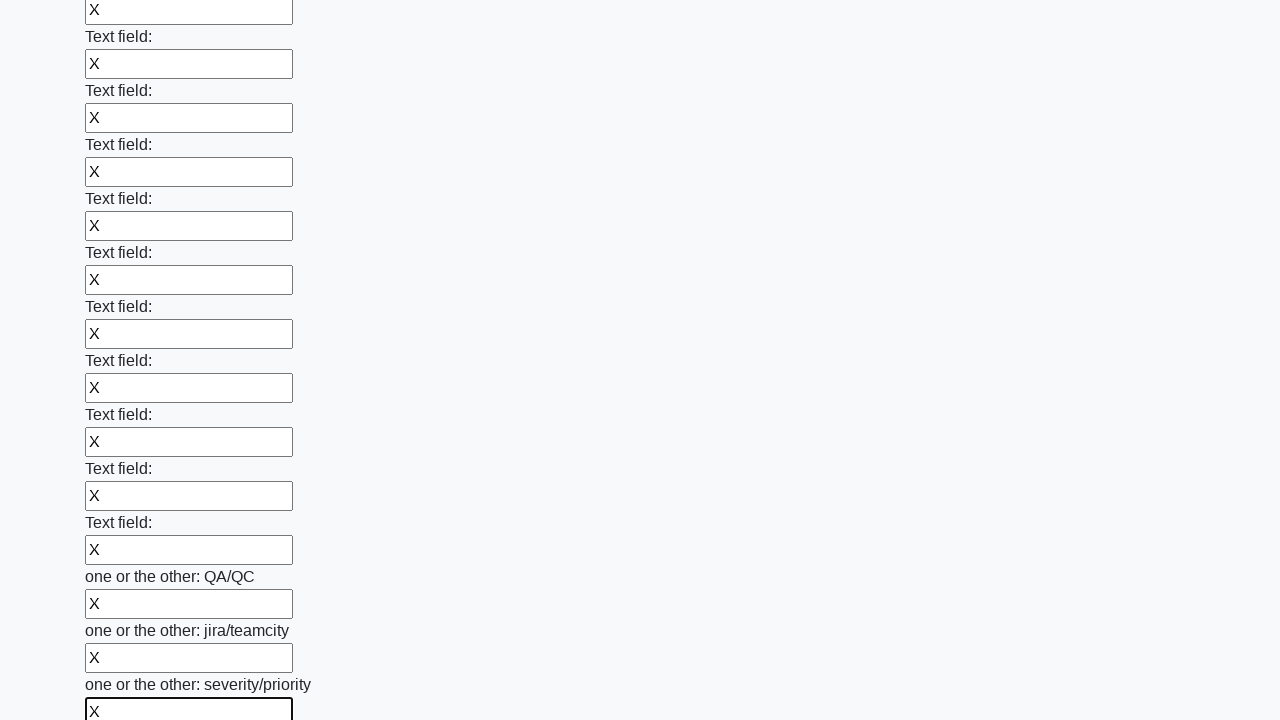

Filled input field with 'X' on input >> nth=90
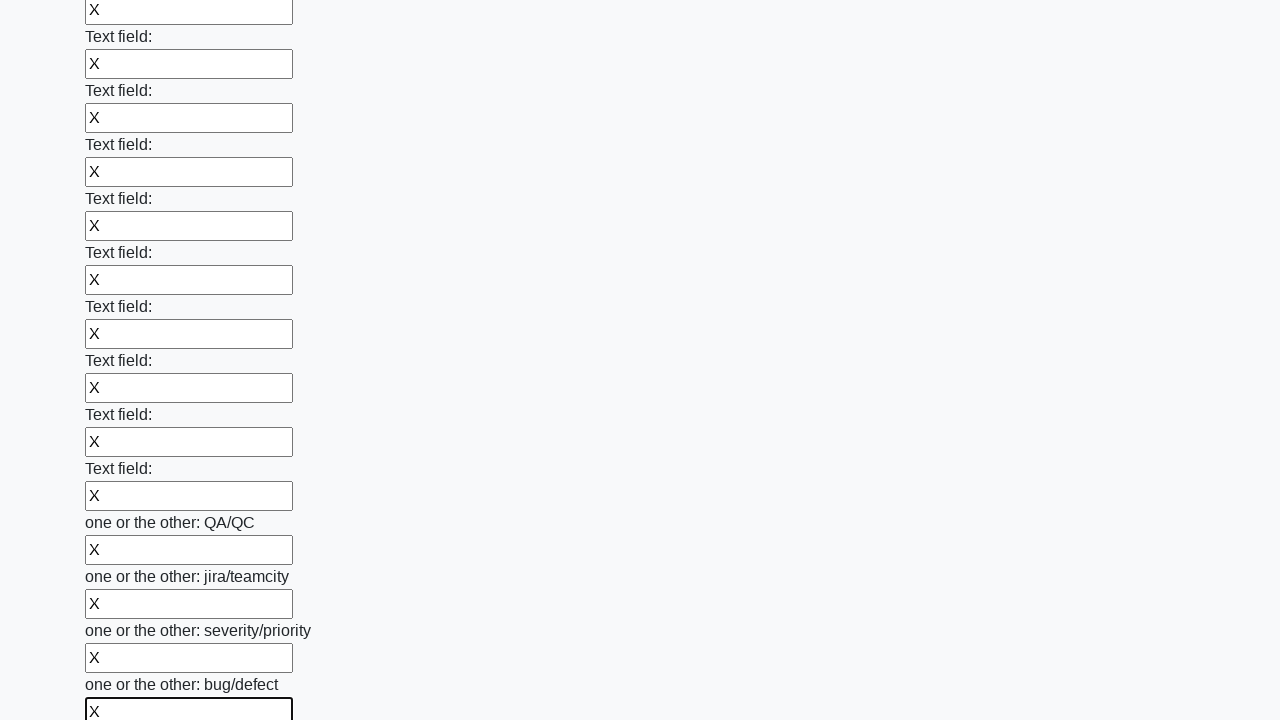

Filled input field with 'X' on input >> nth=91
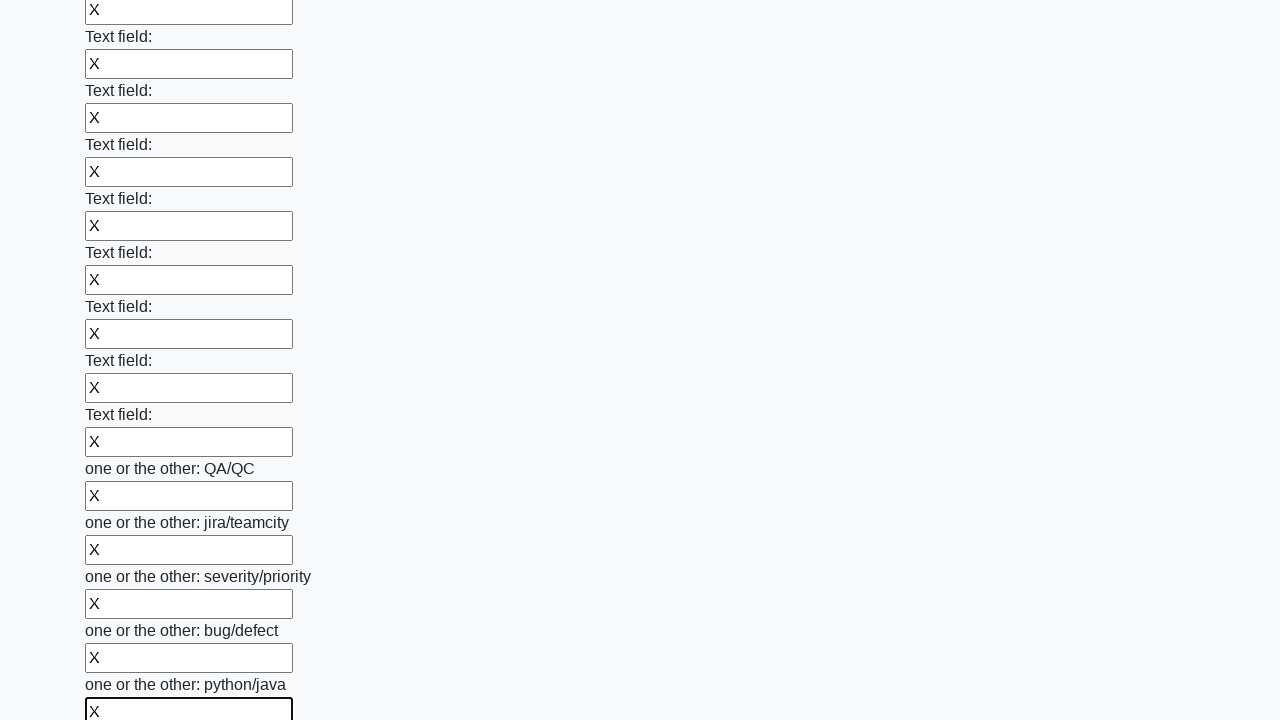

Filled input field with 'X' on input >> nth=92
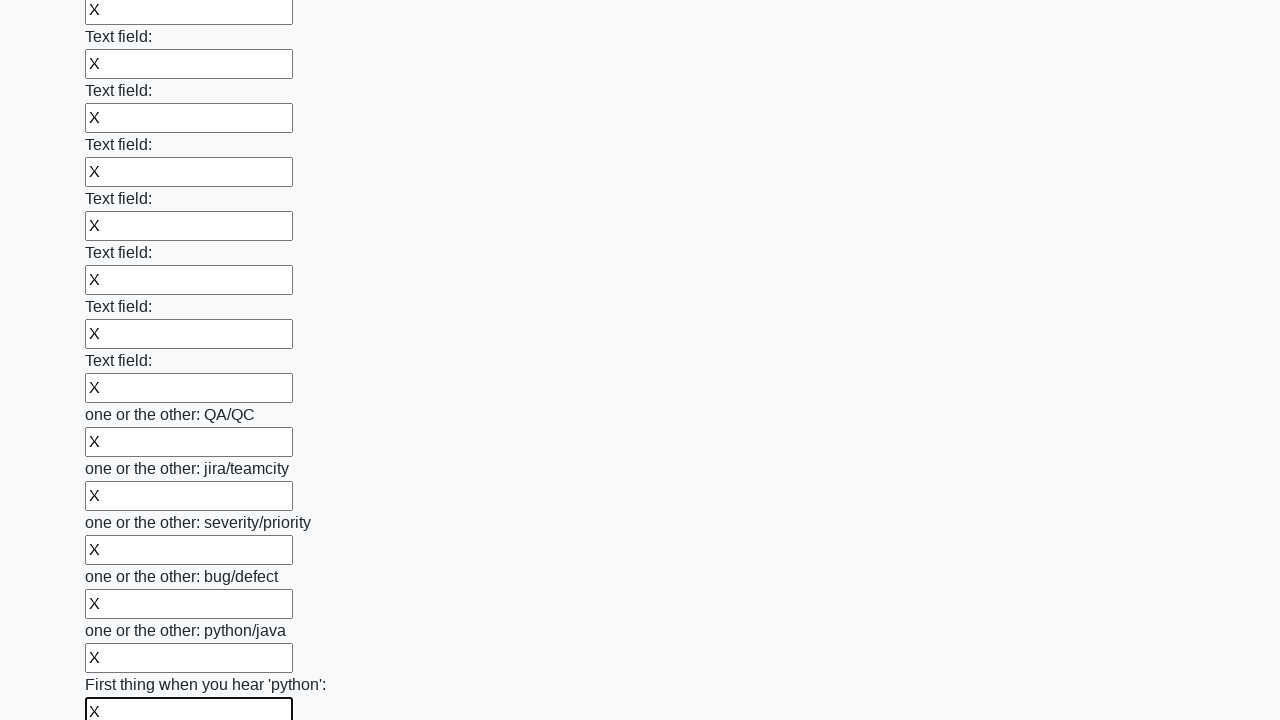

Filled input field with 'X' on input >> nth=93
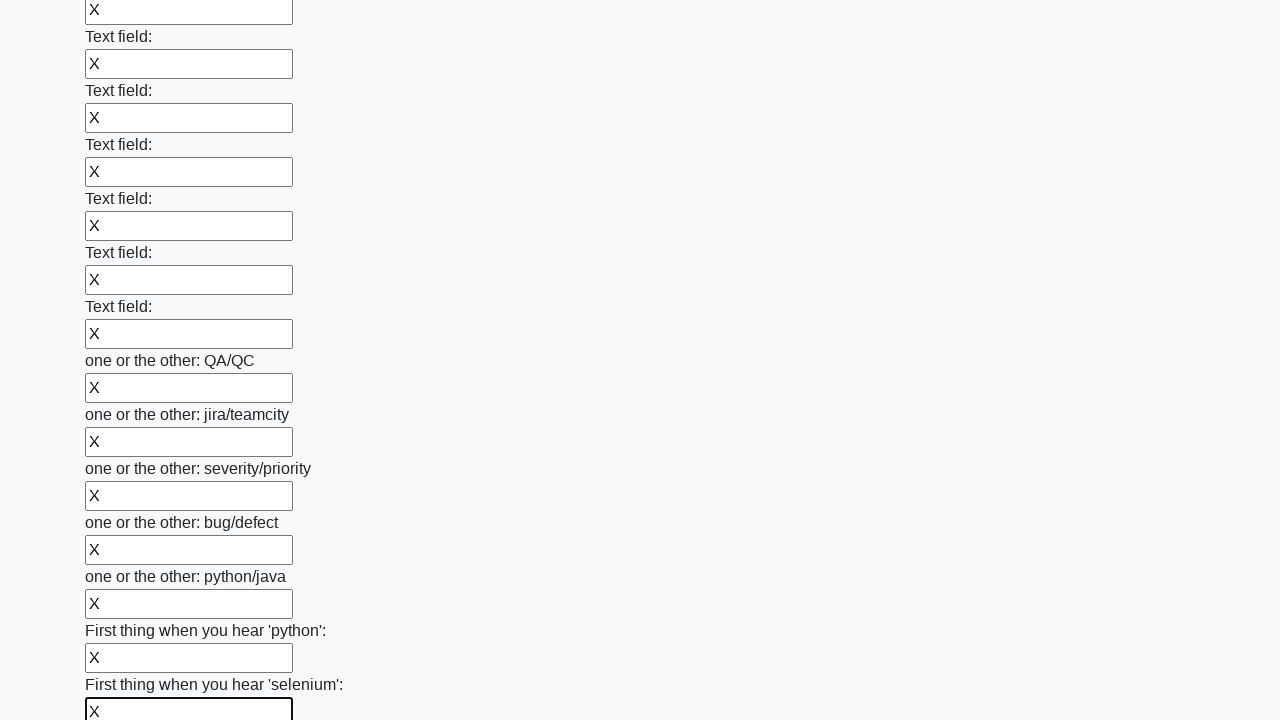

Filled input field with 'X' on input >> nth=94
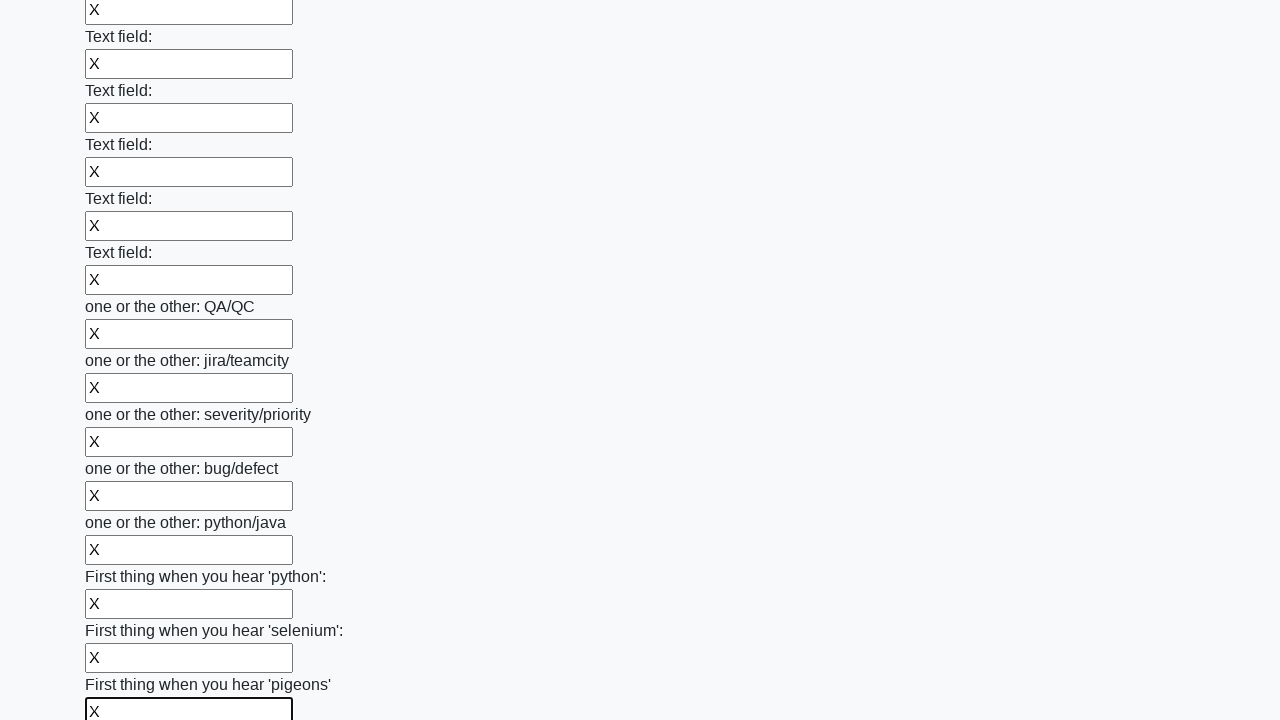

Filled input field with 'X' on input >> nth=95
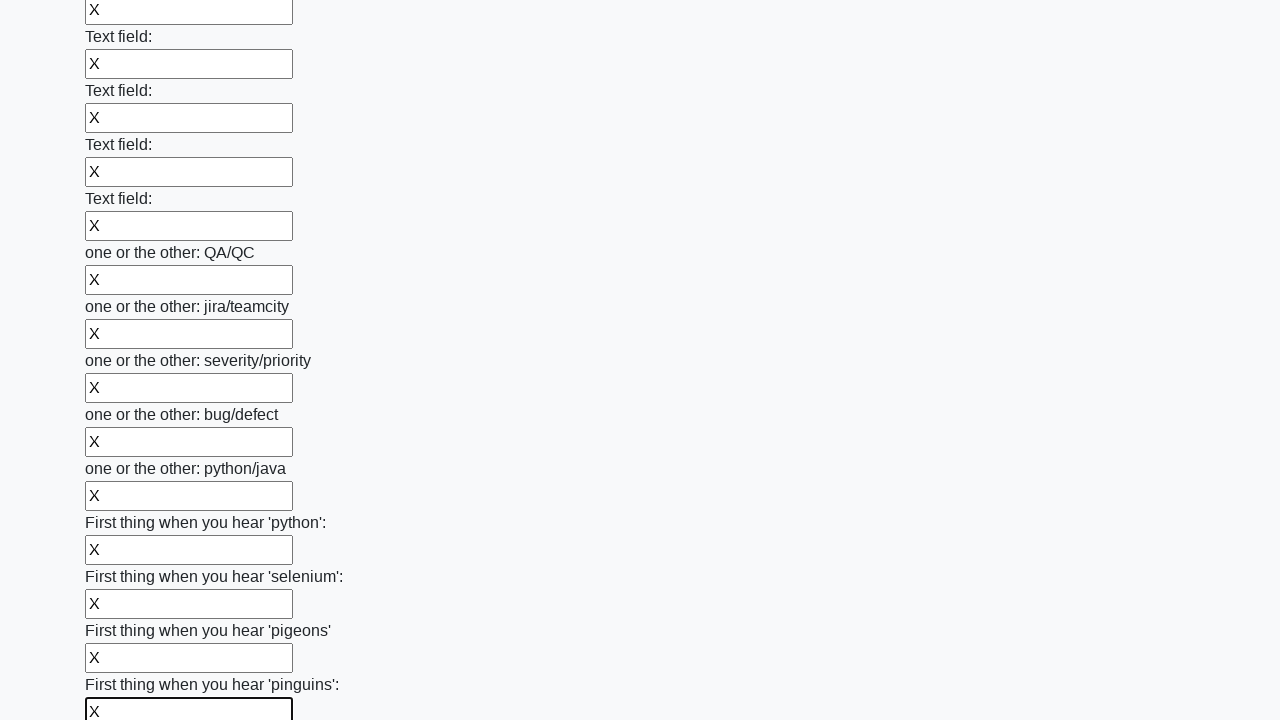

Filled input field with 'X' on input >> nth=96
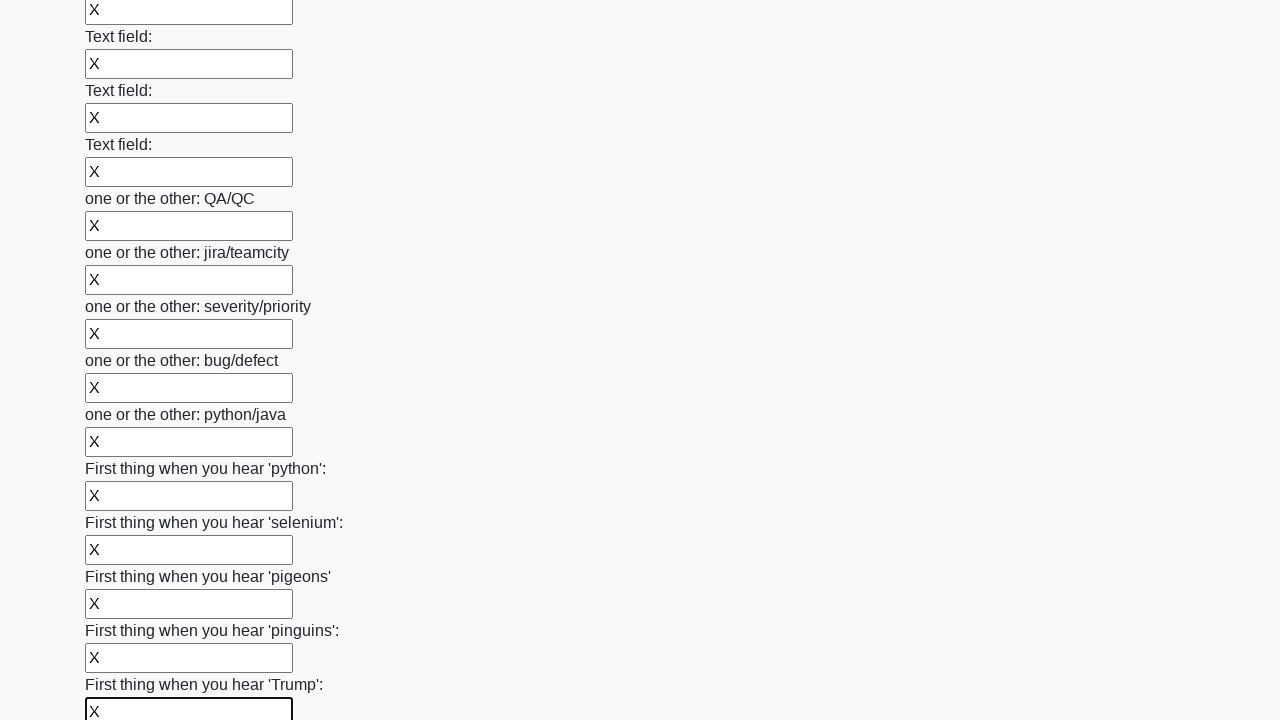

Filled input field with 'X' on input >> nth=97
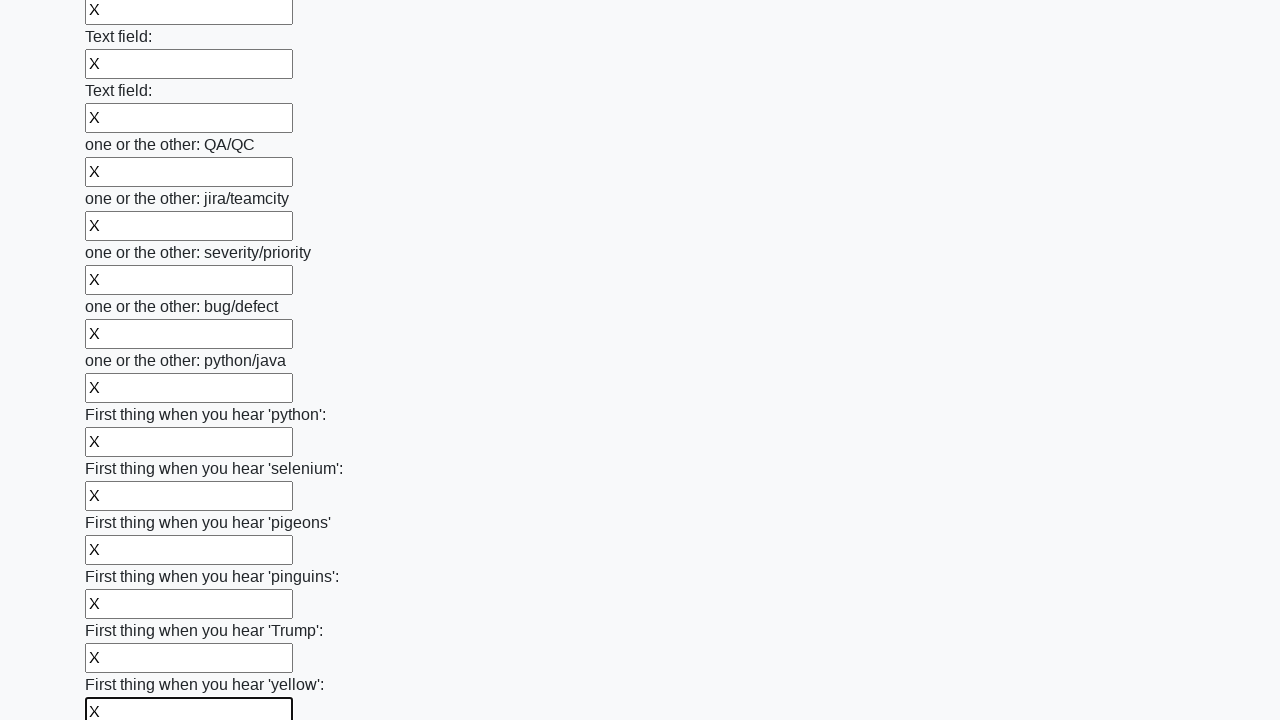

Filled input field with 'X' on input >> nth=98
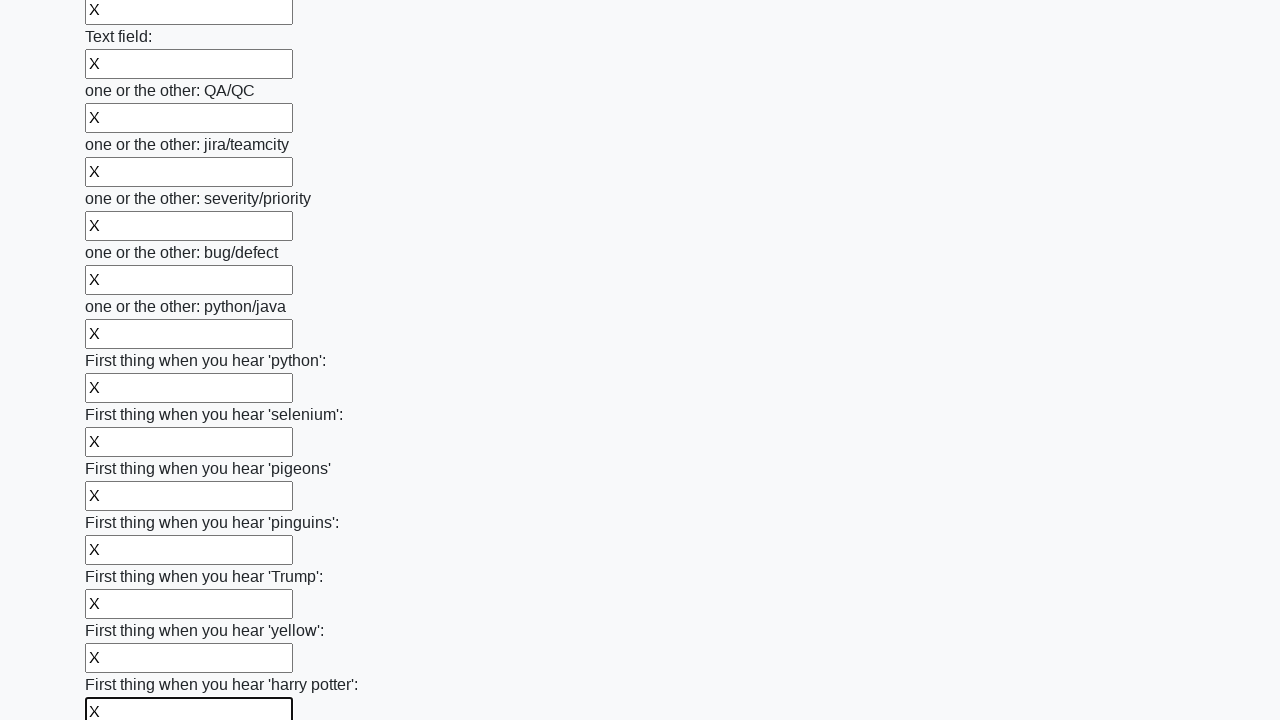

Filled input field with 'X' on input >> nth=99
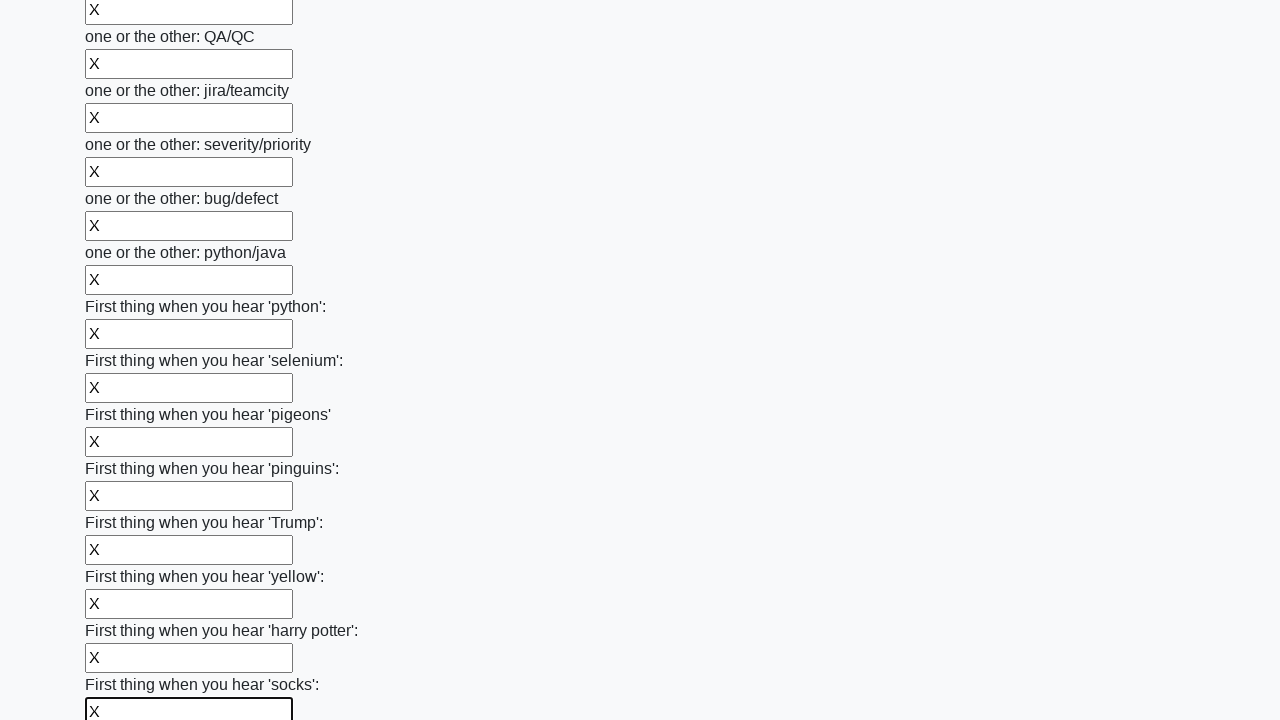

Clicked the submit button to submit the form at (123, 611) on button.btn
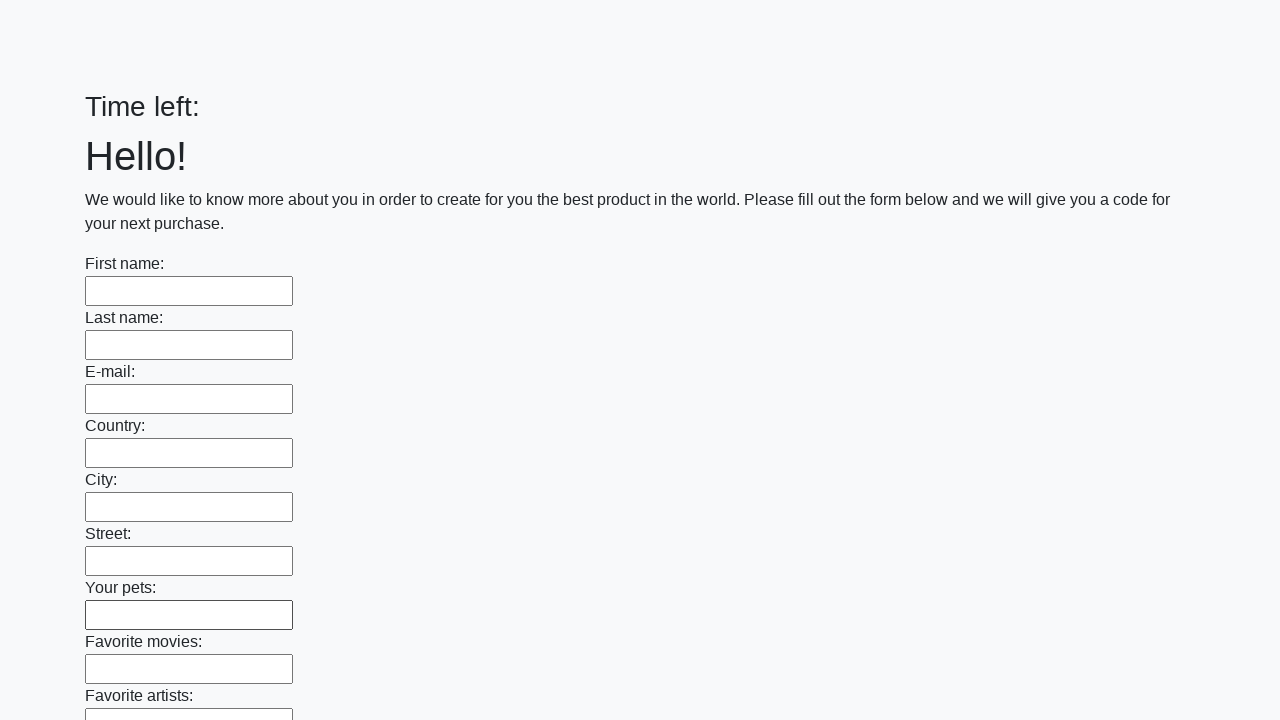

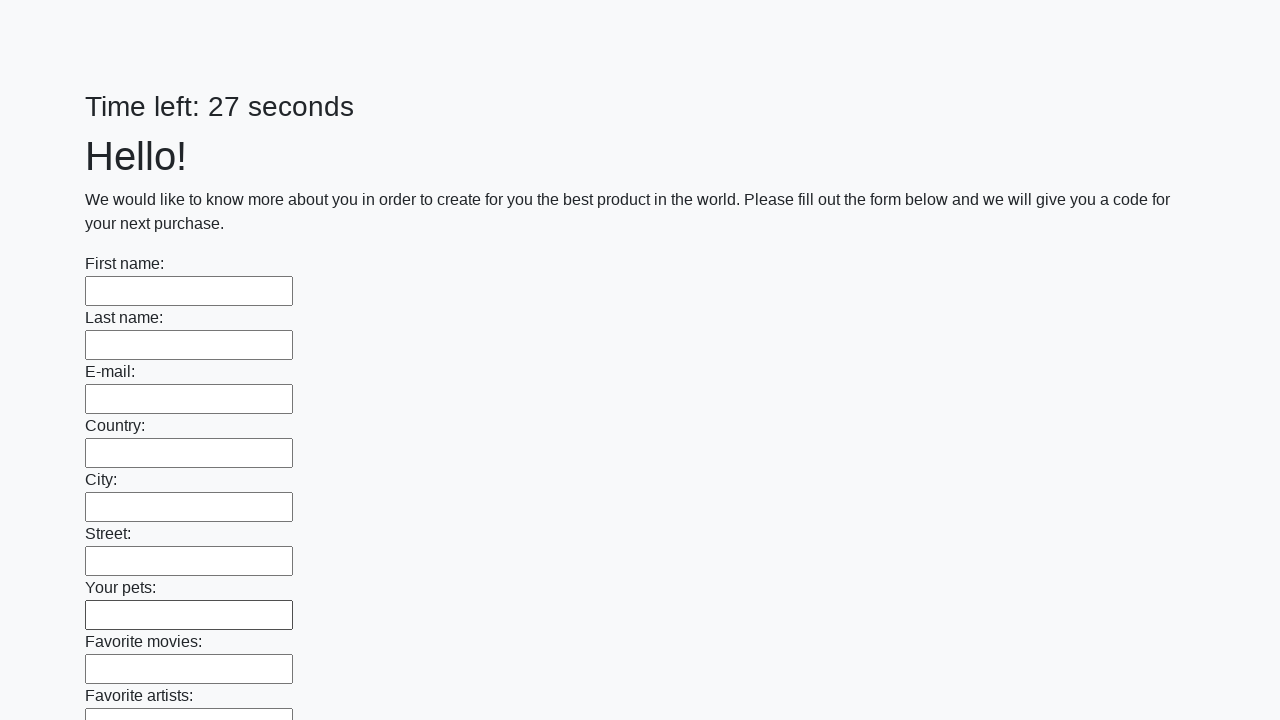